Tests filling a large form by entering text into all input fields and then clicking the submit button.

Starting URL: http://suninjuly.github.io/huge_form.html

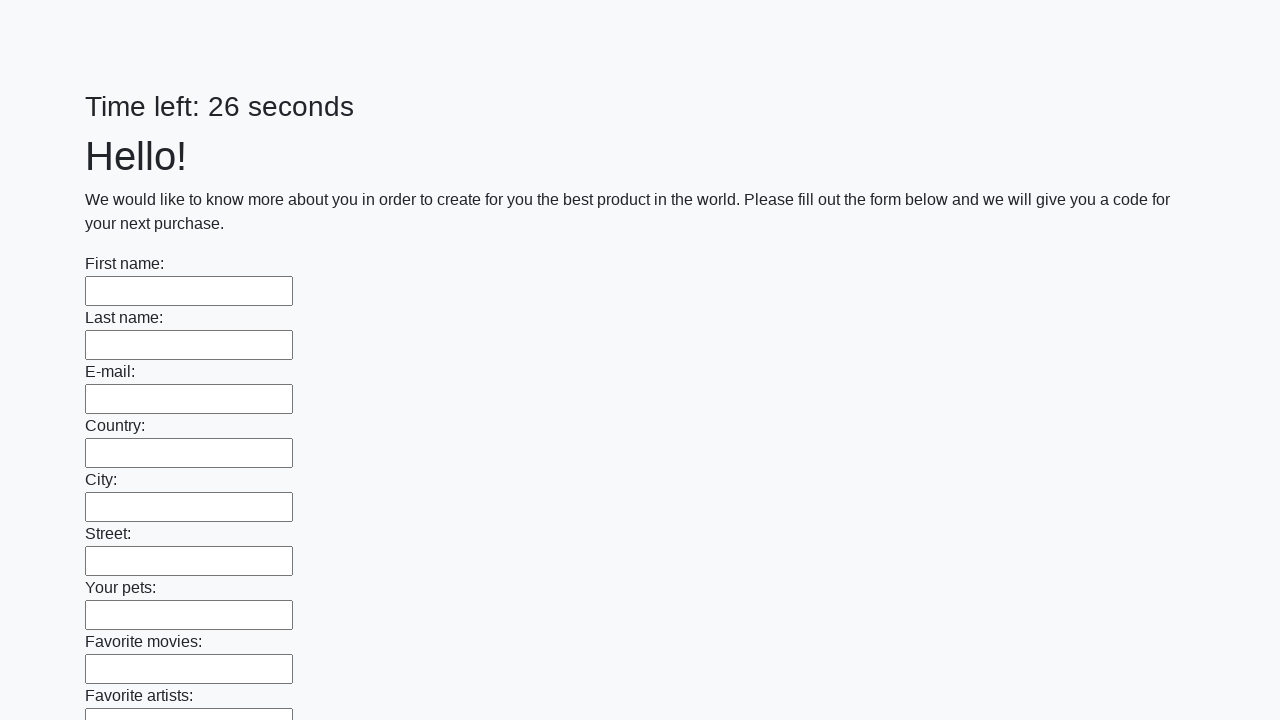

Located all input elements on the huge form
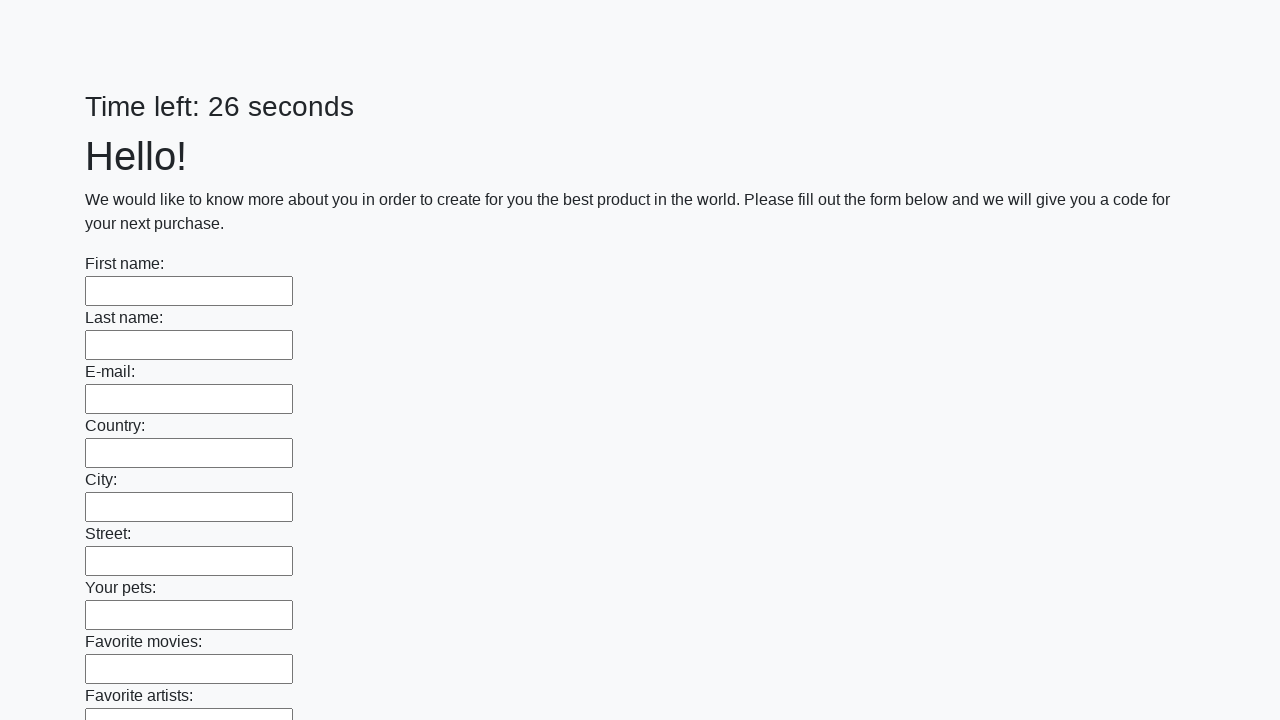

Filled an input field with 'Privet' on input >> nth=0
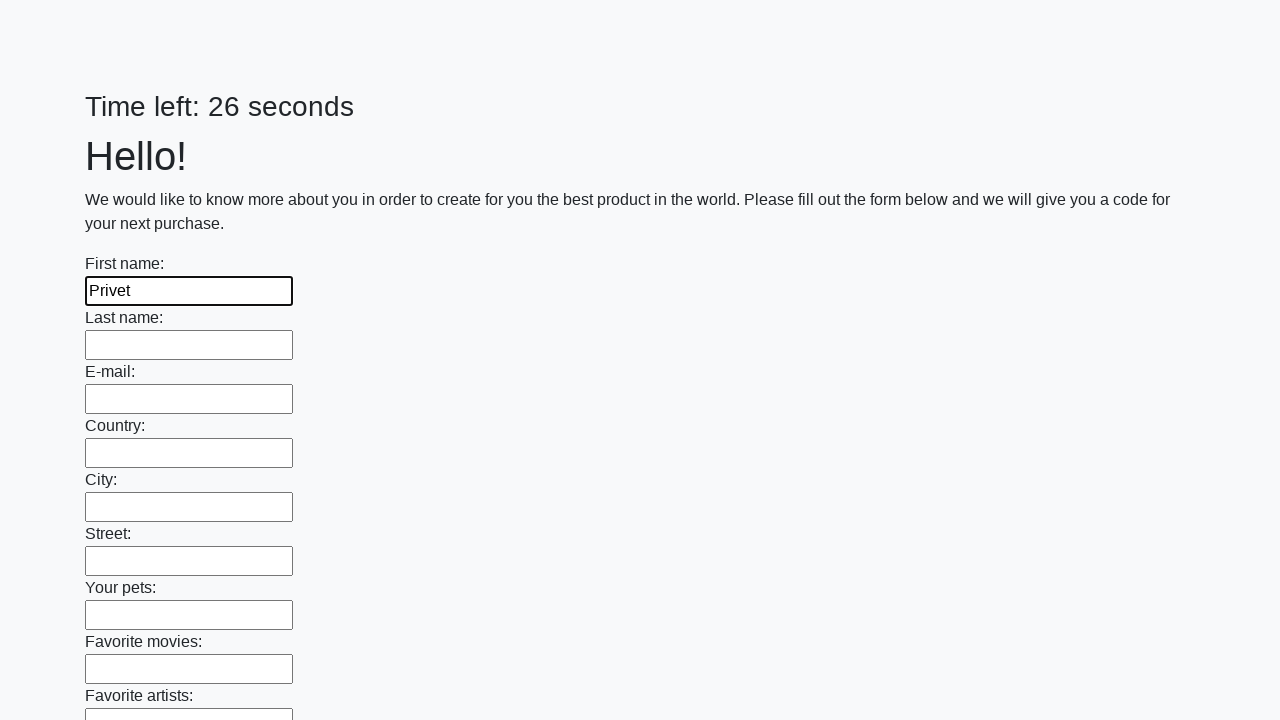

Filled an input field with 'Privet' on input >> nth=1
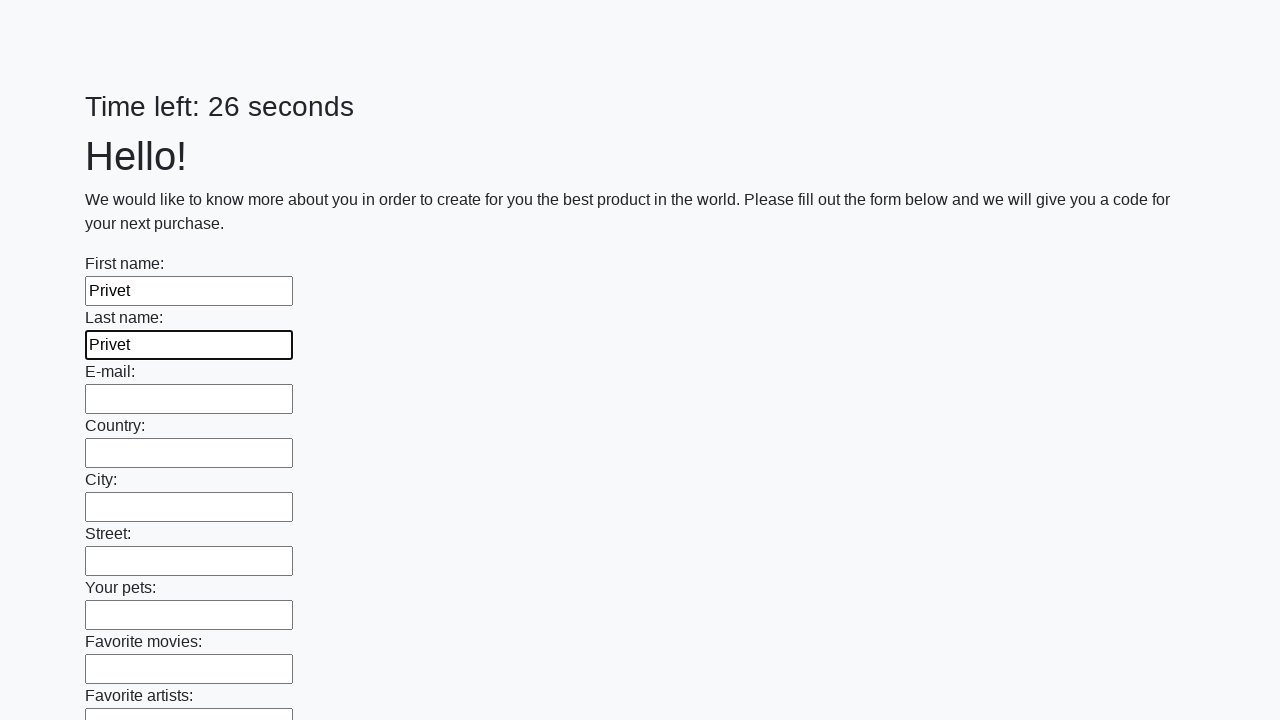

Filled an input field with 'Privet' on input >> nth=2
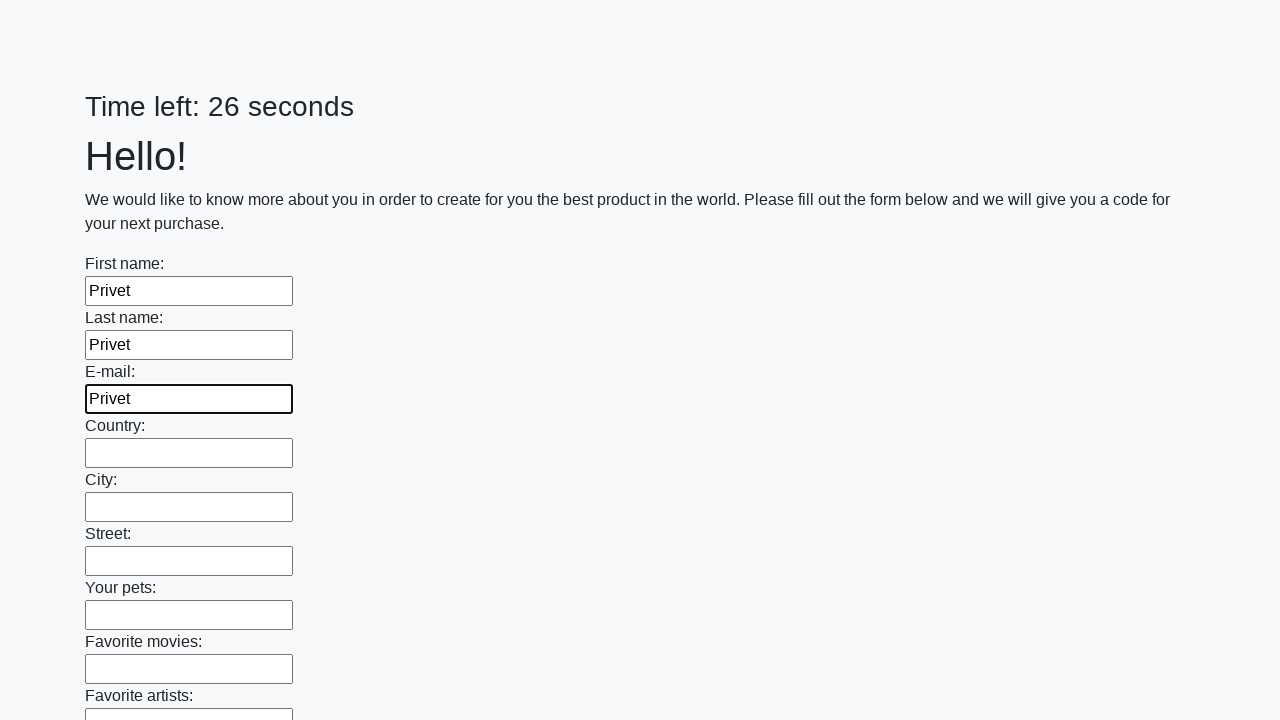

Filled an input field with 'Privet' on input >> nth=3
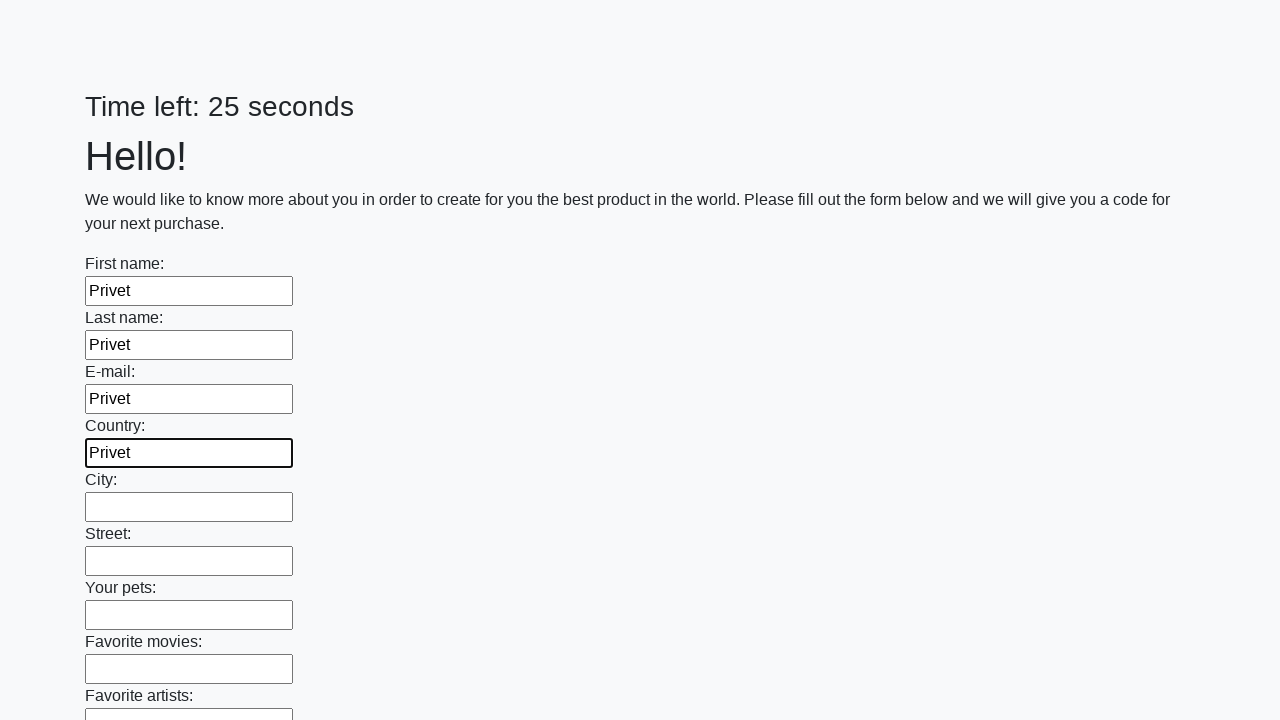

Filled an input field with 'Privet' on input >> nth=4
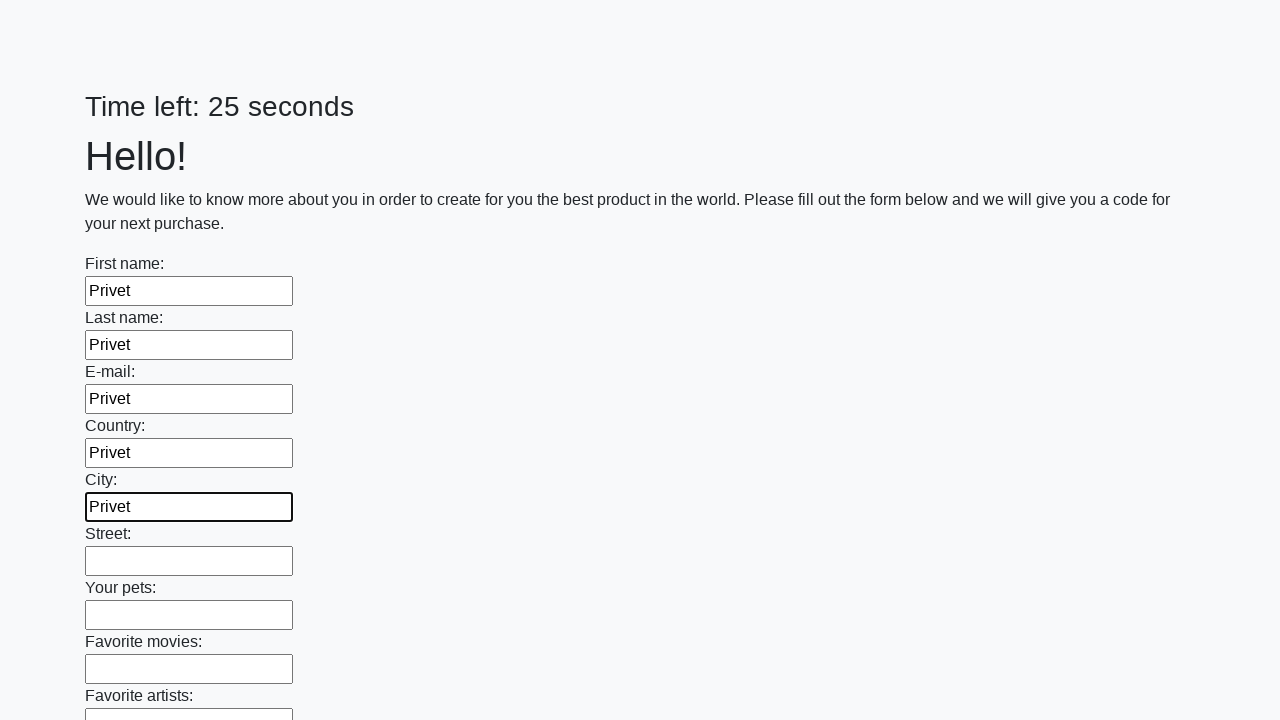

Filled an input field with 'Privet' on input >> nth=5
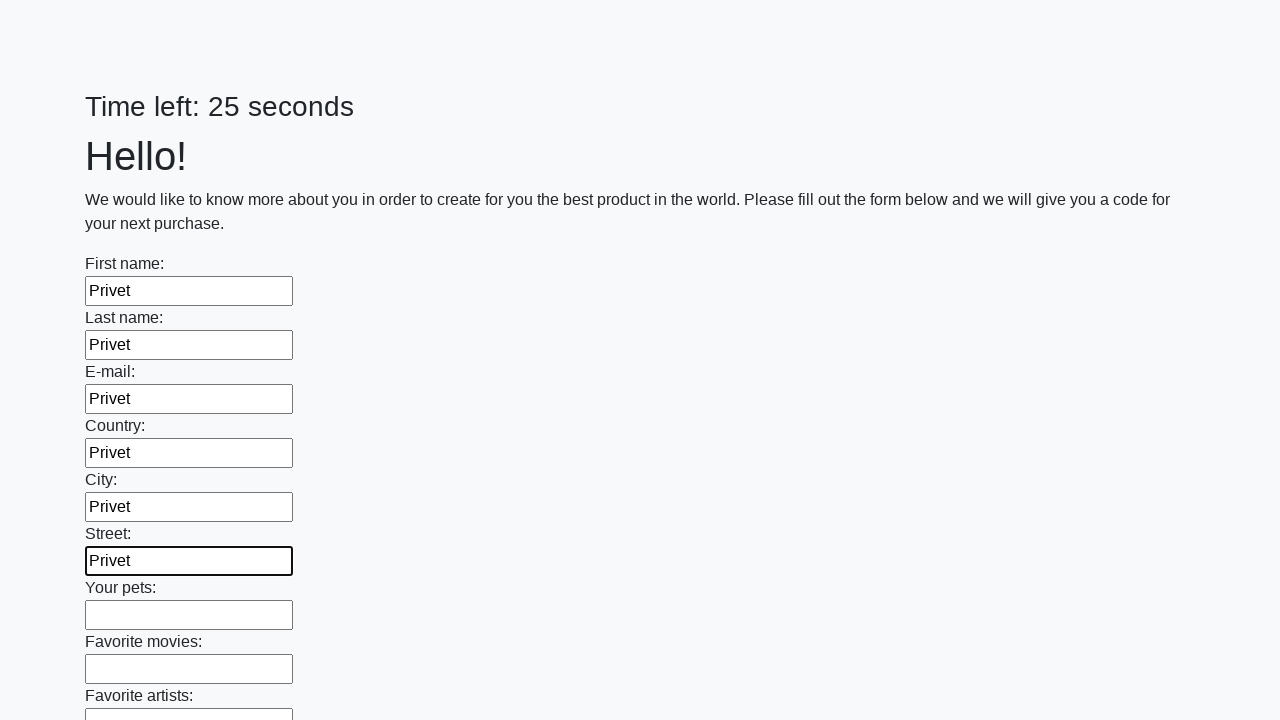

Filled an input field with 'Privet' on input >> nth=6
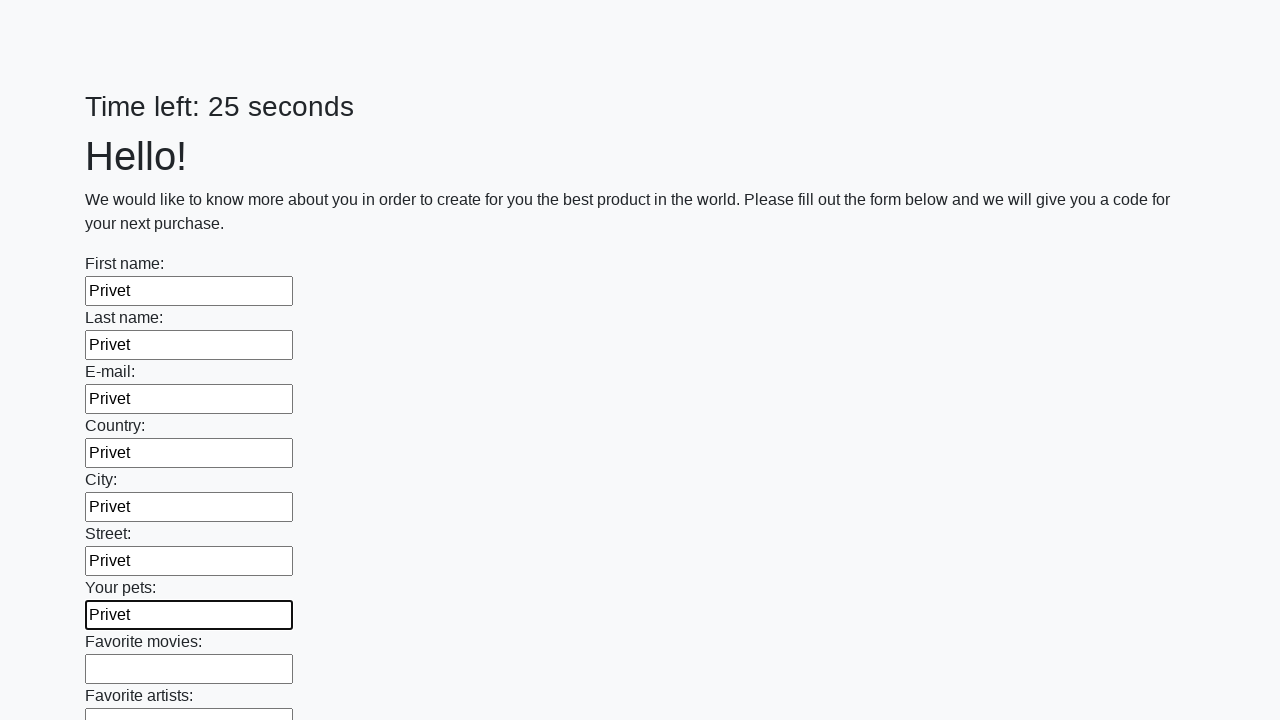

Filled an input field with 'Privet' on input >> nth=7
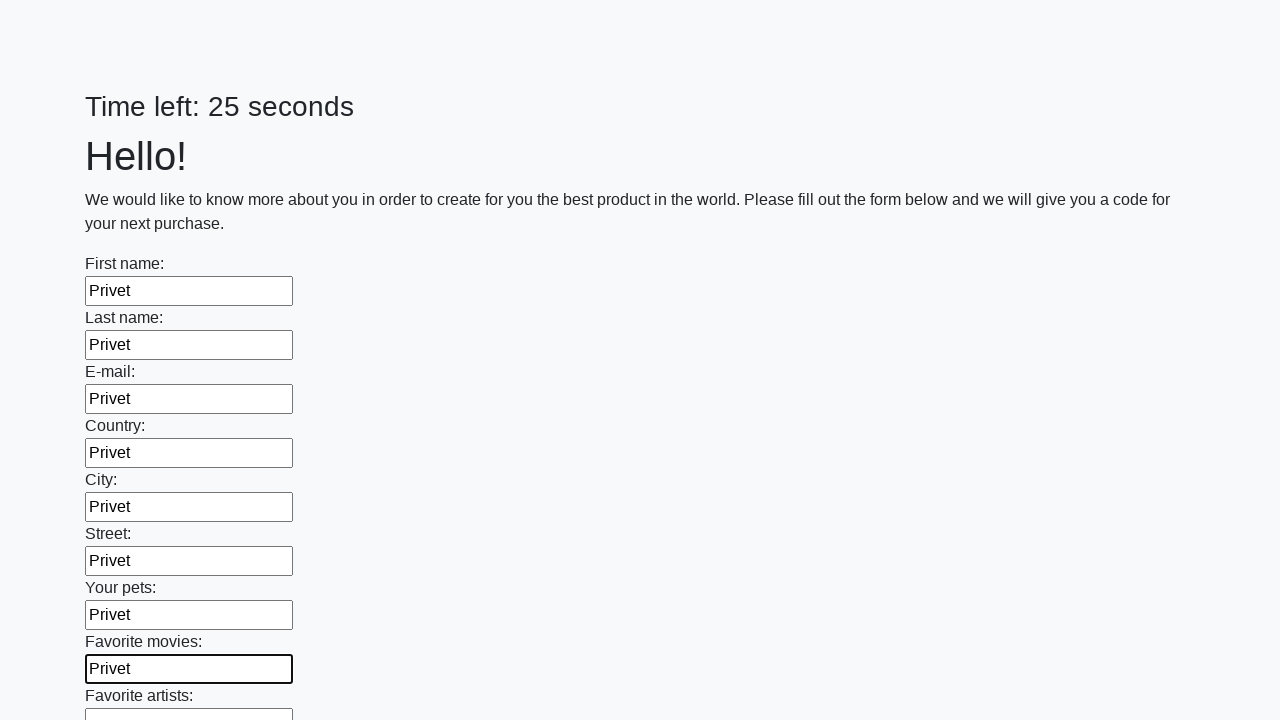

Filled an input field with 'Privet' on input >> nth=8
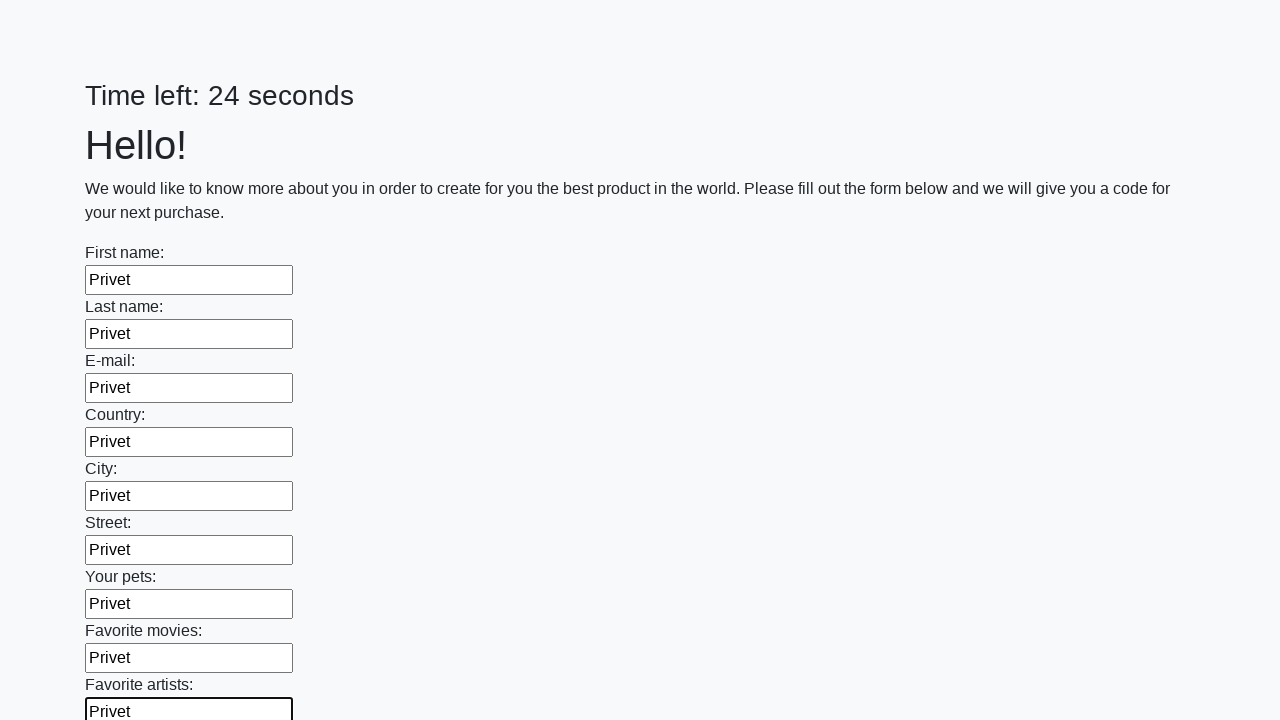

Filled an input field with 'Privet' on input >> nth=9
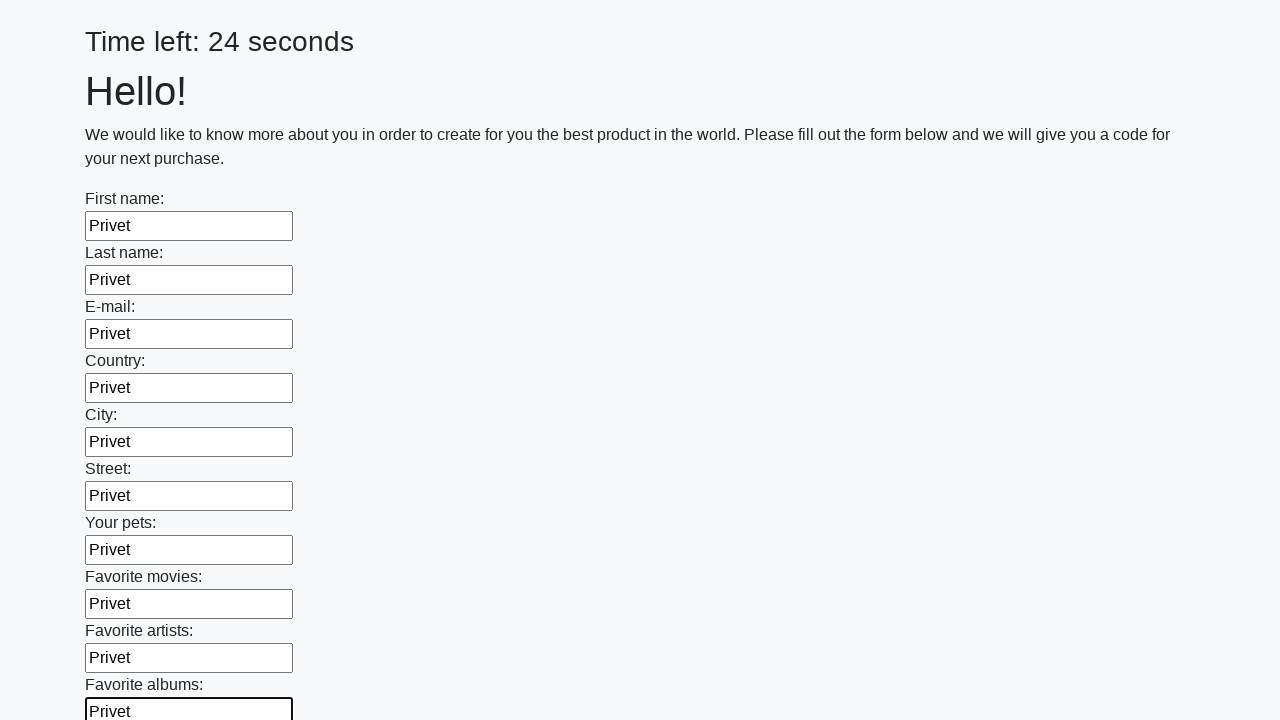

Filled an input field with 'Privet' on input >> nth=10
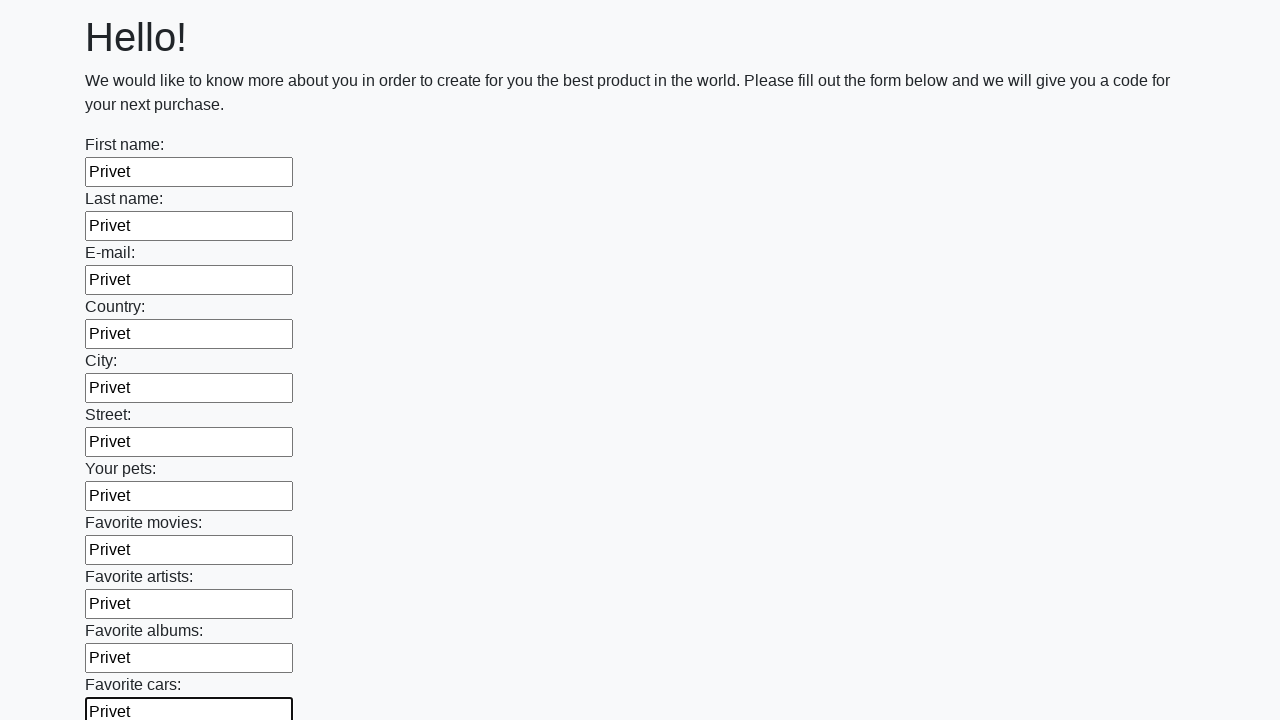

Filled an input field with 'Privet' on input >> nth=11
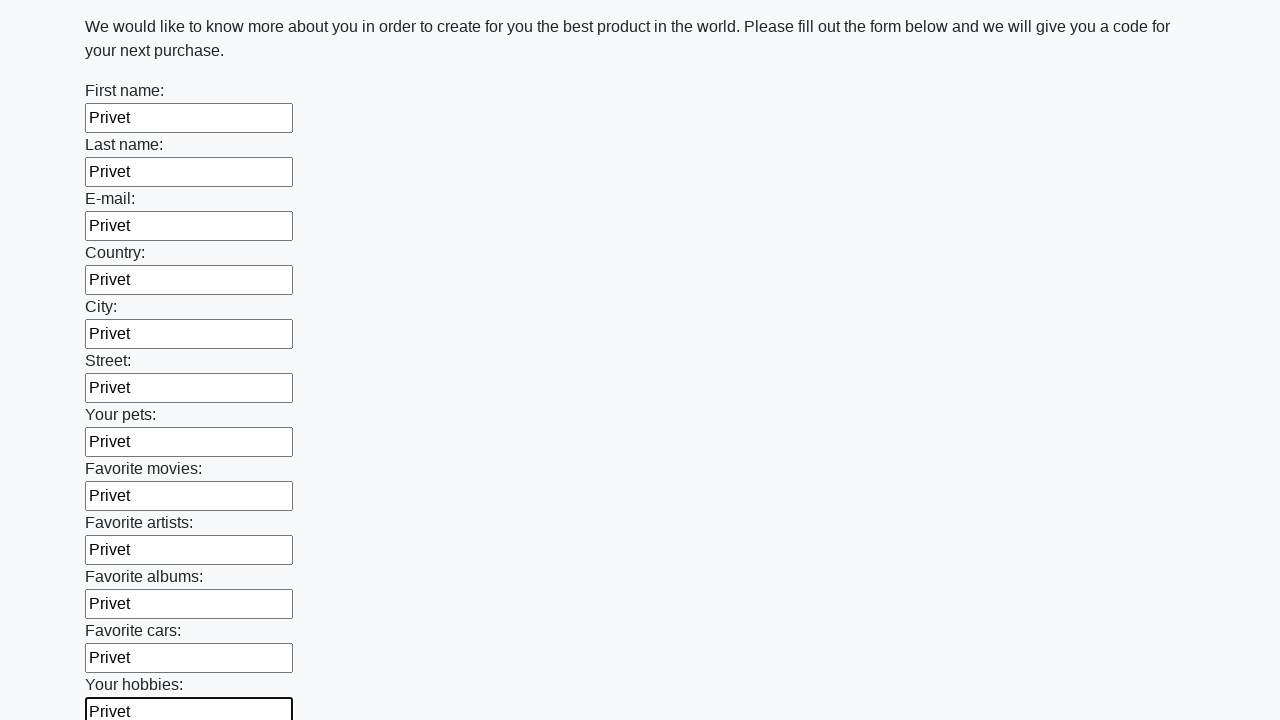

Filled an input field with 'Privet' on input >> nth=12
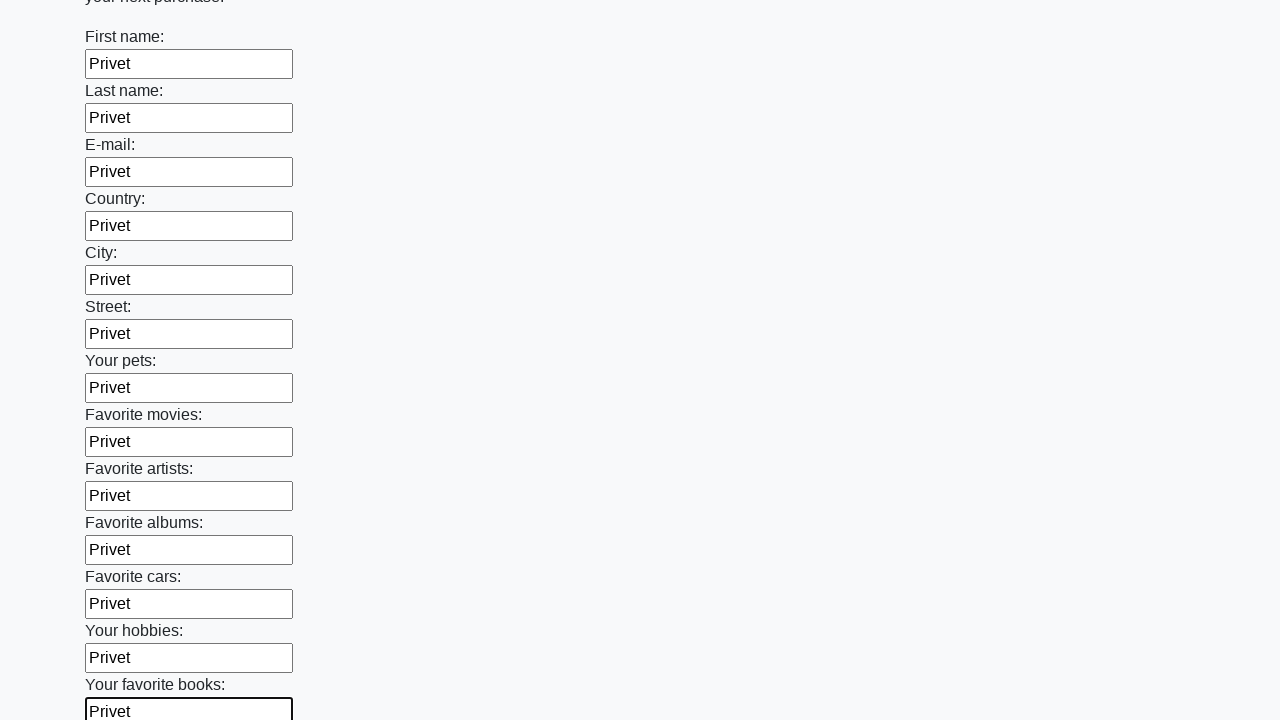

Filled an input field with 'Privet' on input >> nth=13
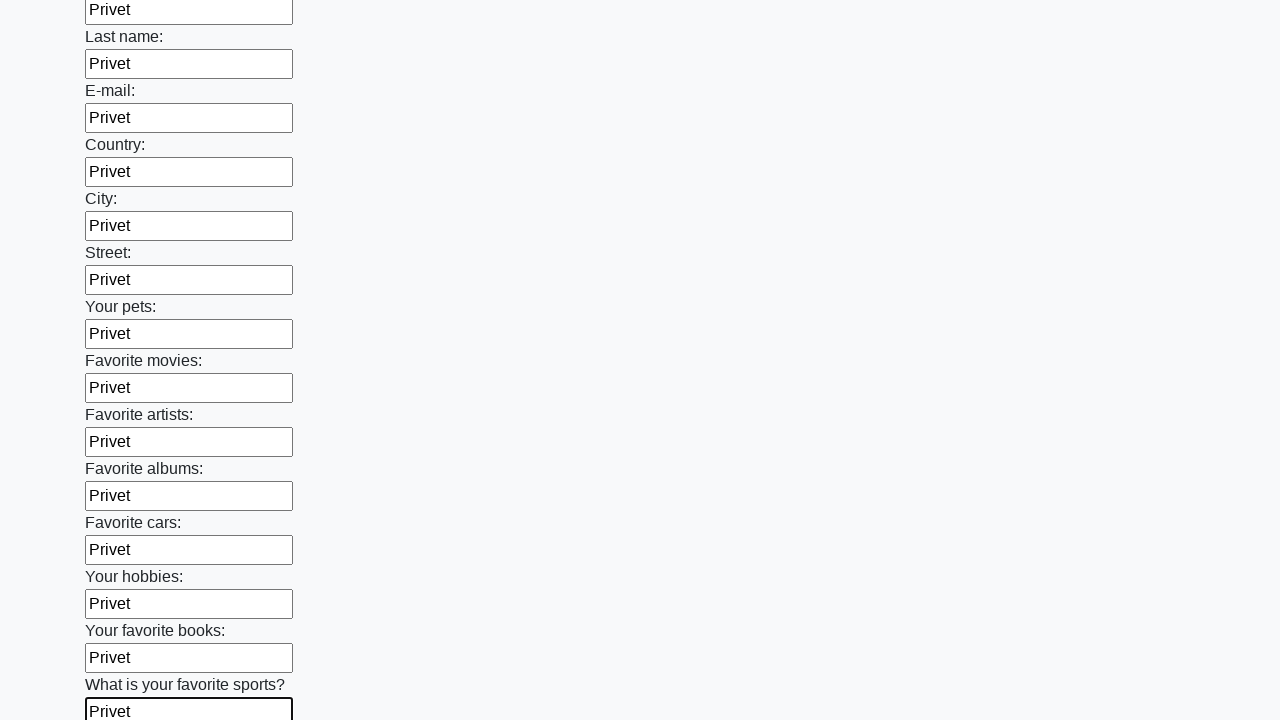

Filled an input field with 'Privet' on input >> nth=14
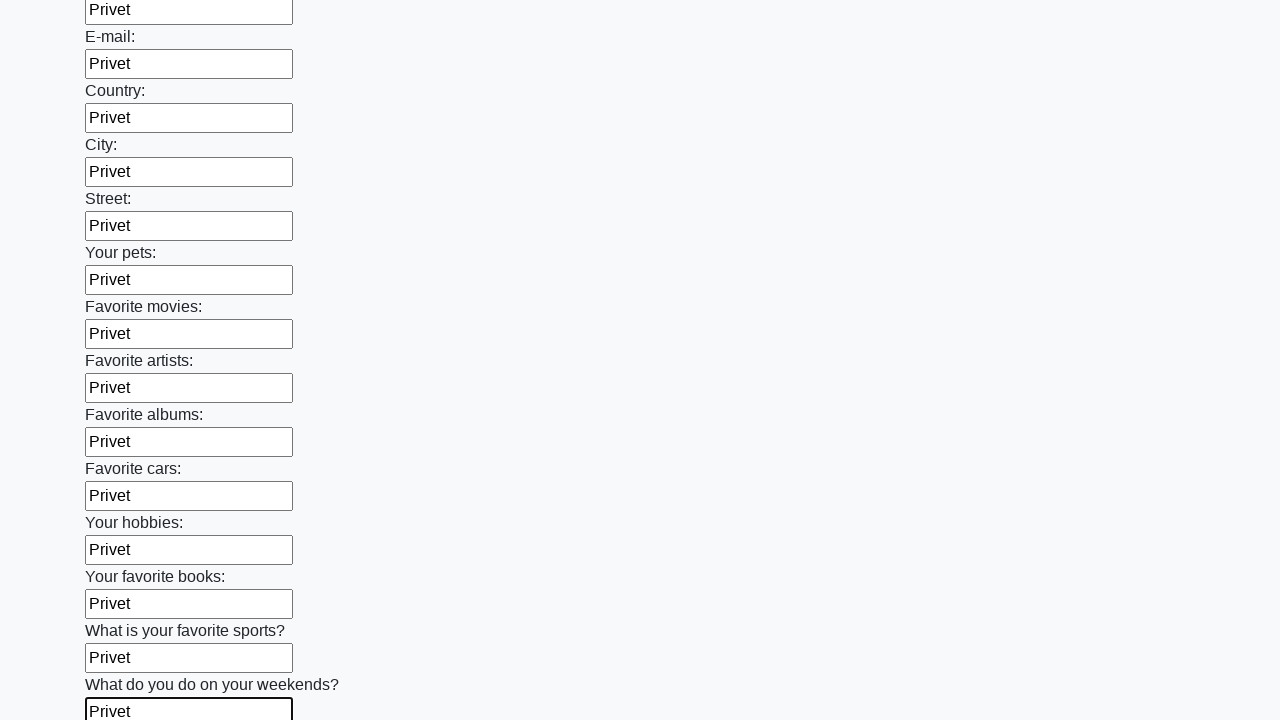

Filled an input field with 'Privet' on input >> nth=15
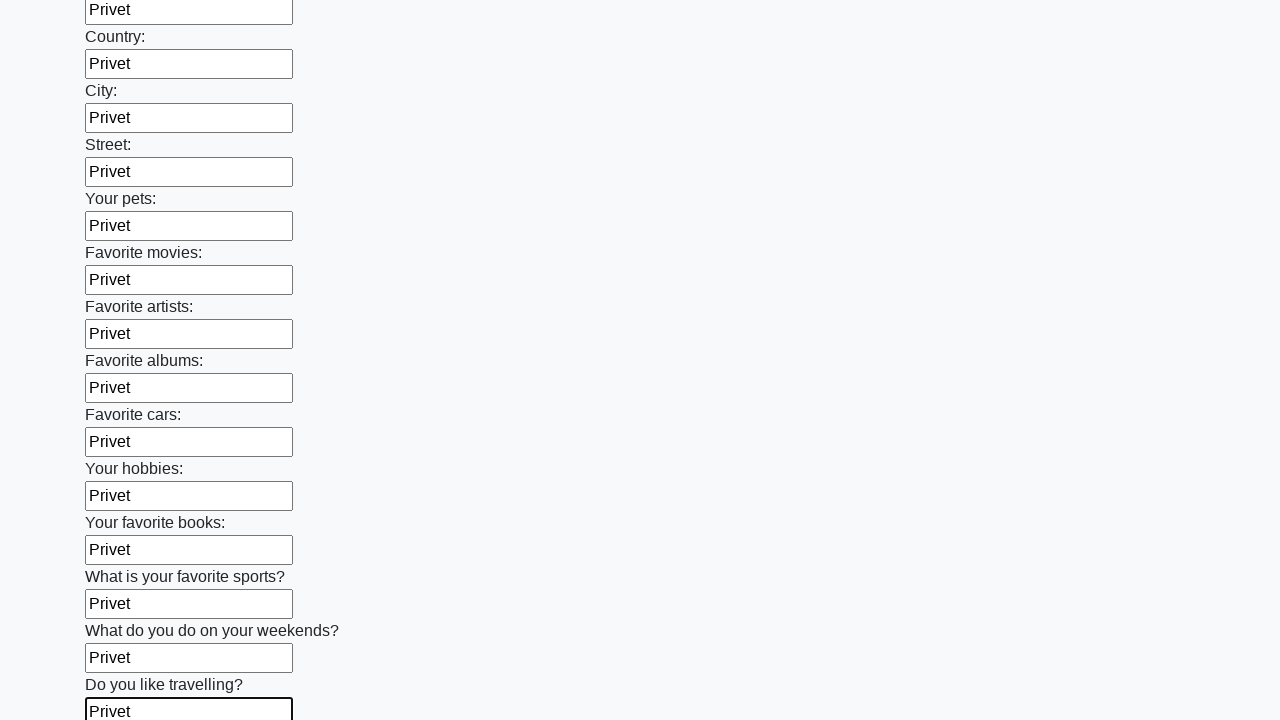

Filled an input field with 'Privet' on input >> nth=16
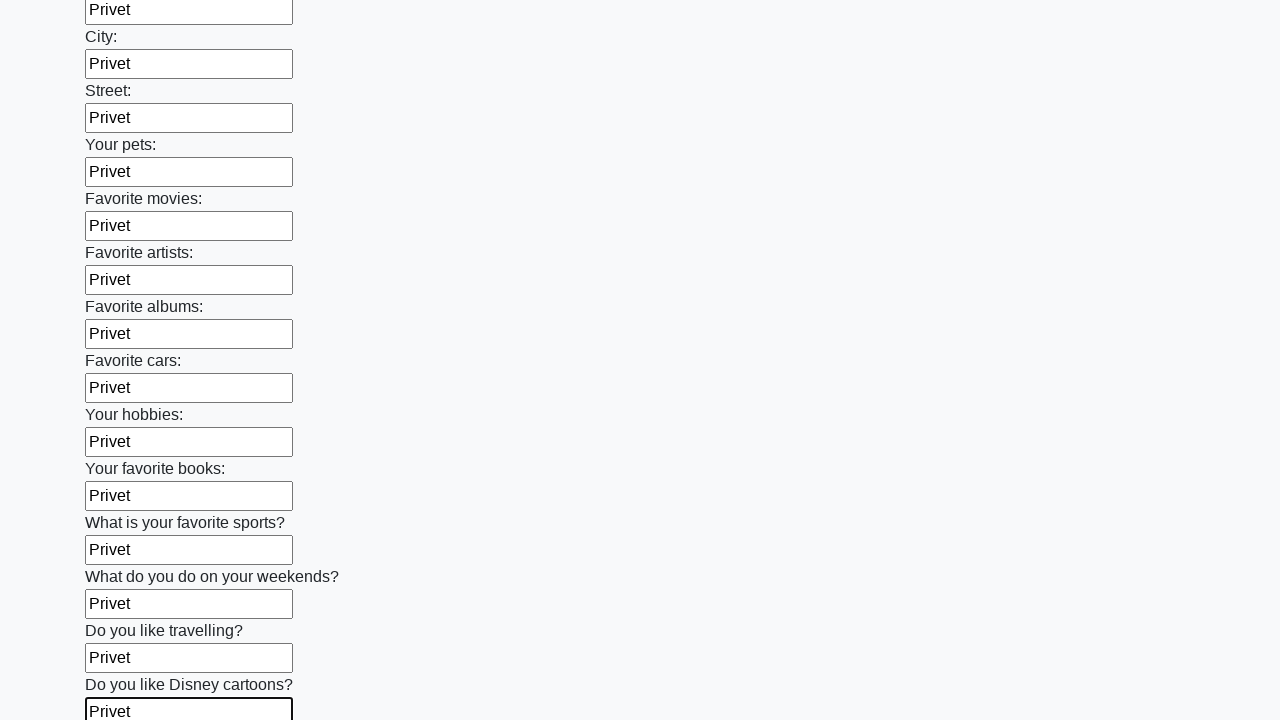

Filled an input field with 'Privet' on input >> nth=17
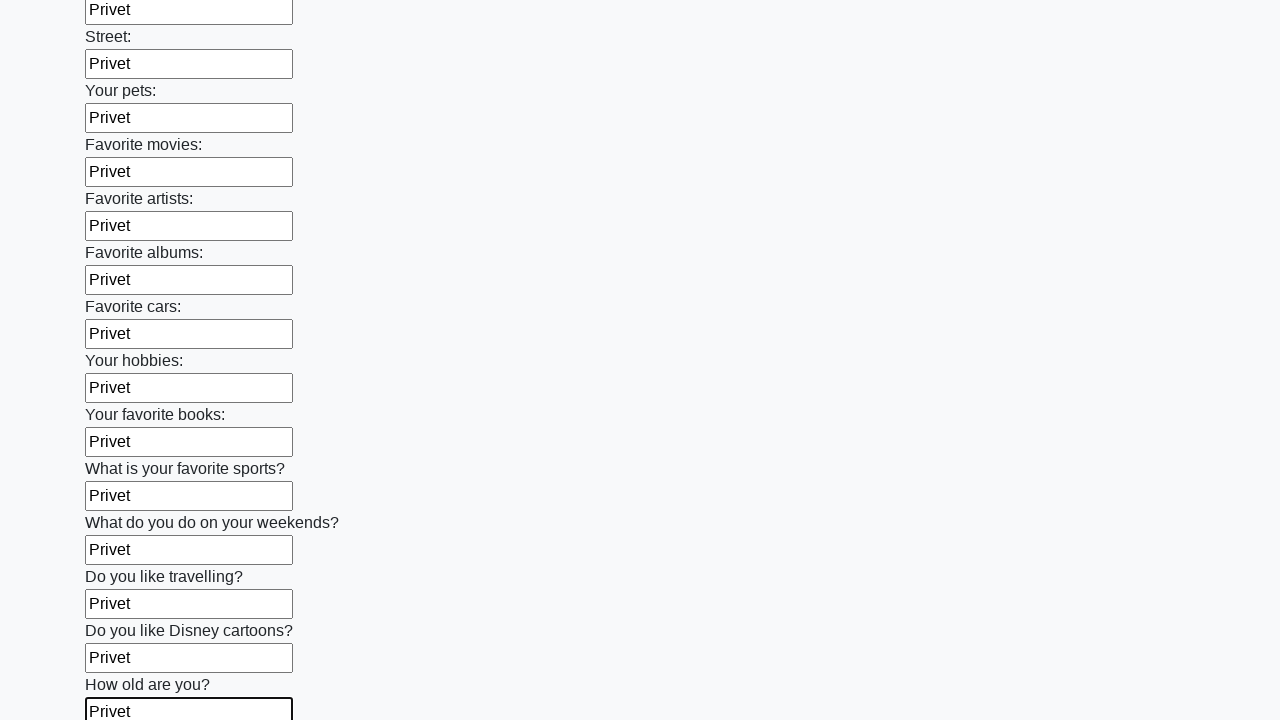

Filled an input field with 'Privet' on input >> nth=18
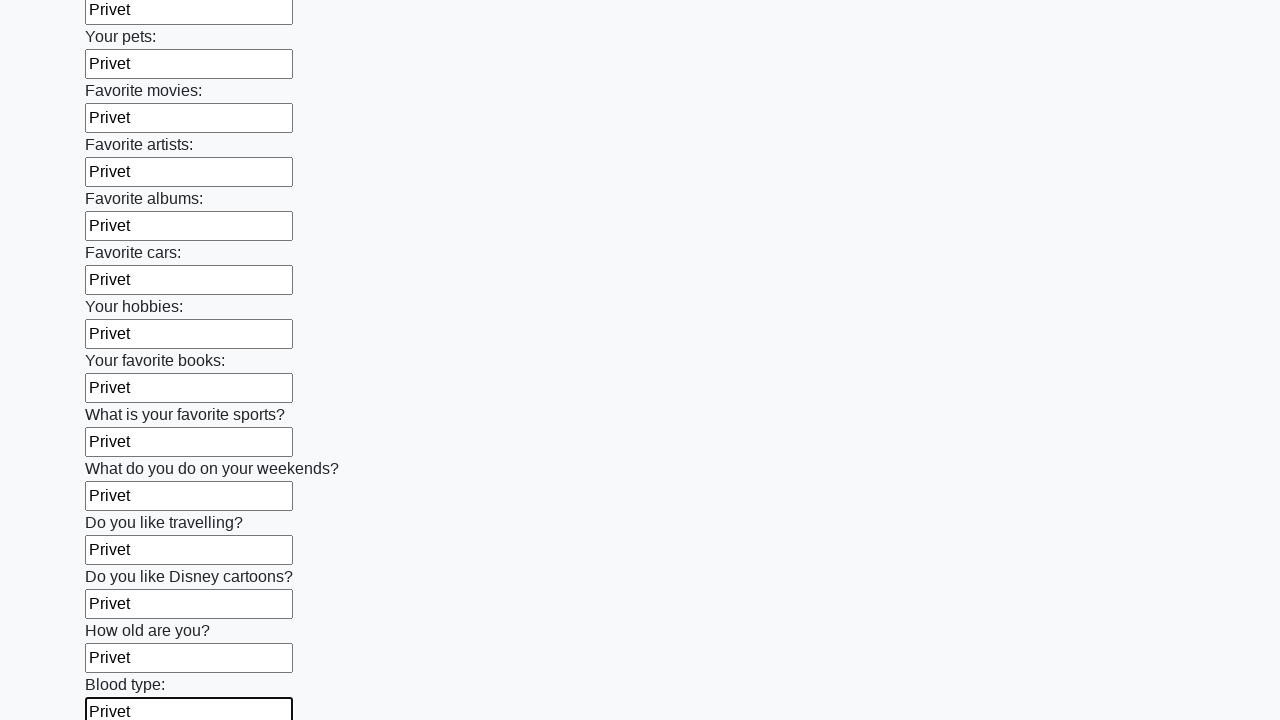

Filled an input field with 'Privet' on input >> nth=19
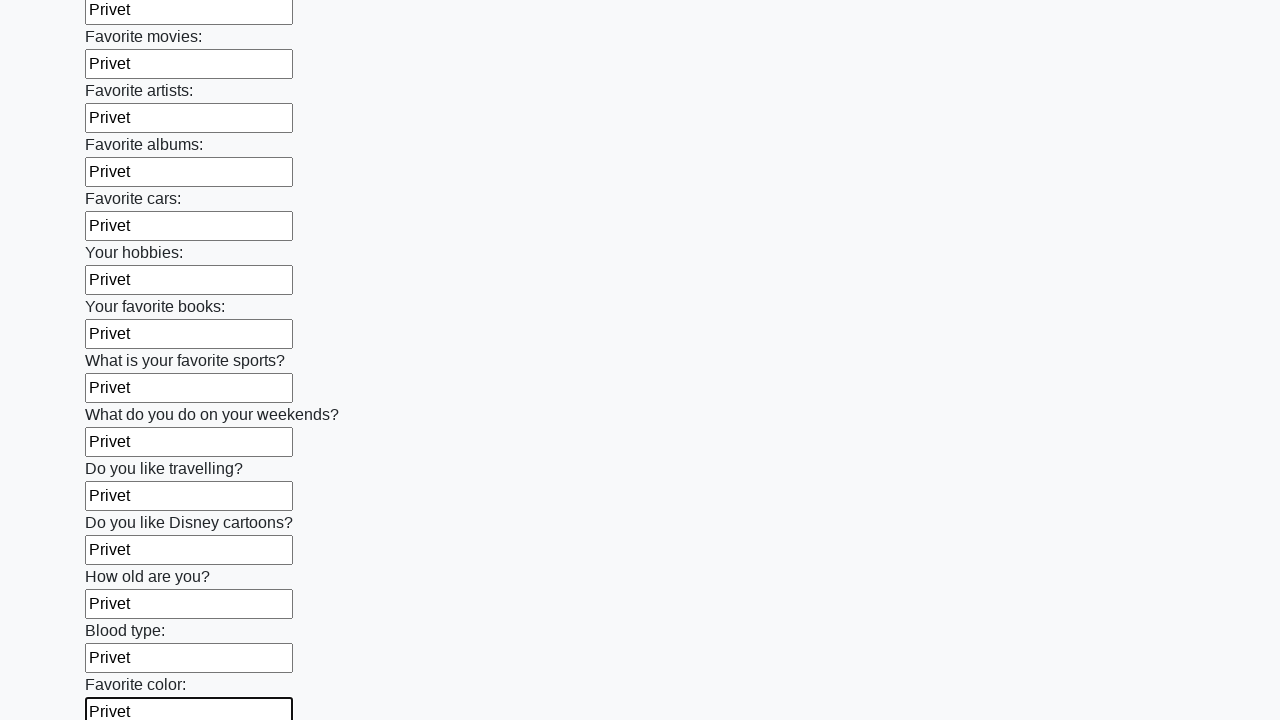

Filled an input field with 'Privet' on input >> nth=20
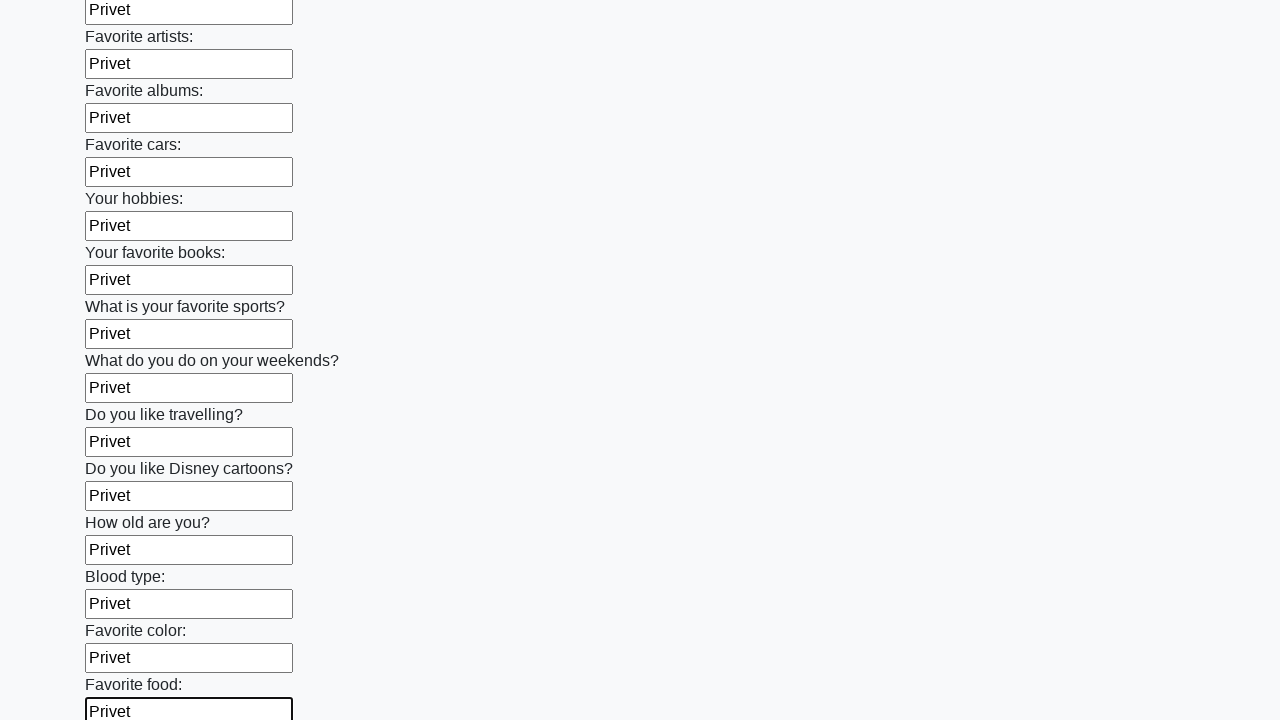

Filled an input field with 'Privet' on input >> nth=21
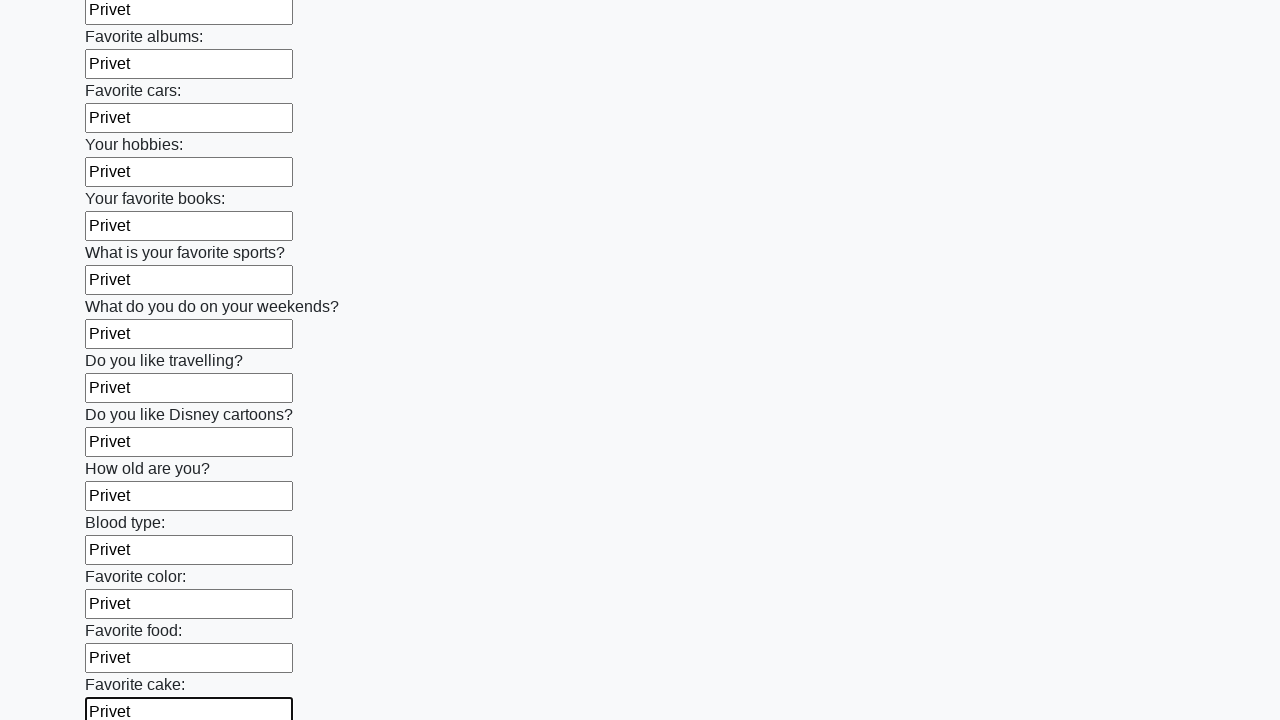

Filled an input field with 'Privet' on input >> nth=22
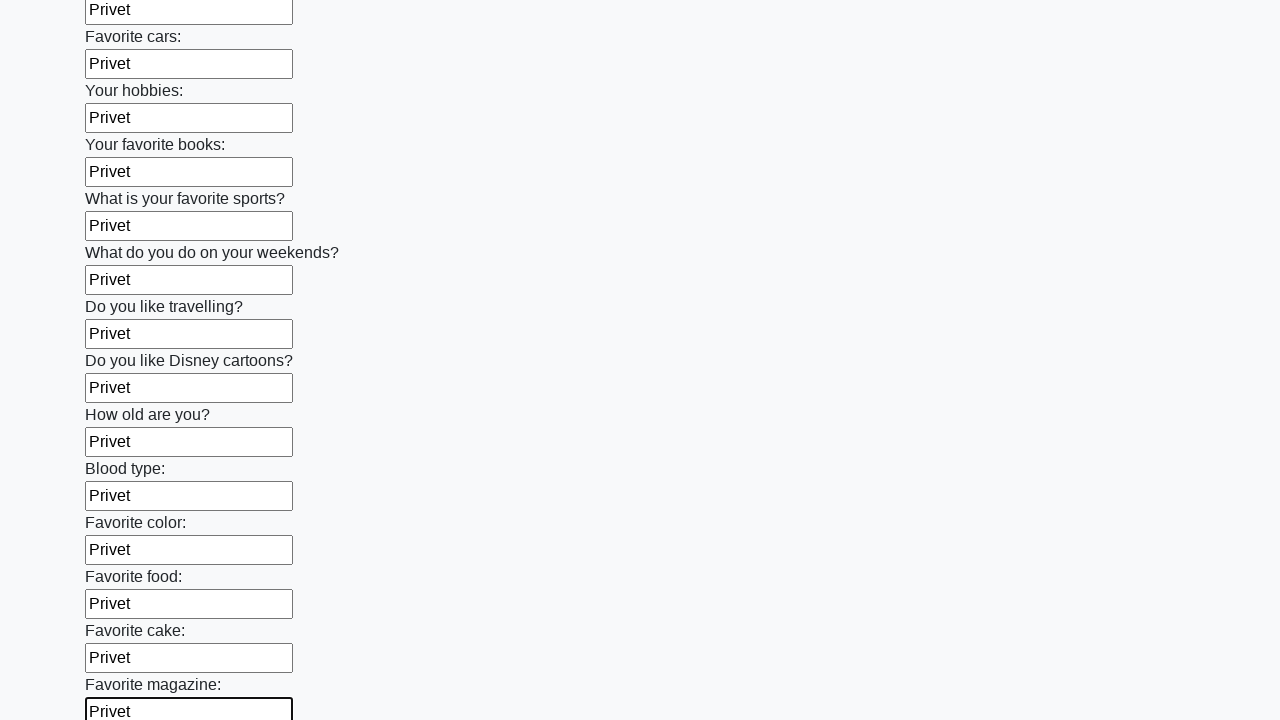

Filled an input field with 'Privet' on input >> nth=23
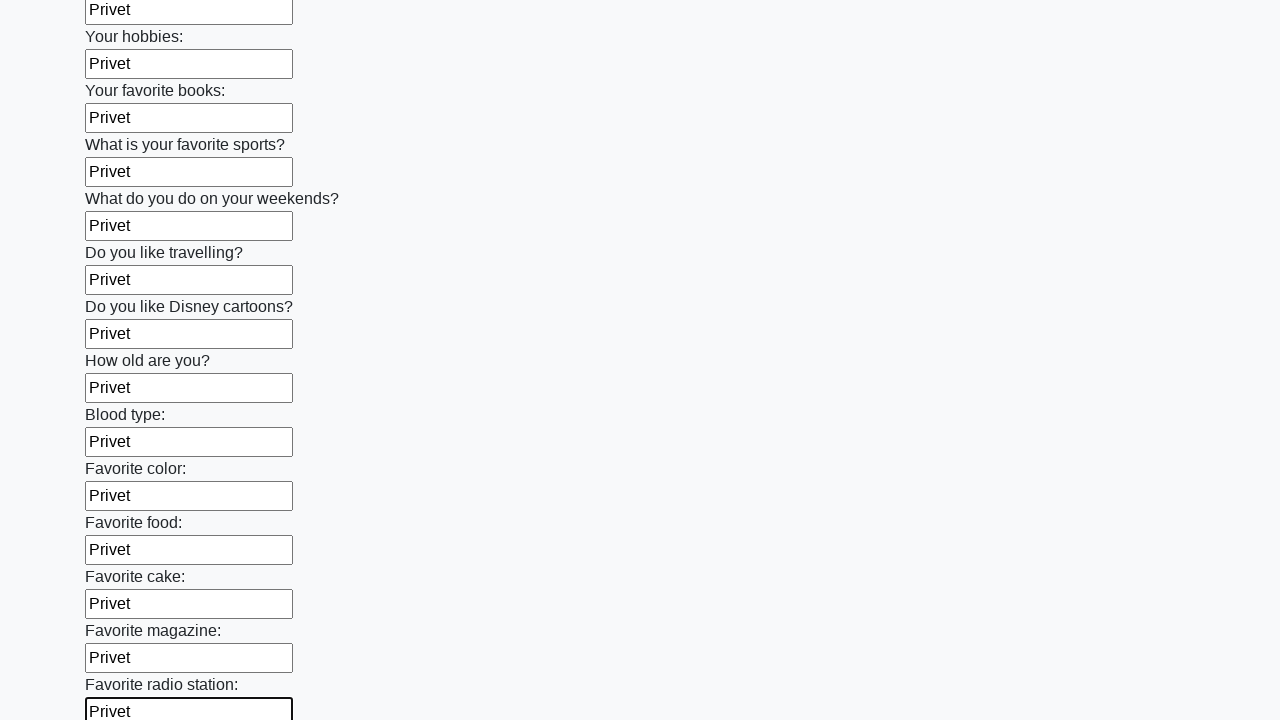

Filled an input field with 'Privet' on input >> nth=24
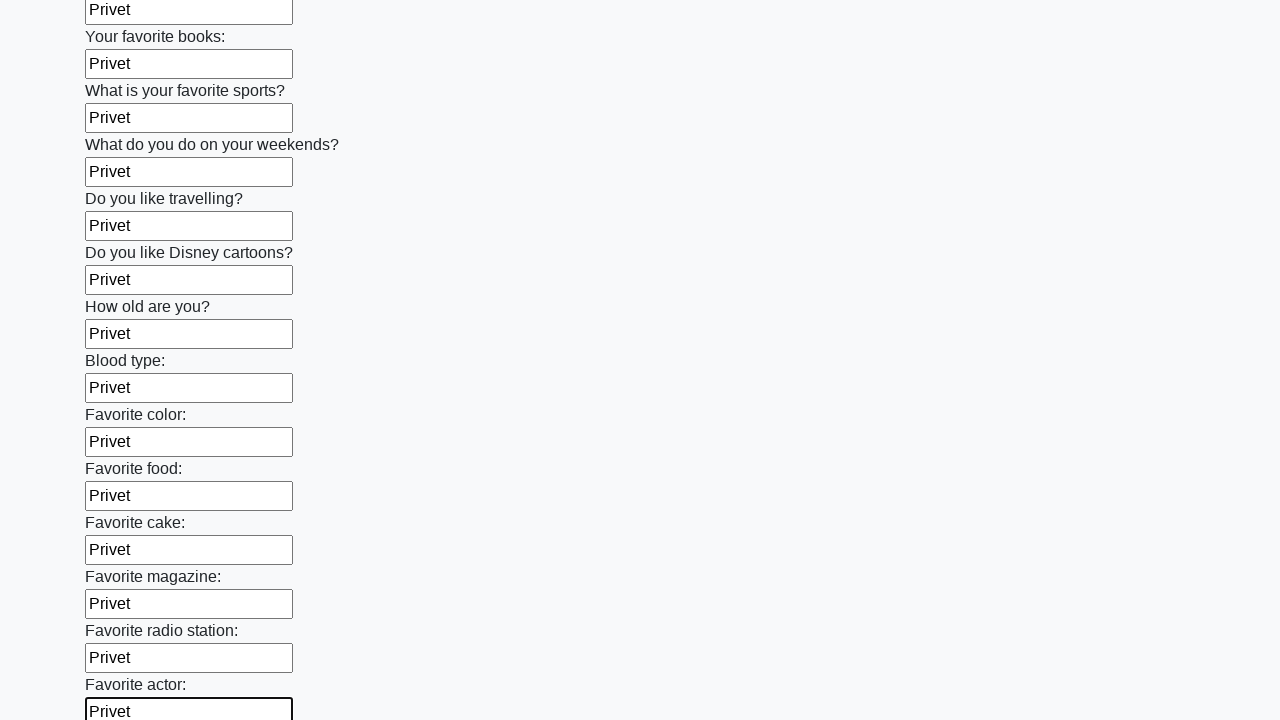

Filled an input field with 'Privet' on input >> nth=25
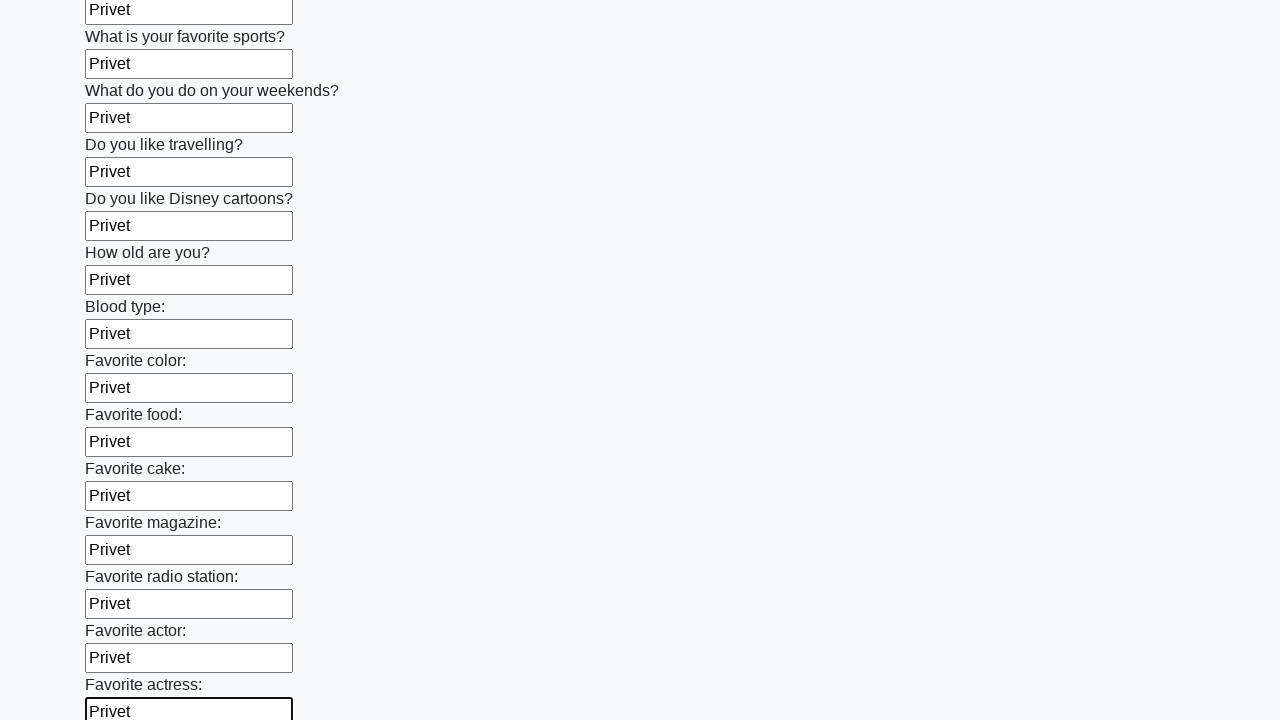

Filled an input field with 'Privet' on input >> nth=26
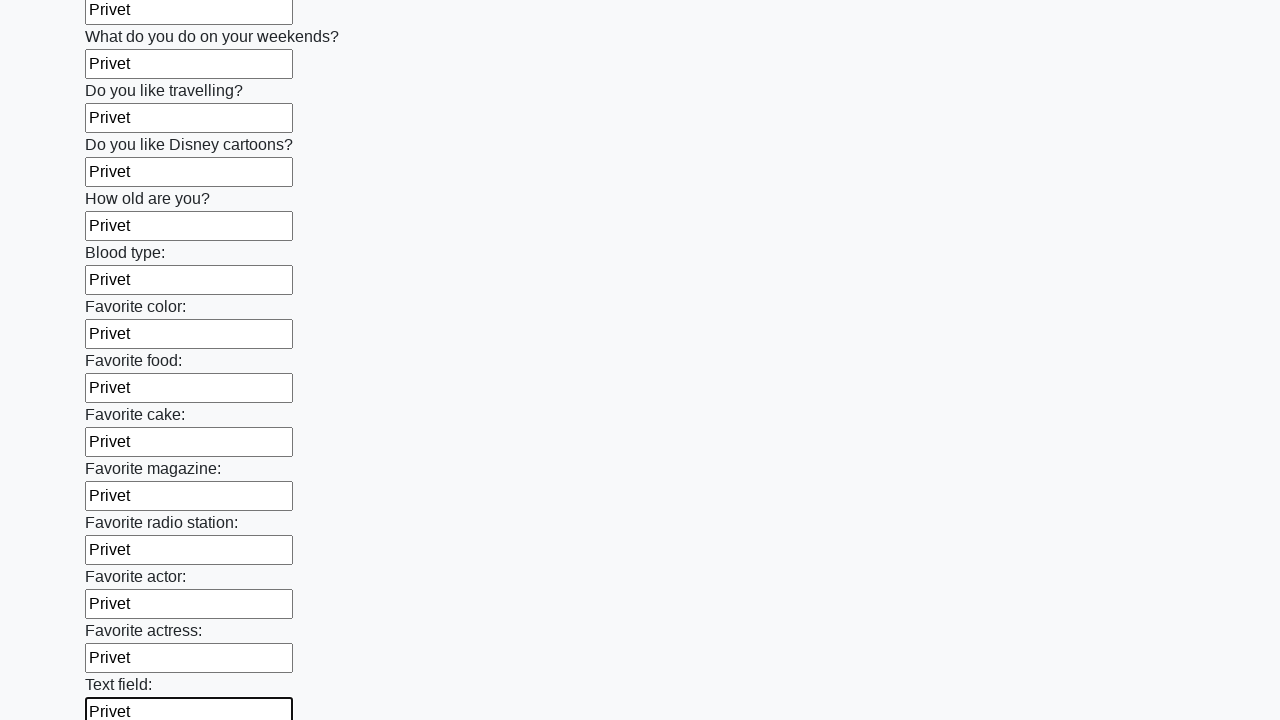

Filled an input field with 'Privet' on input >> nth=27
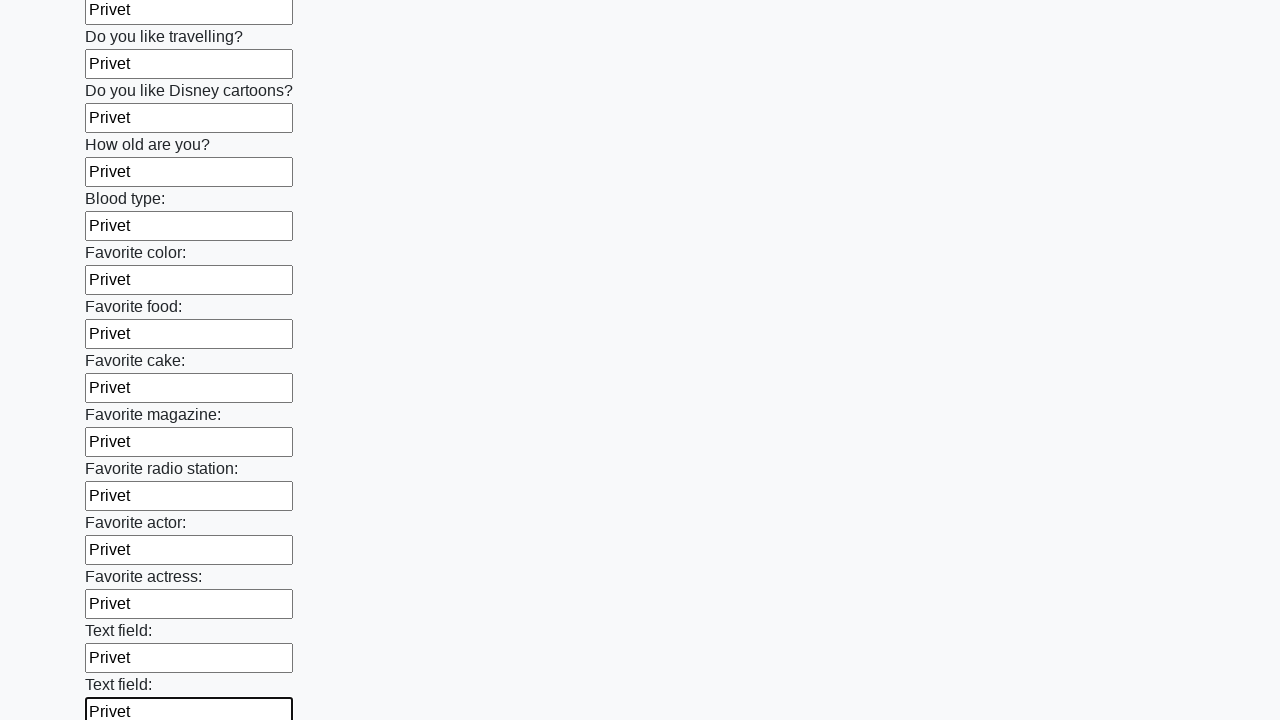

Filled an input field with 'Privet' on input >> nth=28
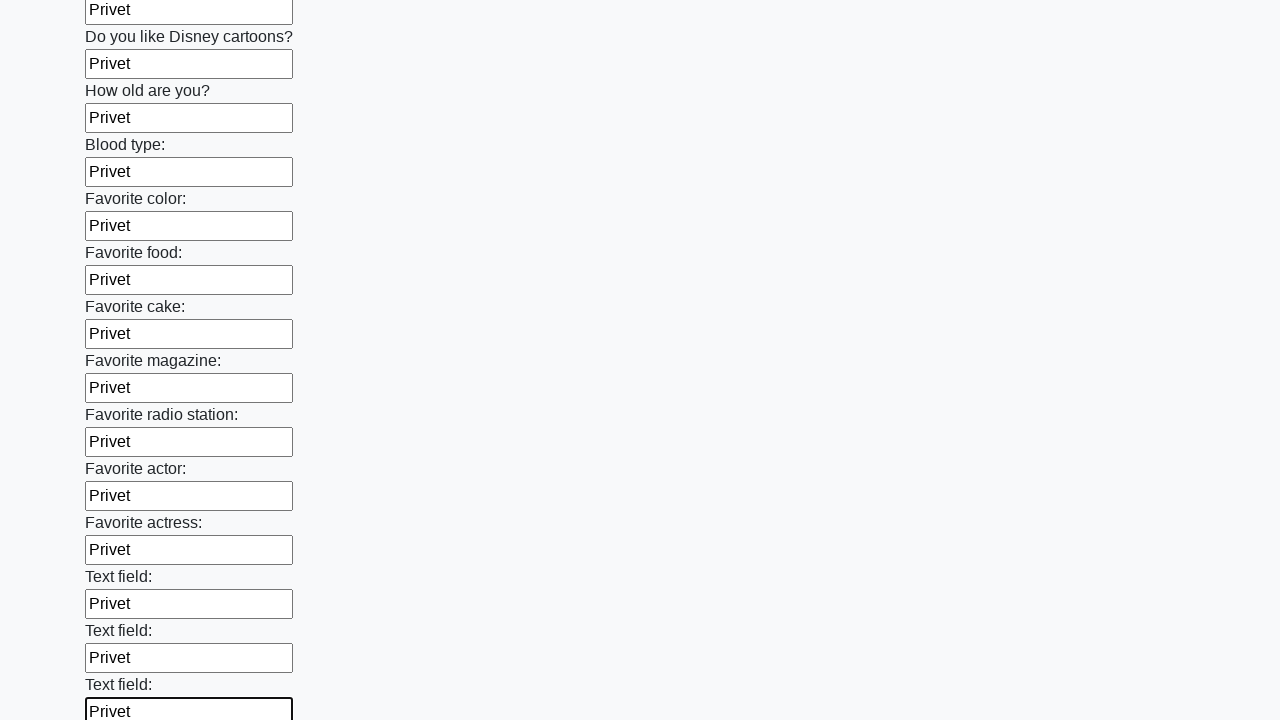

Filled an input field with 'Privet' on input >> nth=29
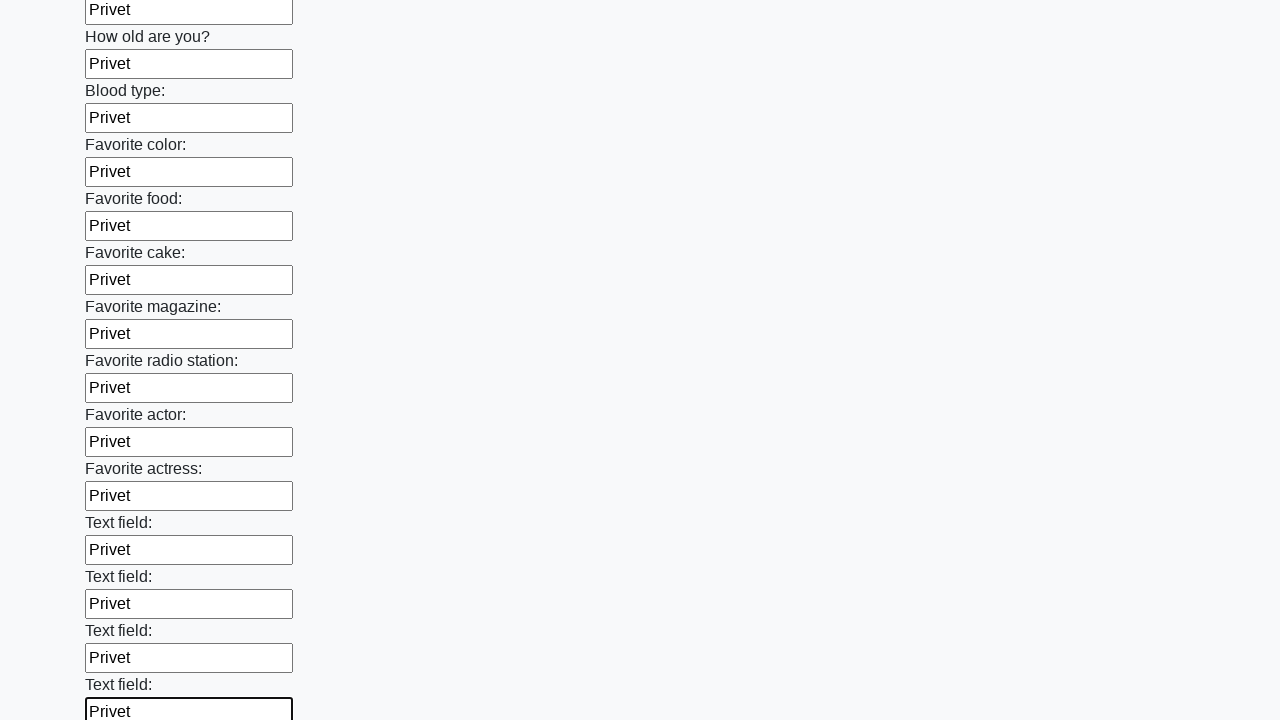

Filled an input field with 'Privet' on input >> nth=30
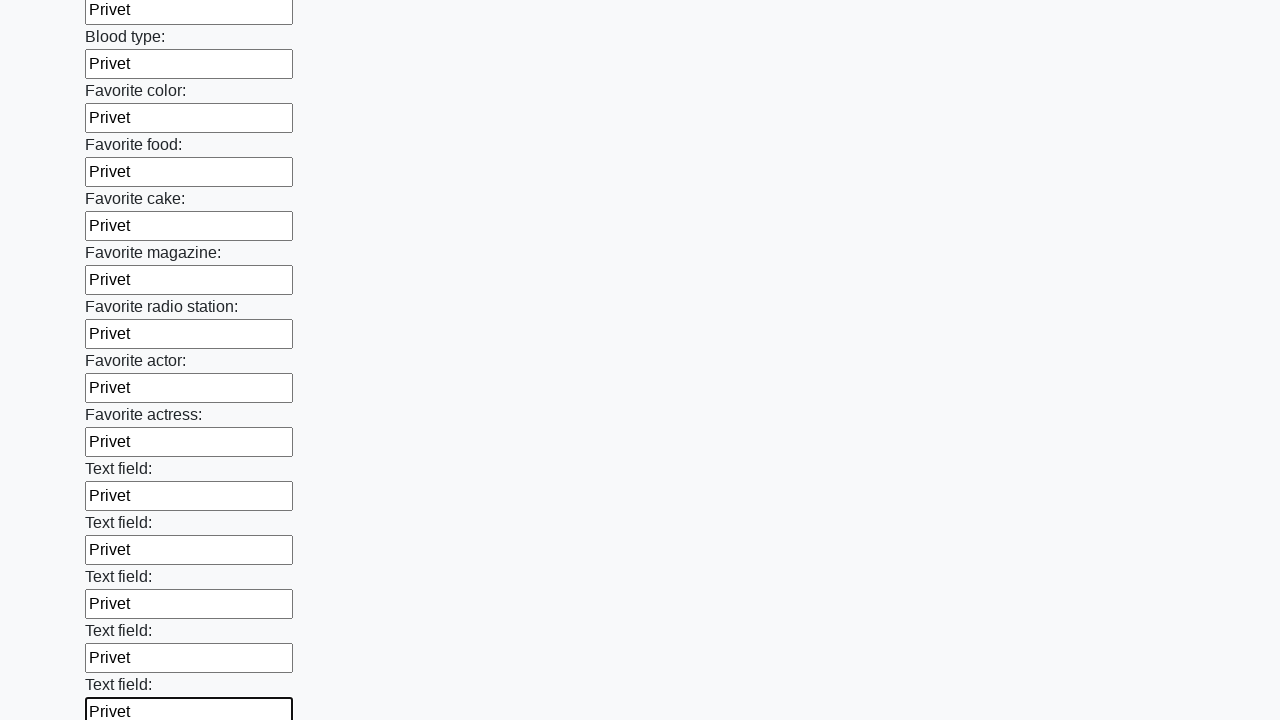

Filled an input field with 'Privet' on input >> nth=31
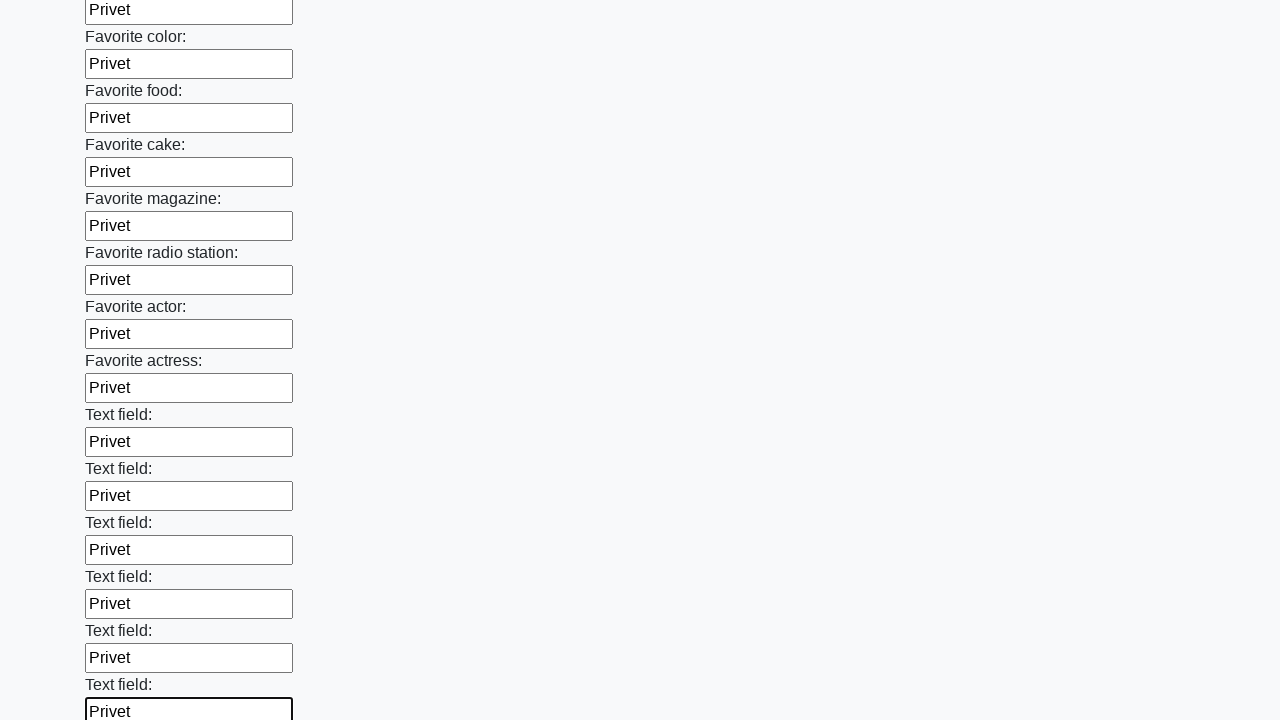

Filled an input field with 'Privet' on input >> nth=32
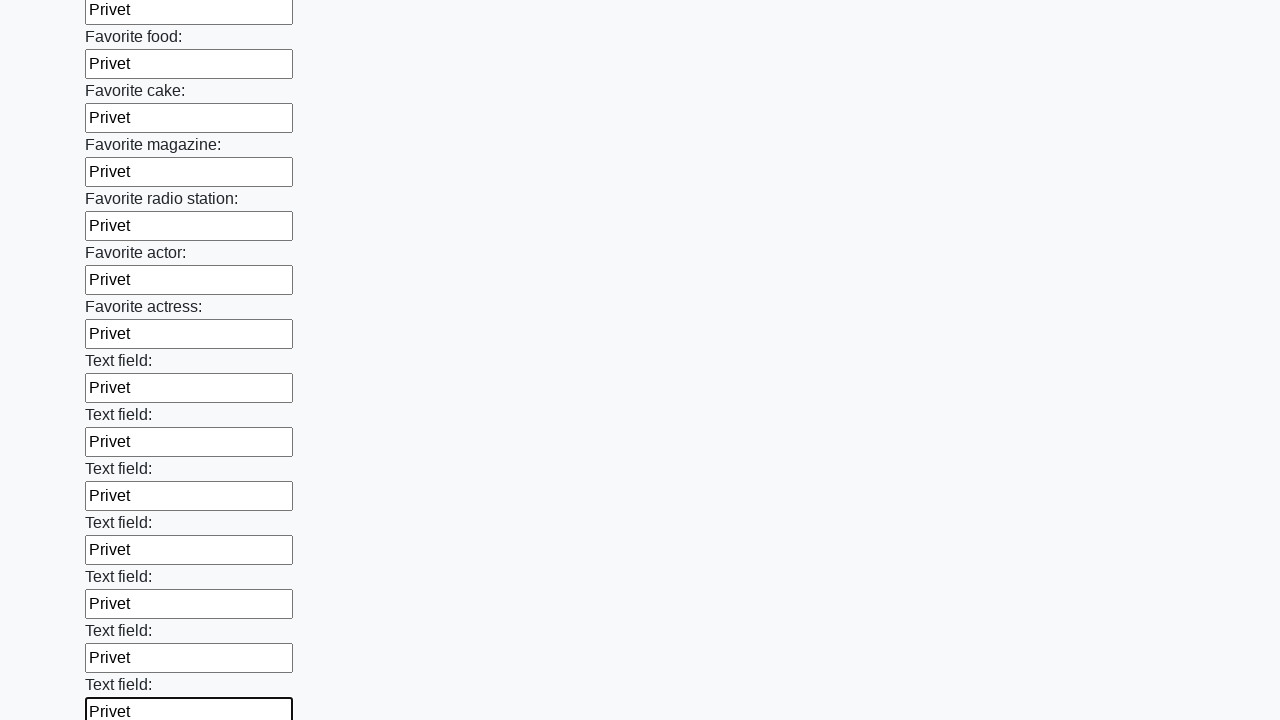

Filled an input field with 'Privet' on input >> nth=33
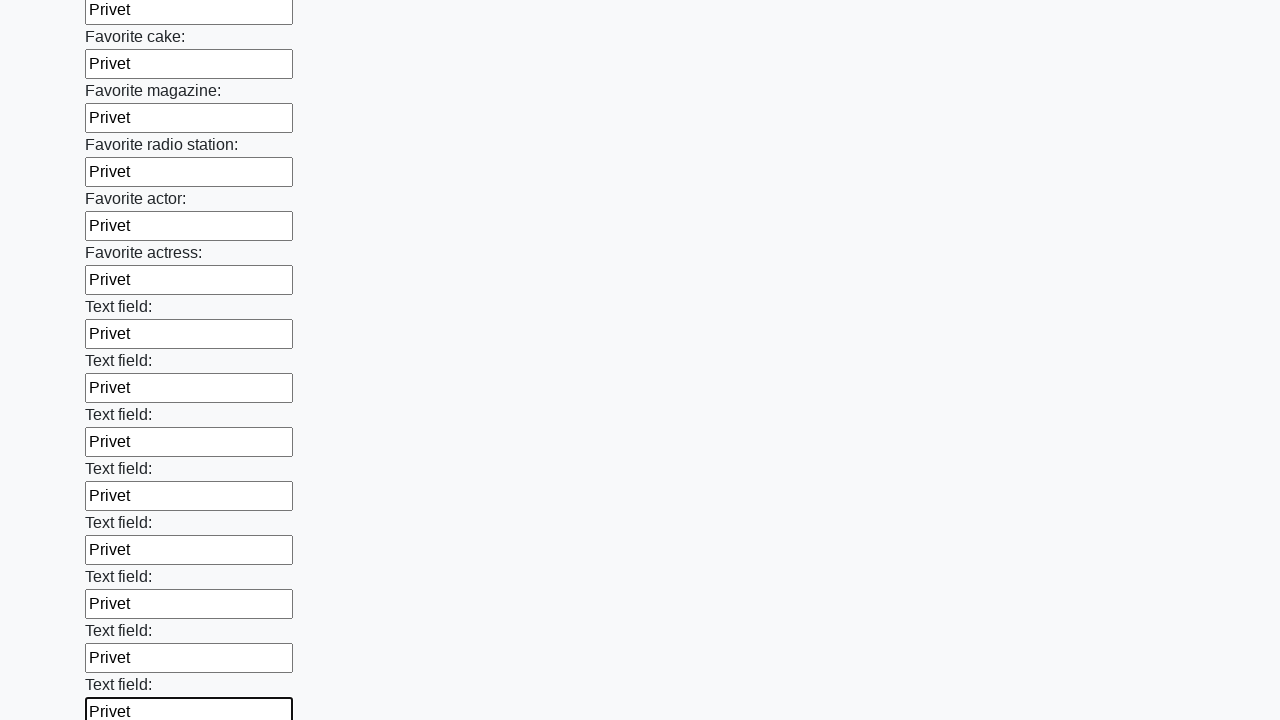

Filled an input field with 'Privet' on input >> nth=34
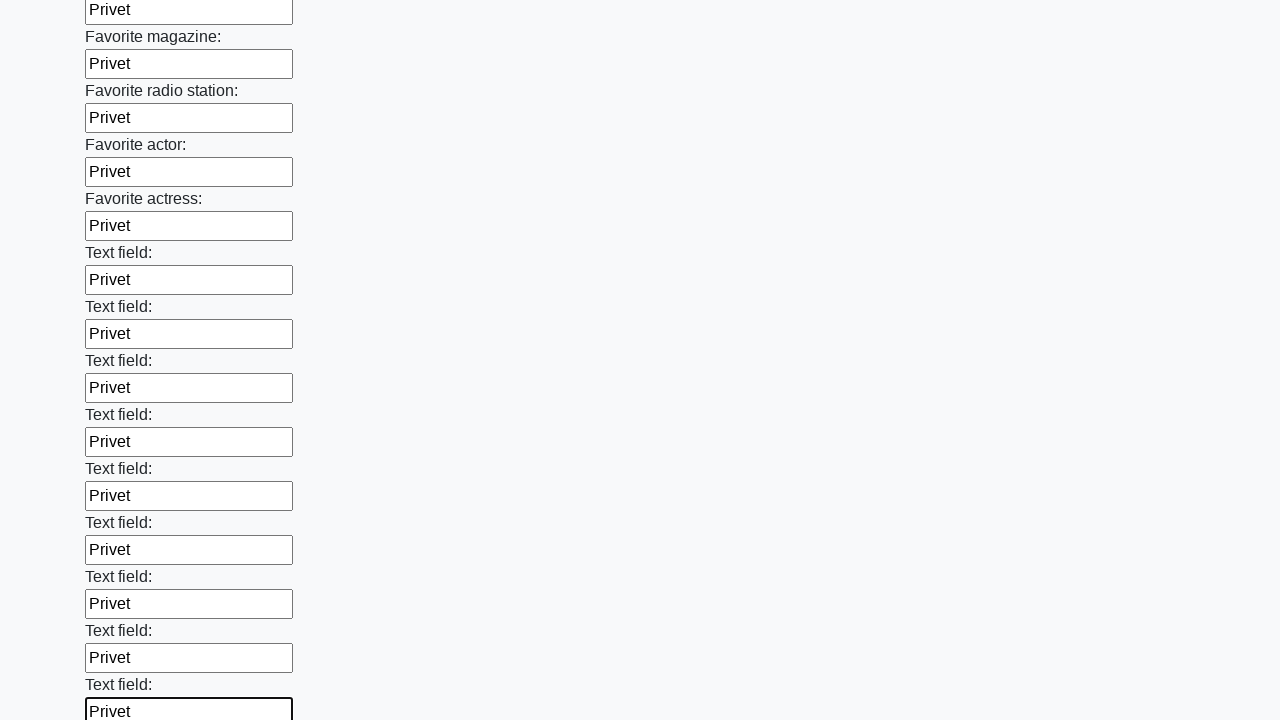

Filled an input field with 'Privet' on input >> nth=35
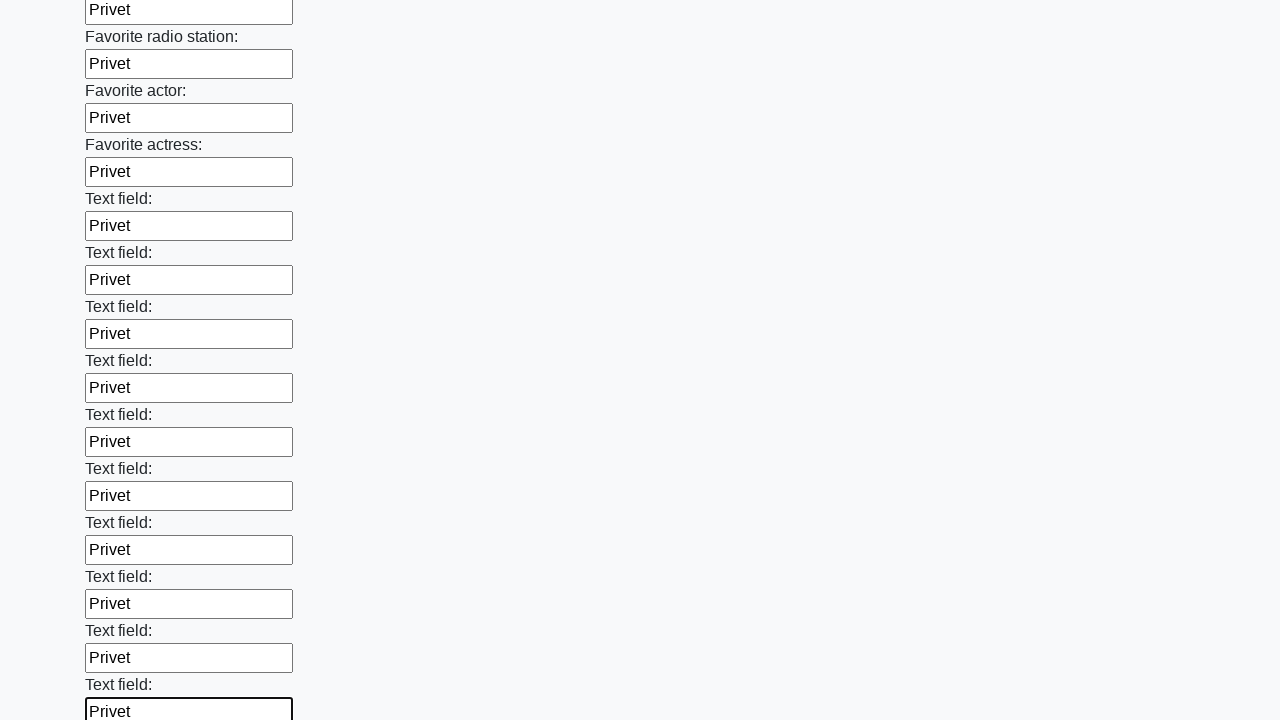

Filled an input field with 'Privet' on input >> nth=36
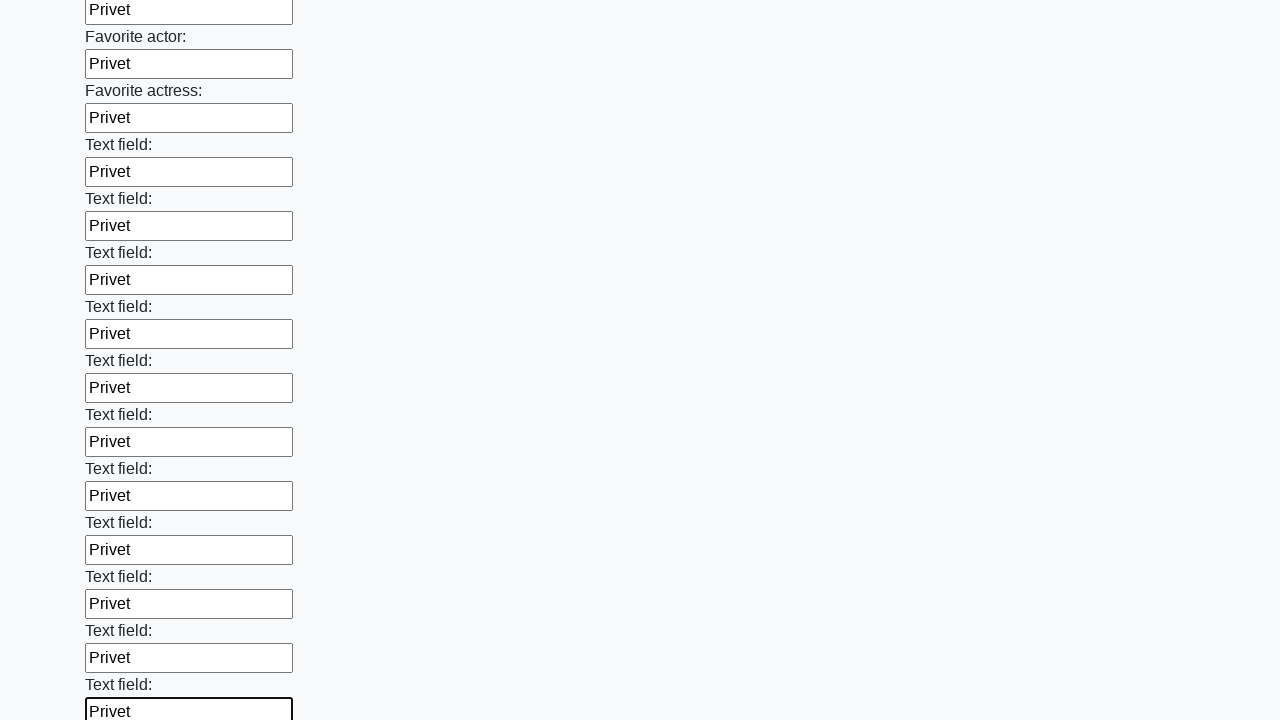

Filled an input field with 'Privet' on input >> nth=37
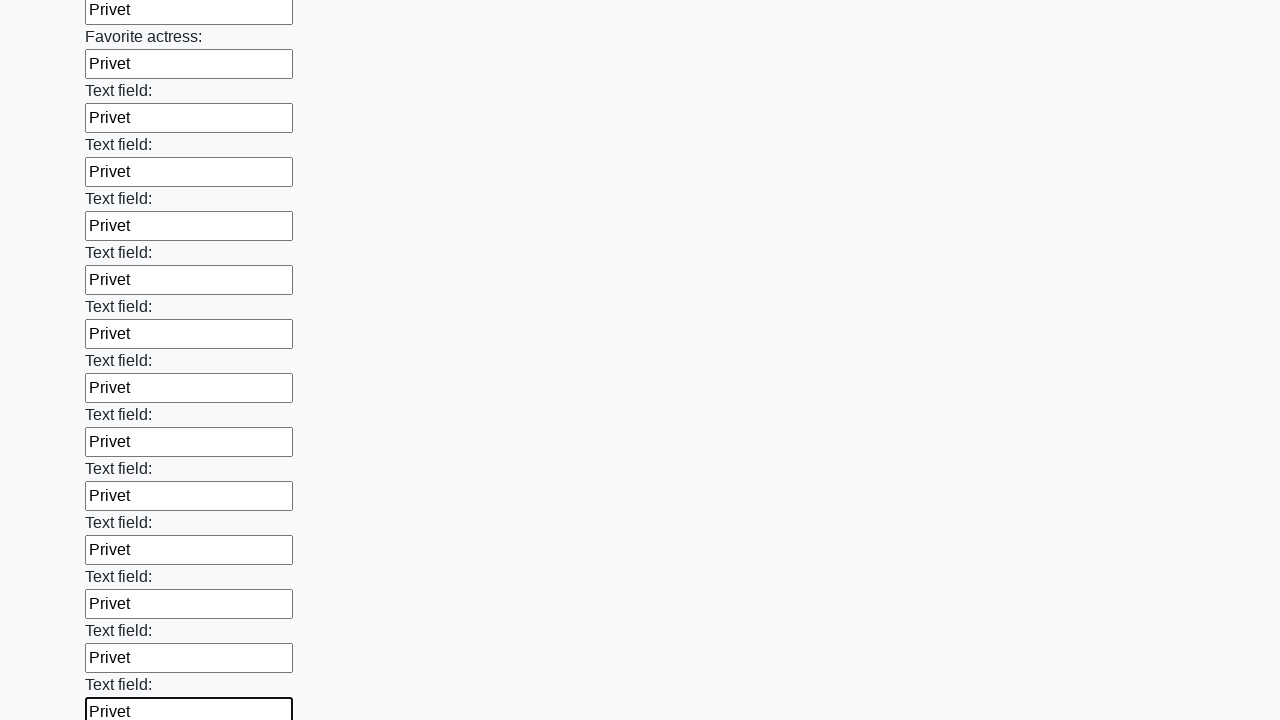

Filled an input field with 'Privet' on input >> nth=38
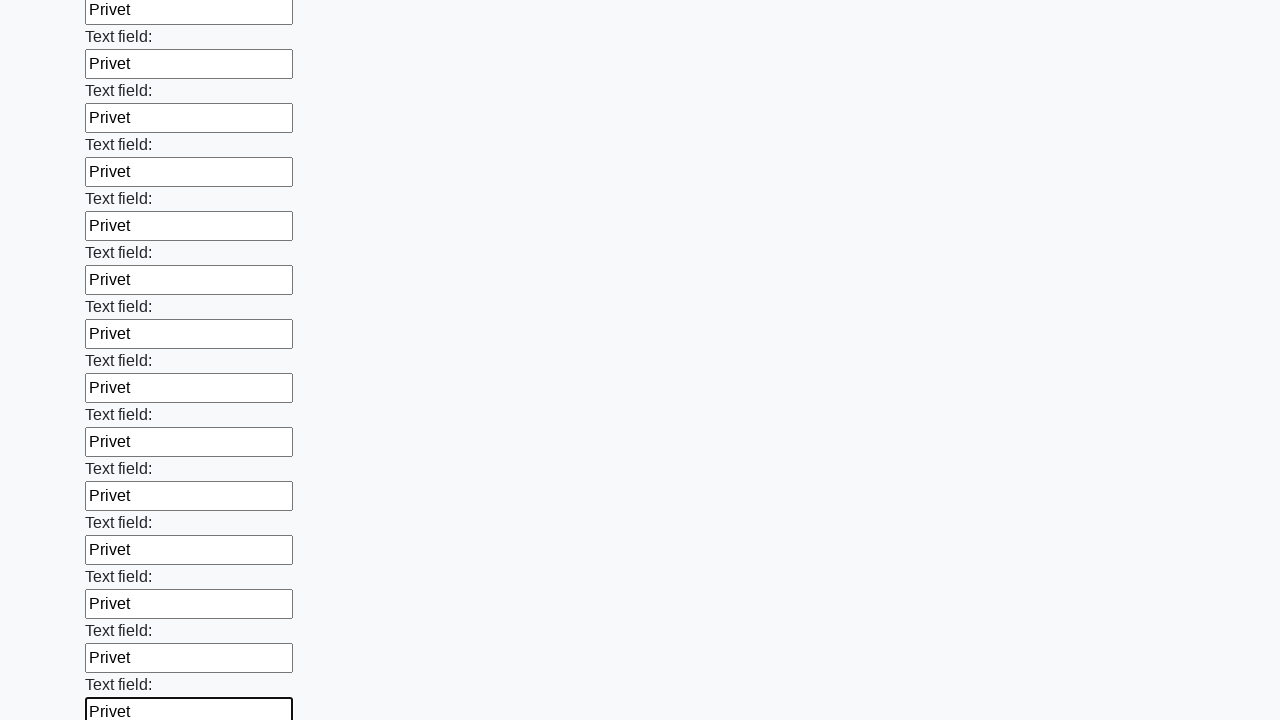

Filled an input field with 'Privet' on input >> nth=39
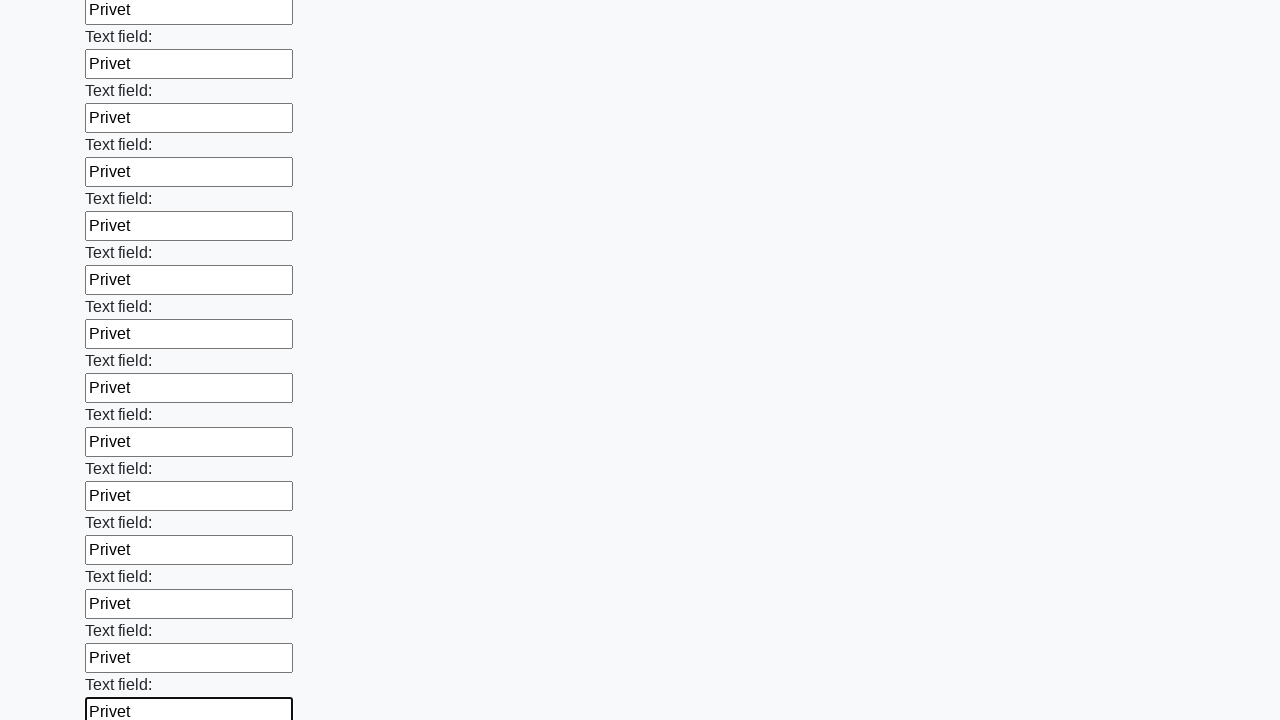

Filled an input field with 'Privet' on input >> nth=40
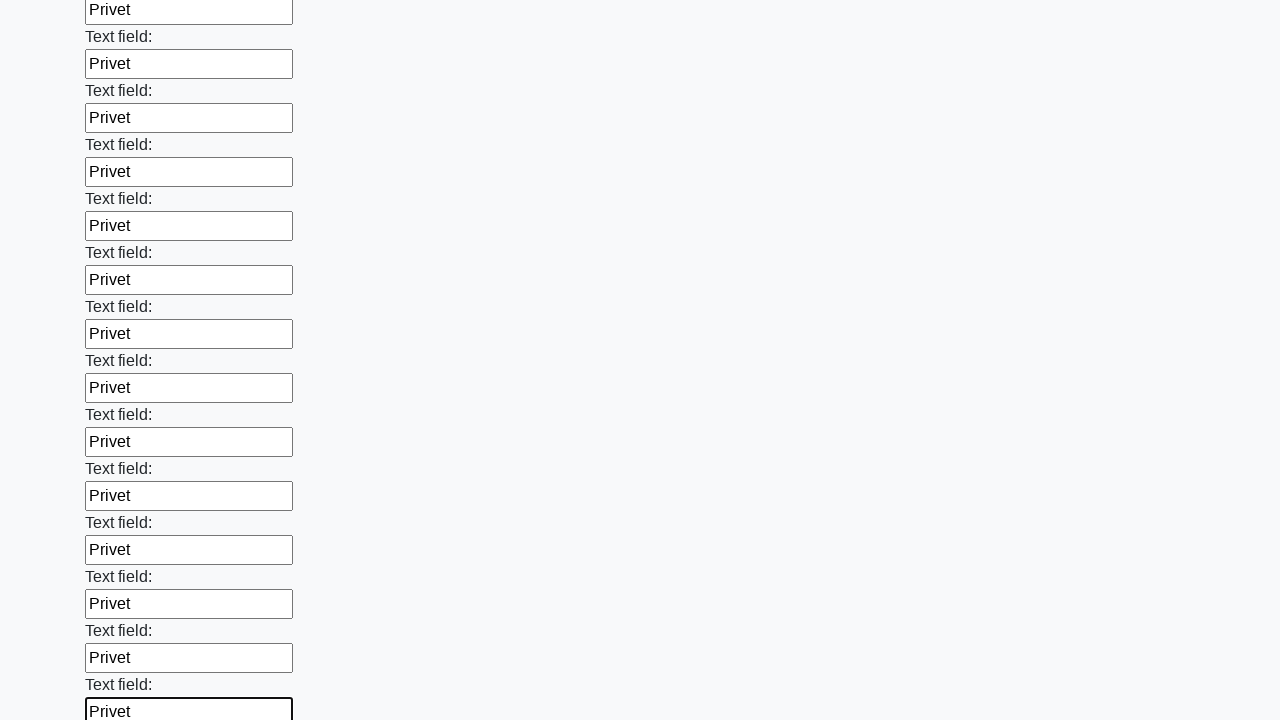

Filled an input field with 'Privet' on input >> nth=41
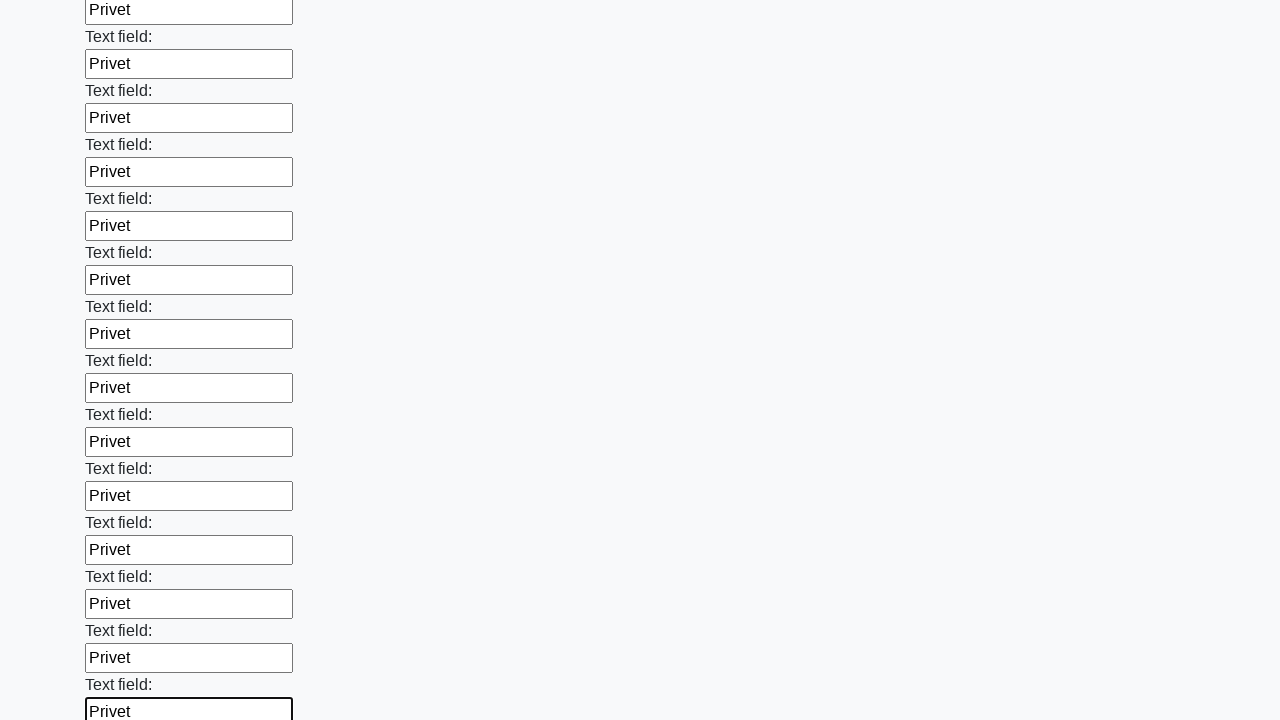

Filled an input field with 'Privet' on input >> nth=42
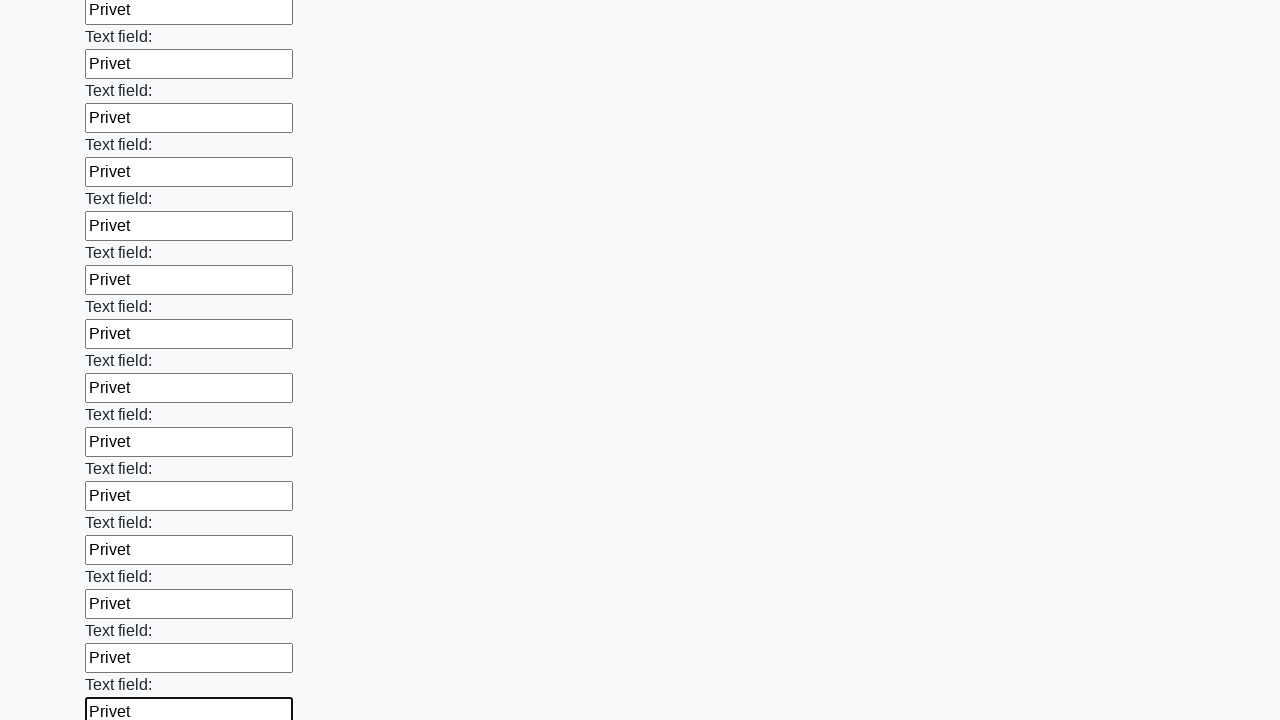

Filled an input field with 'Privet' on input >> nth=43
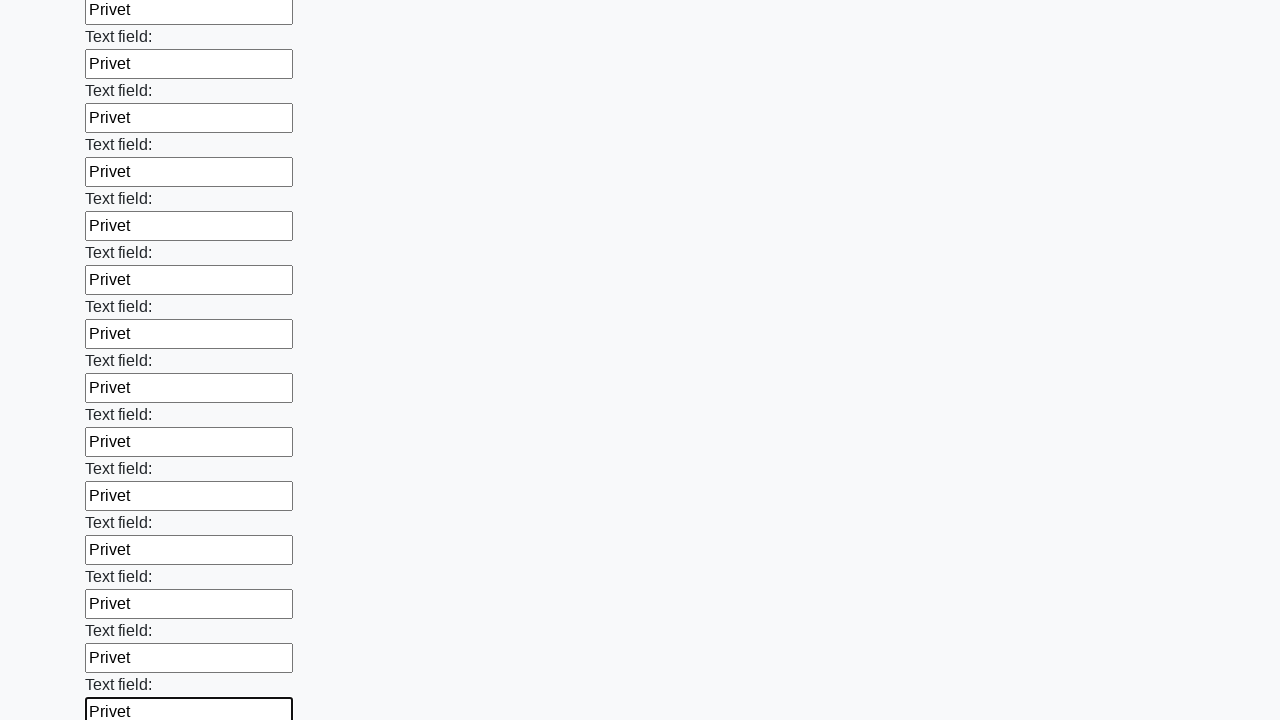

Filled an input field with 'Privet' on input >> nth=44
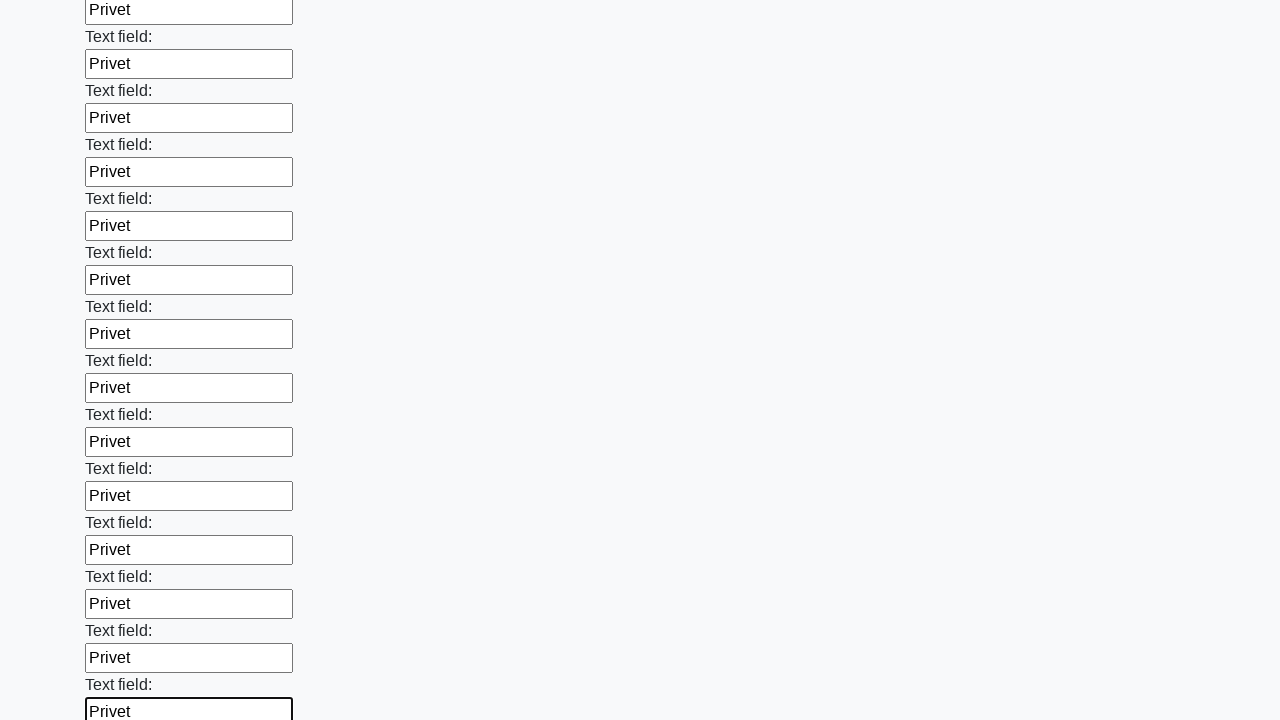

Filled an input field with 'Privet' on input >> nth=45
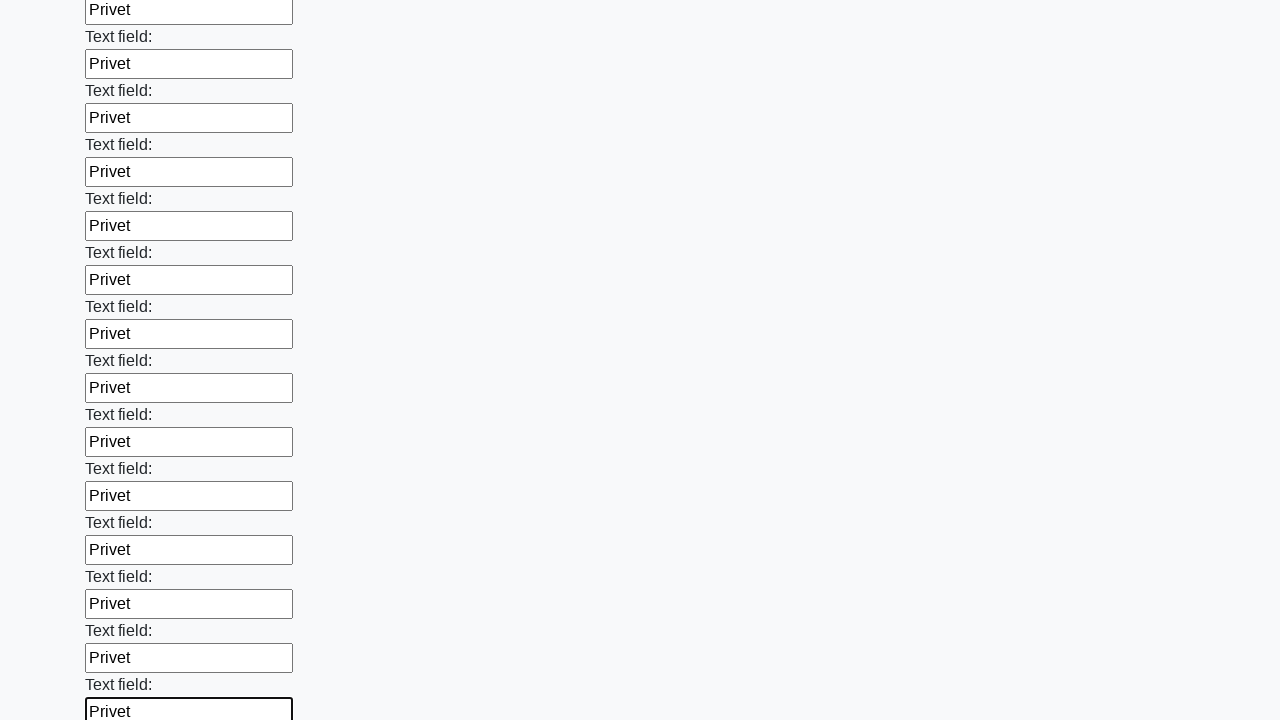

Filled an input field with 'Privet' on input >> nth=46
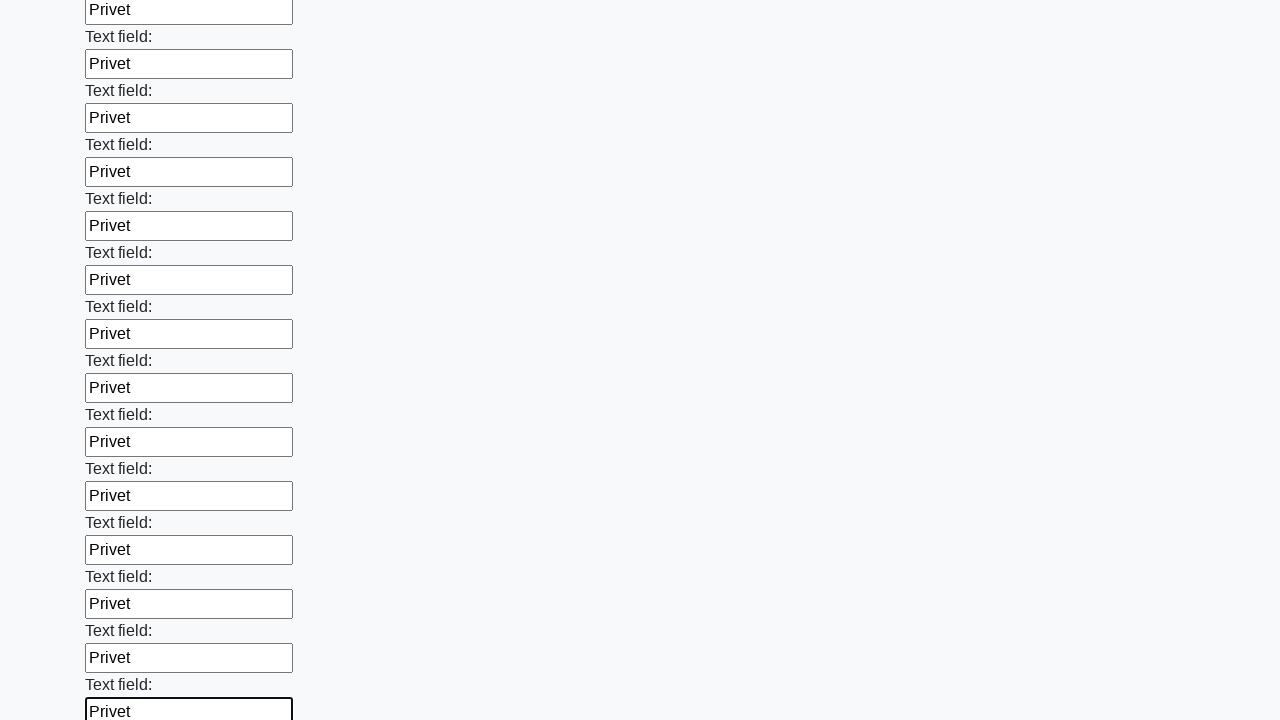

Filled an input field with 'Privet' on input >> nth=47
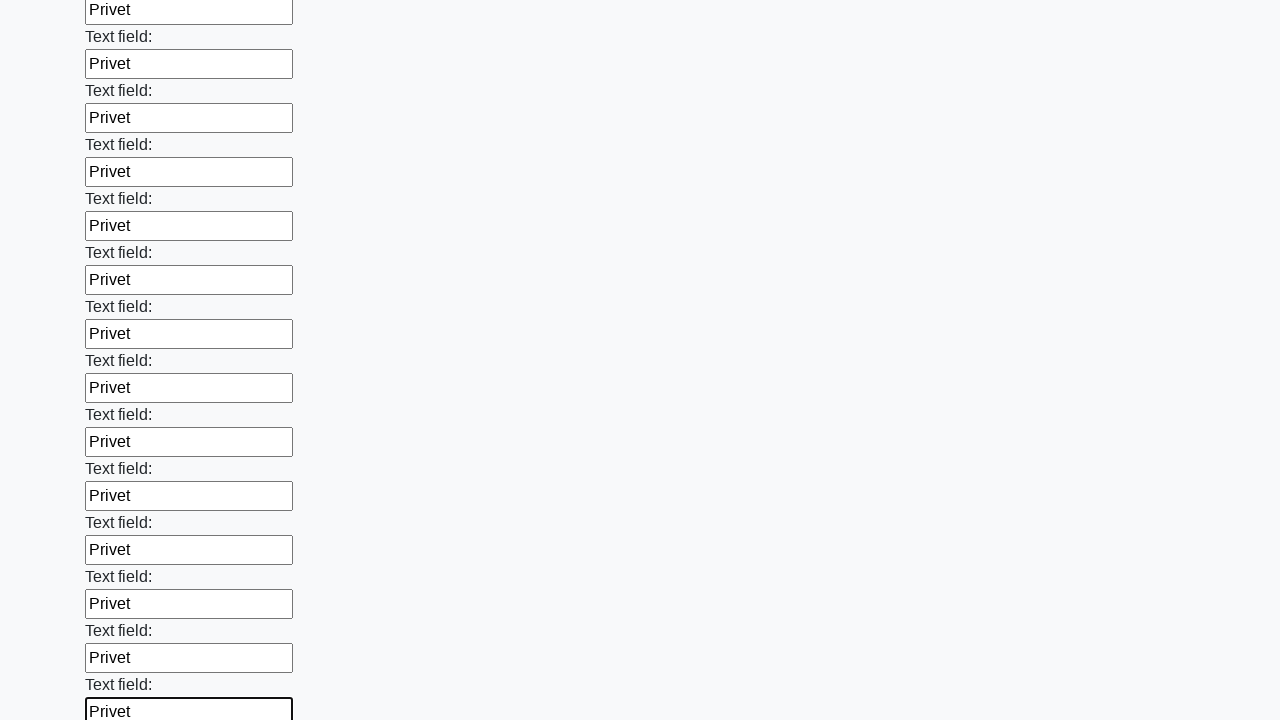

Filled an input field with 'Privet' on input >> nth=48
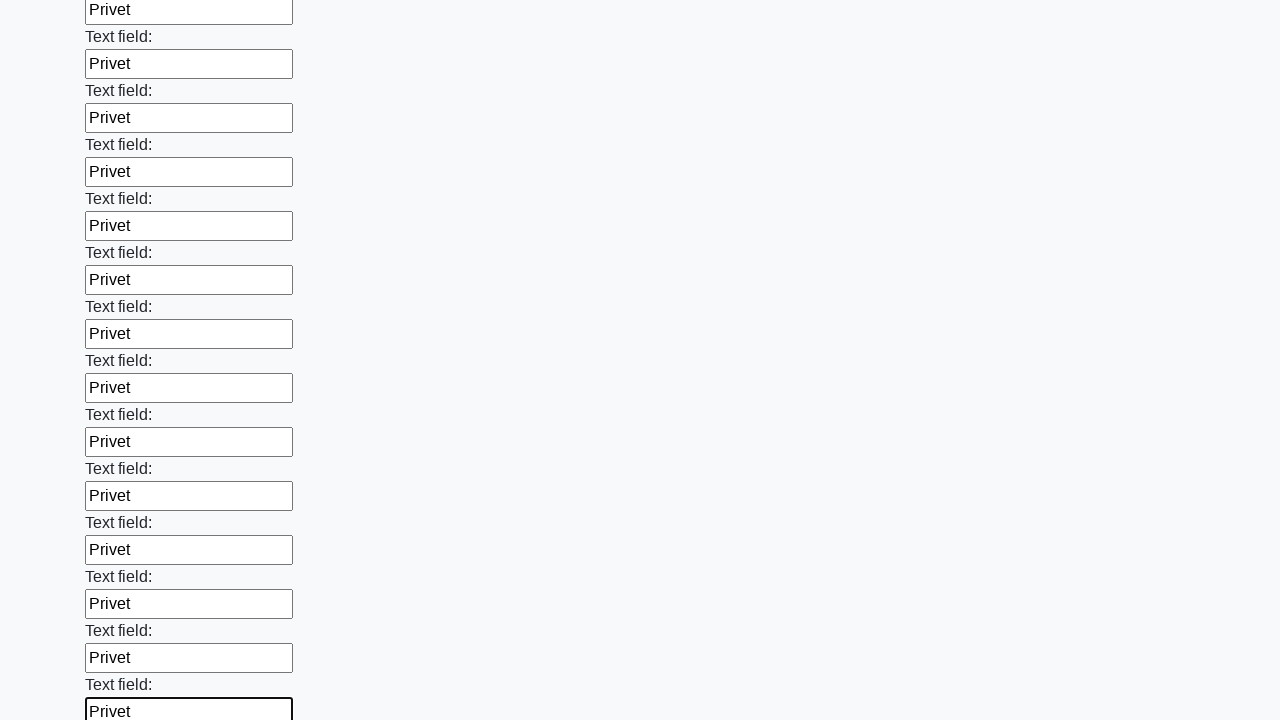

Filled an input field with 'Privet' on input >> nth=49
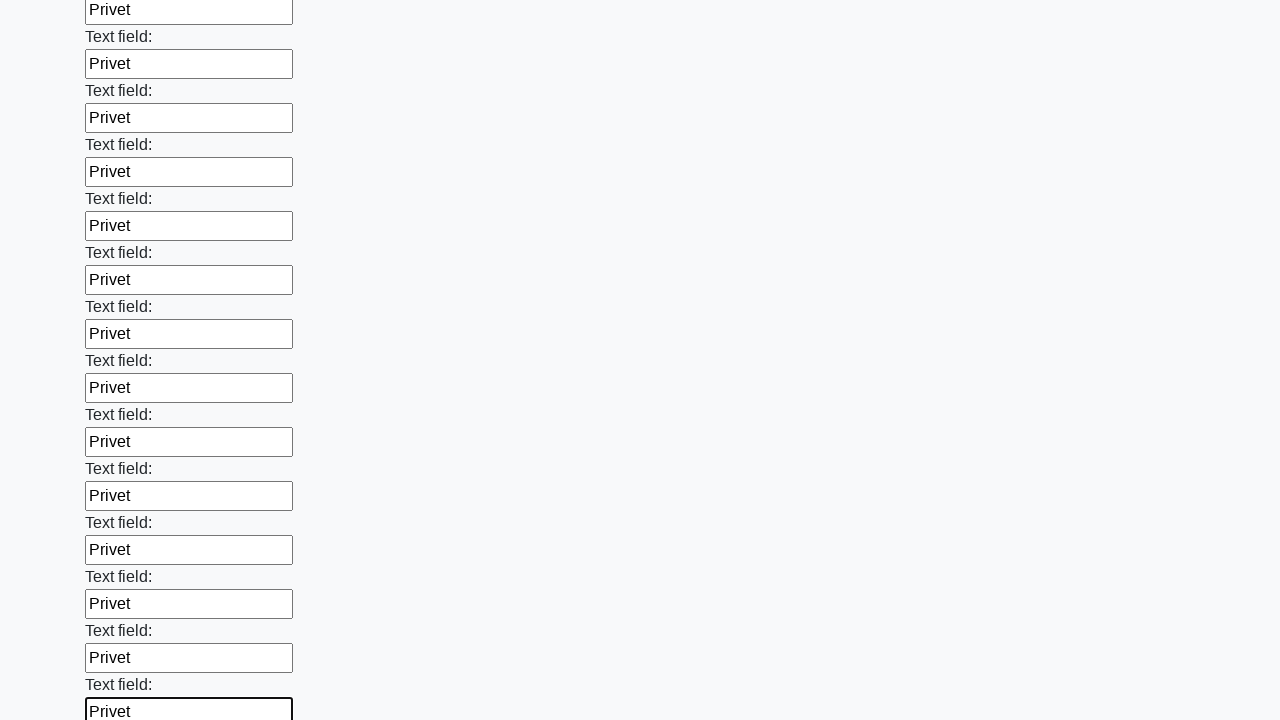

Filled an input field with 'Privet' on input >> nth=50
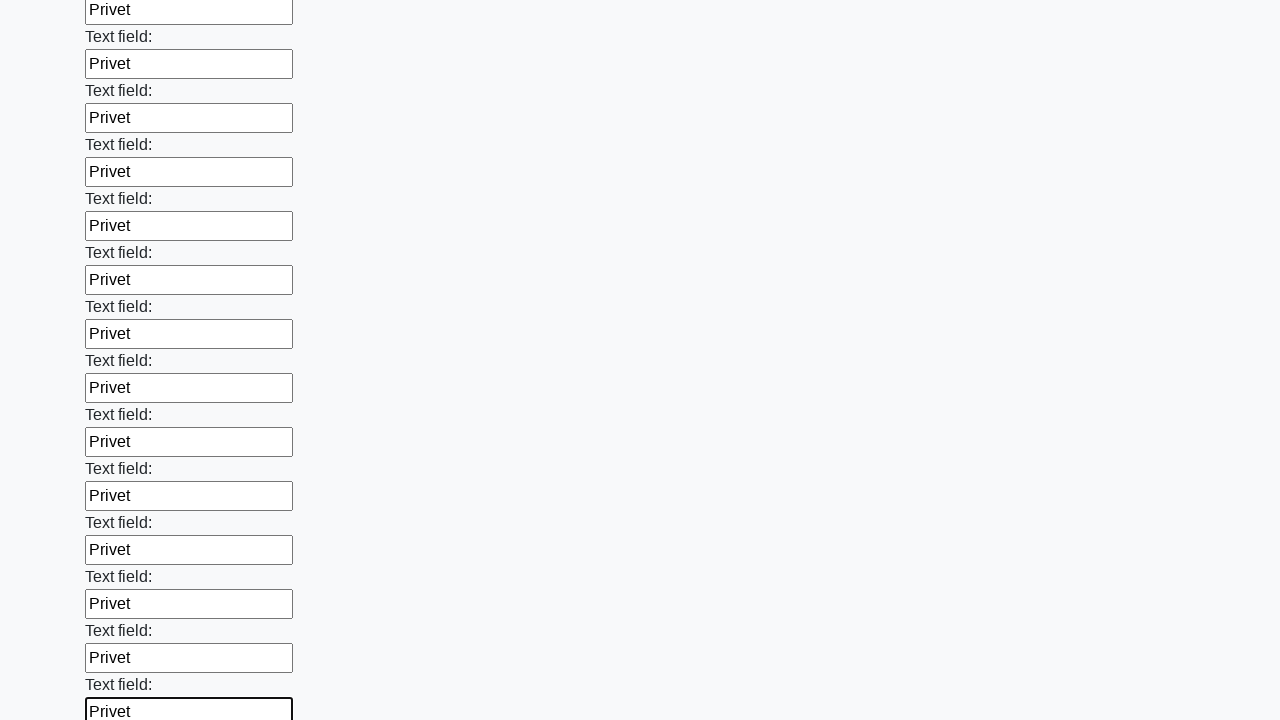

Filled an input field with 'Privet' on input >> nth=51
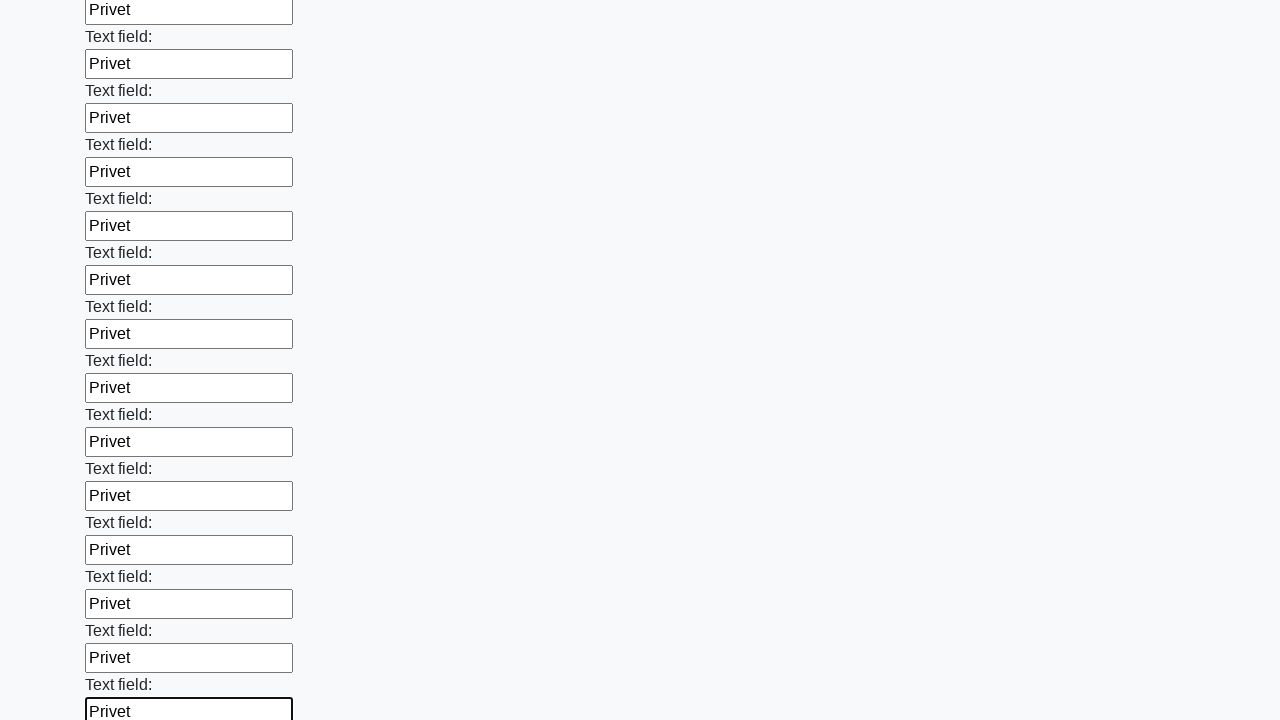

Filled an input field with 'Privet' on input >> nth=52
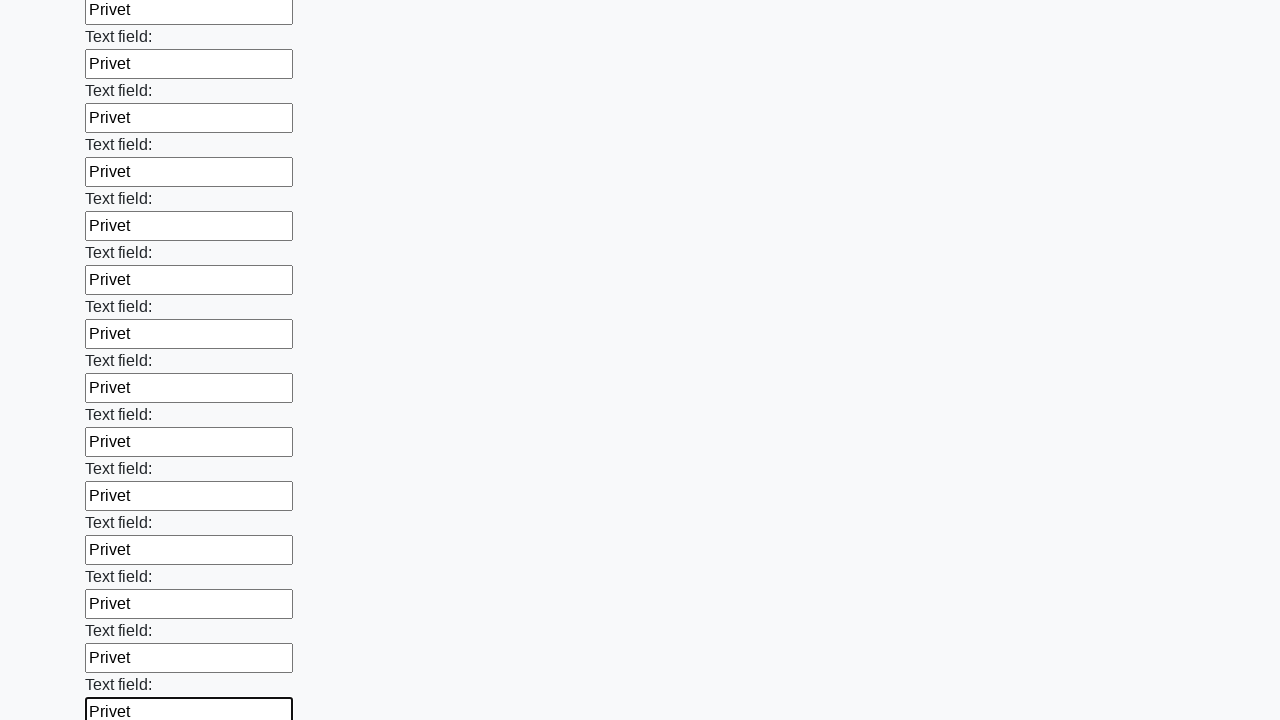

Filled an input field with 'Privet' on input >> nth=53
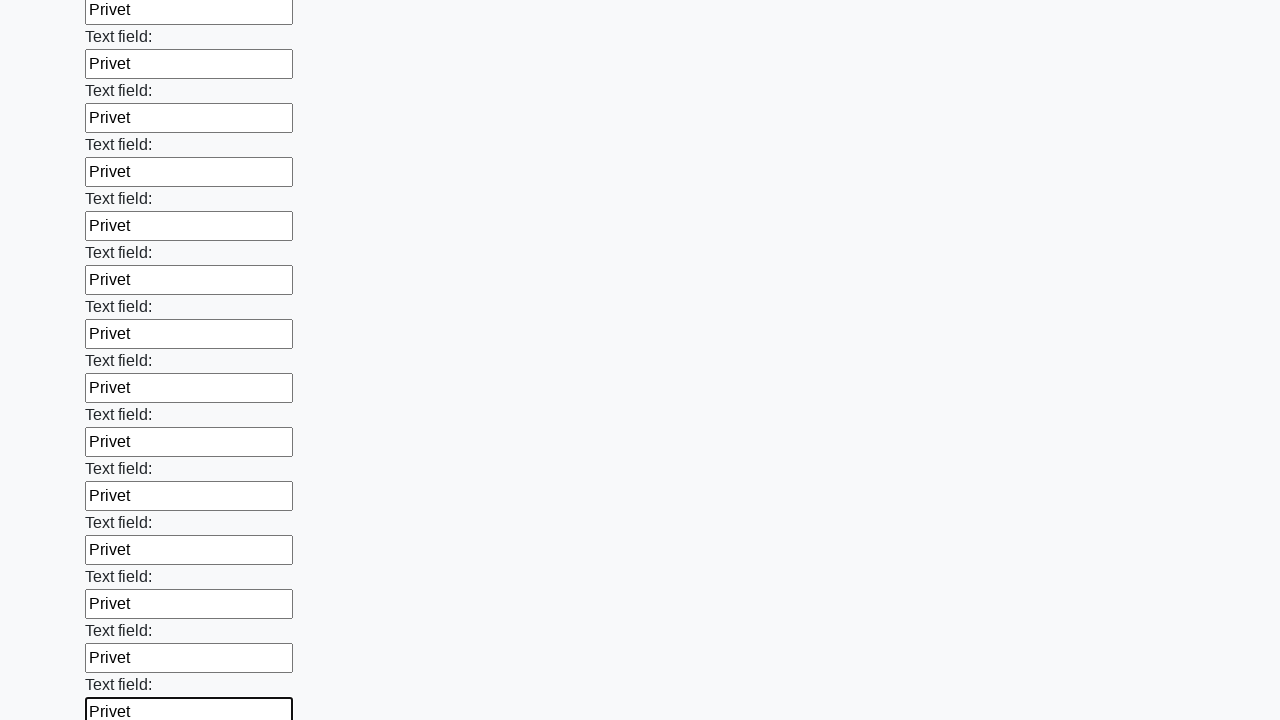

Filled an input field with 'Privet' on input >> nth=54
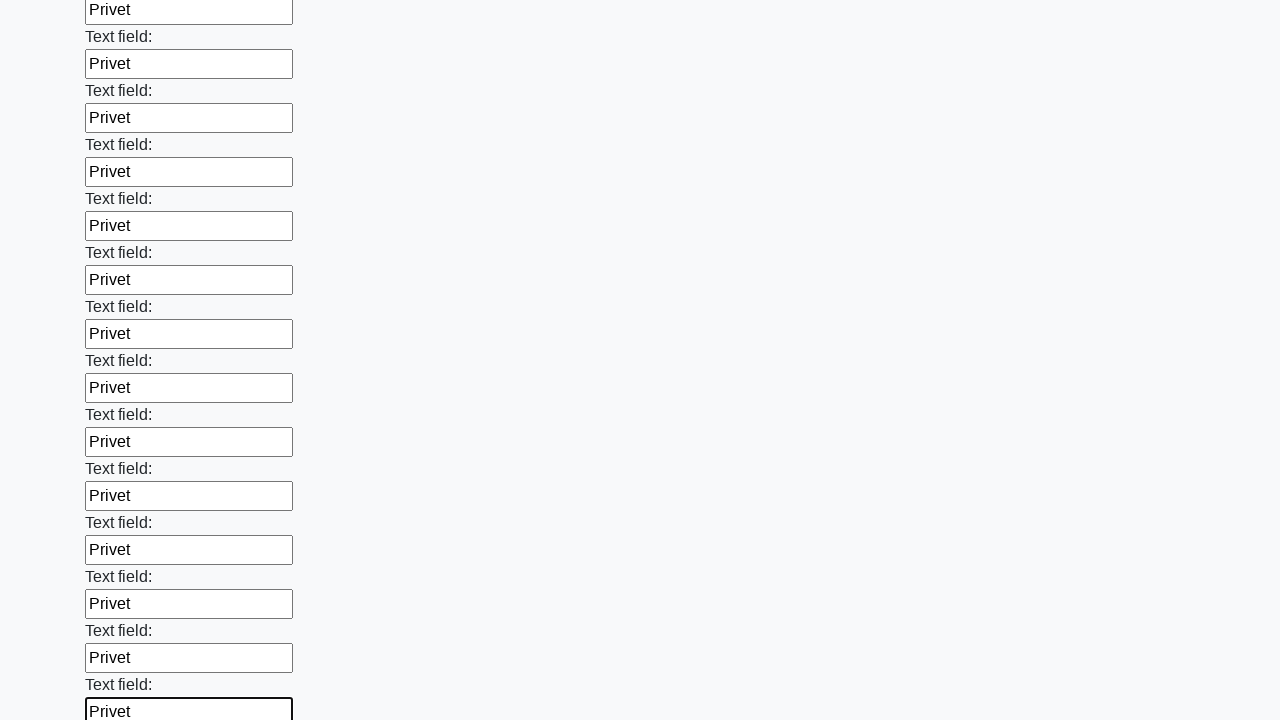

Filled an input field with 'Privet' on input >> nth=55
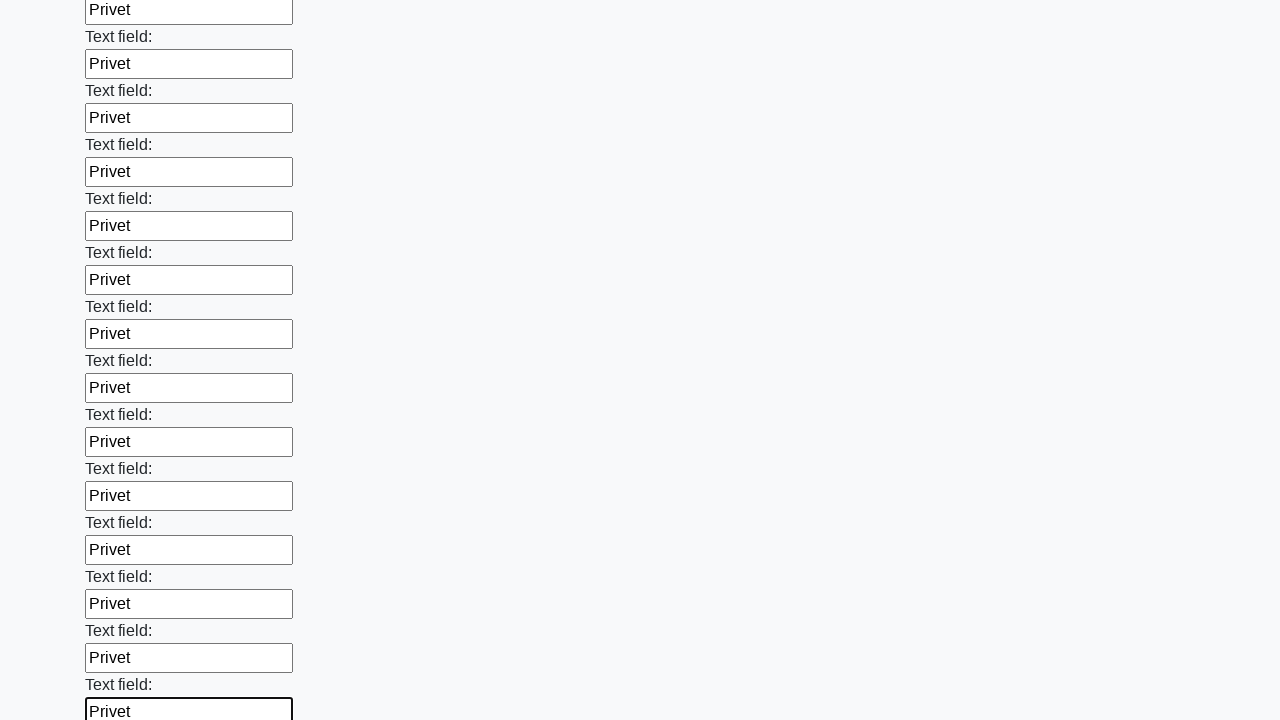

Filled an input field with 'Privet' on input >> nth=56
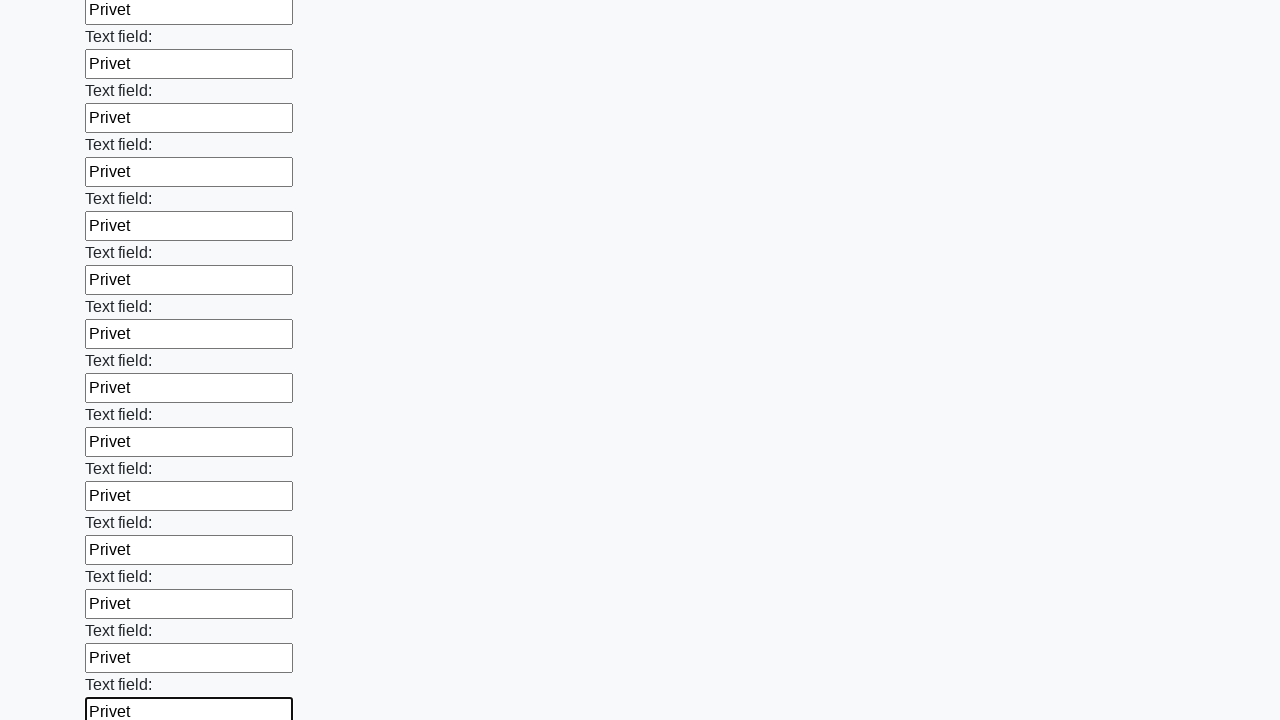

Filled an input field with 'Privet' on input >> nth=57
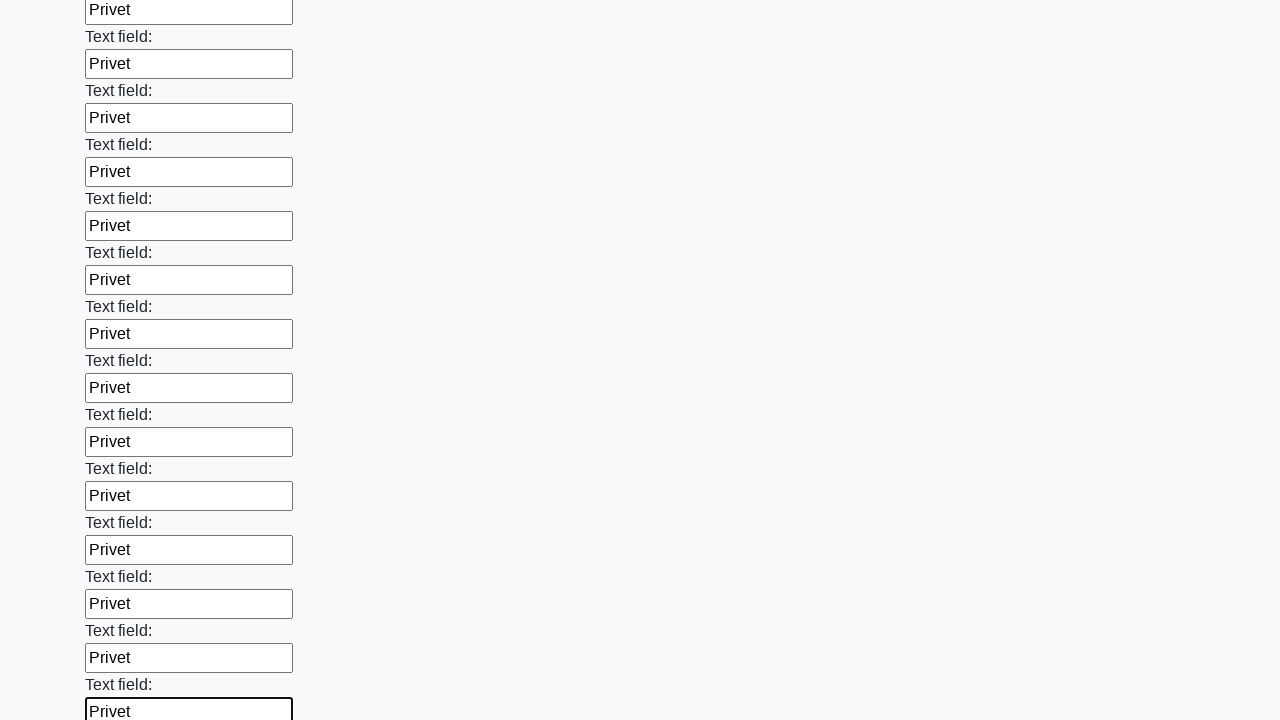

Filled an input field with 'Privet' on input >> nth=58
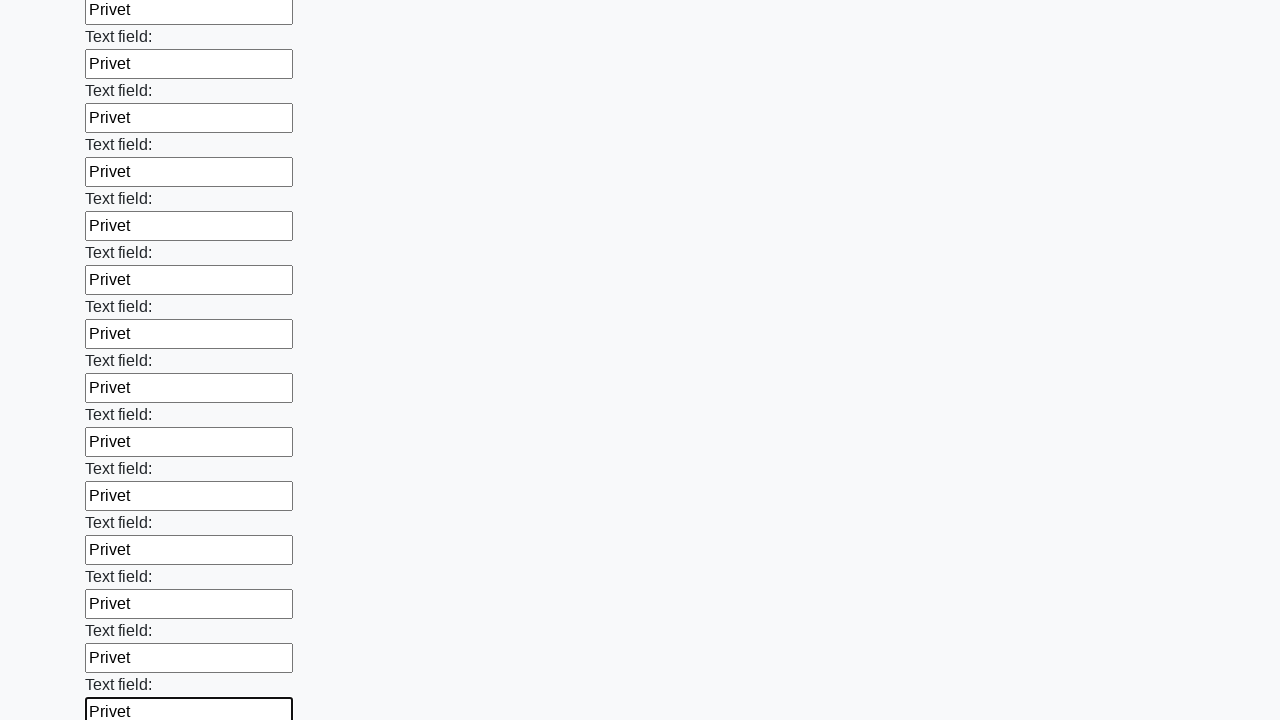

Filled an input field with 'Privet' on input >> nth=59
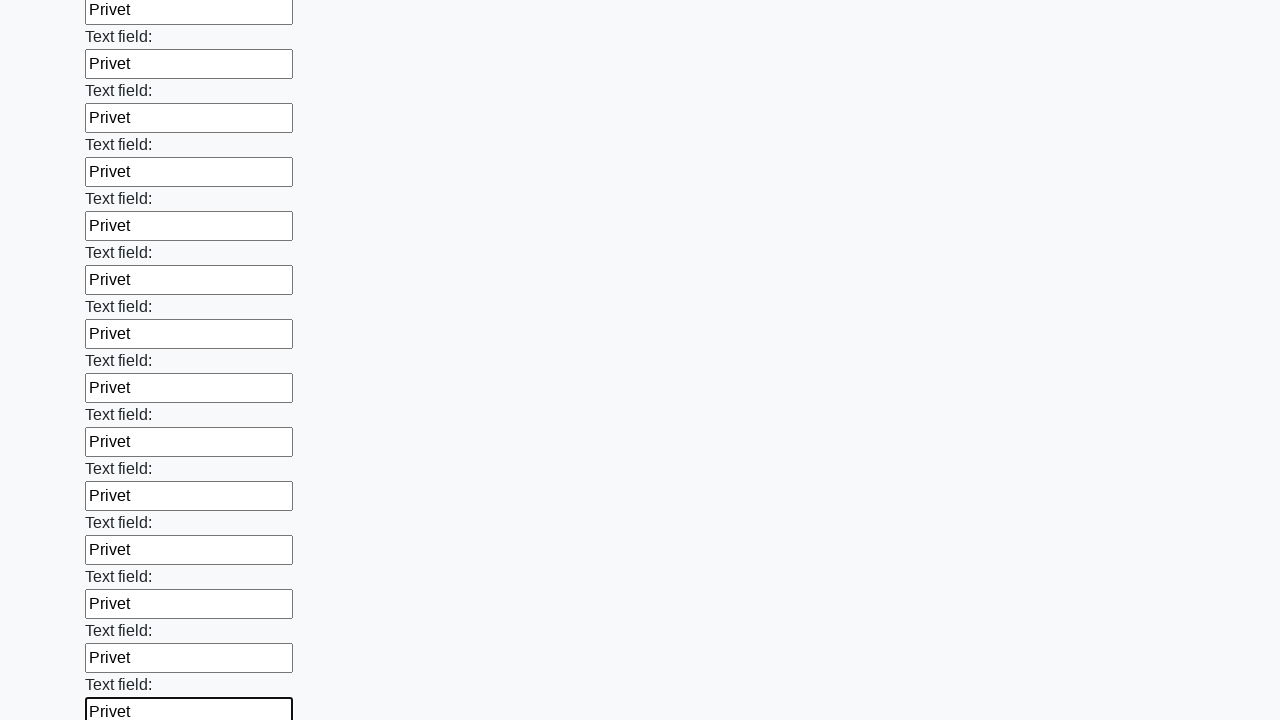

Filled an input field with 'Privet' on input >> nth=60
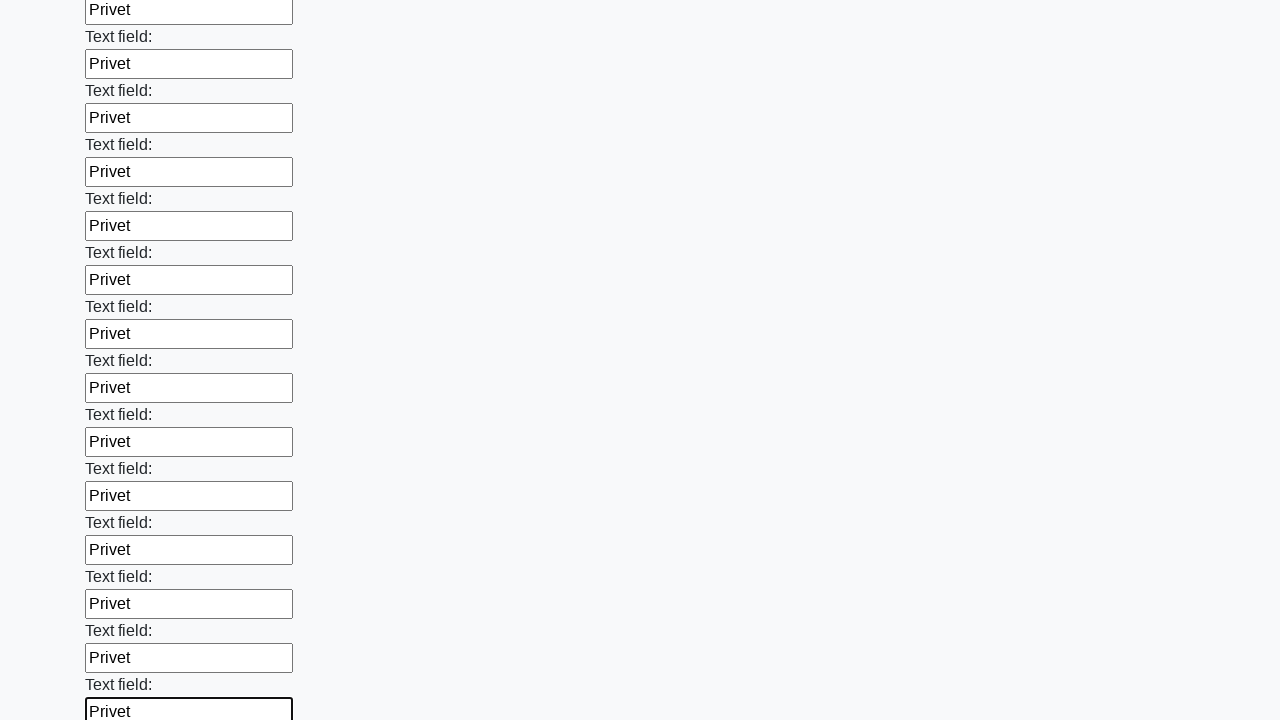

Filled an input field with 'Privet' on input >> nth=61
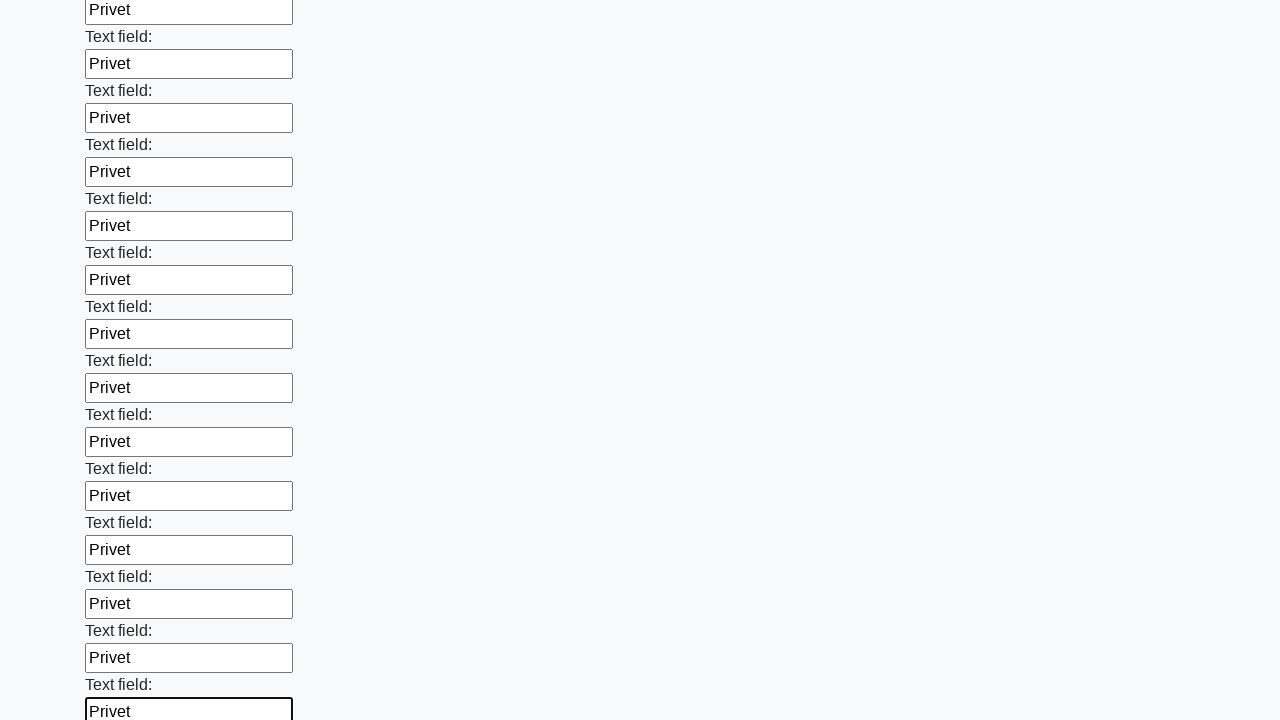

Filled an input field with 'Privet' on input >> nth=62
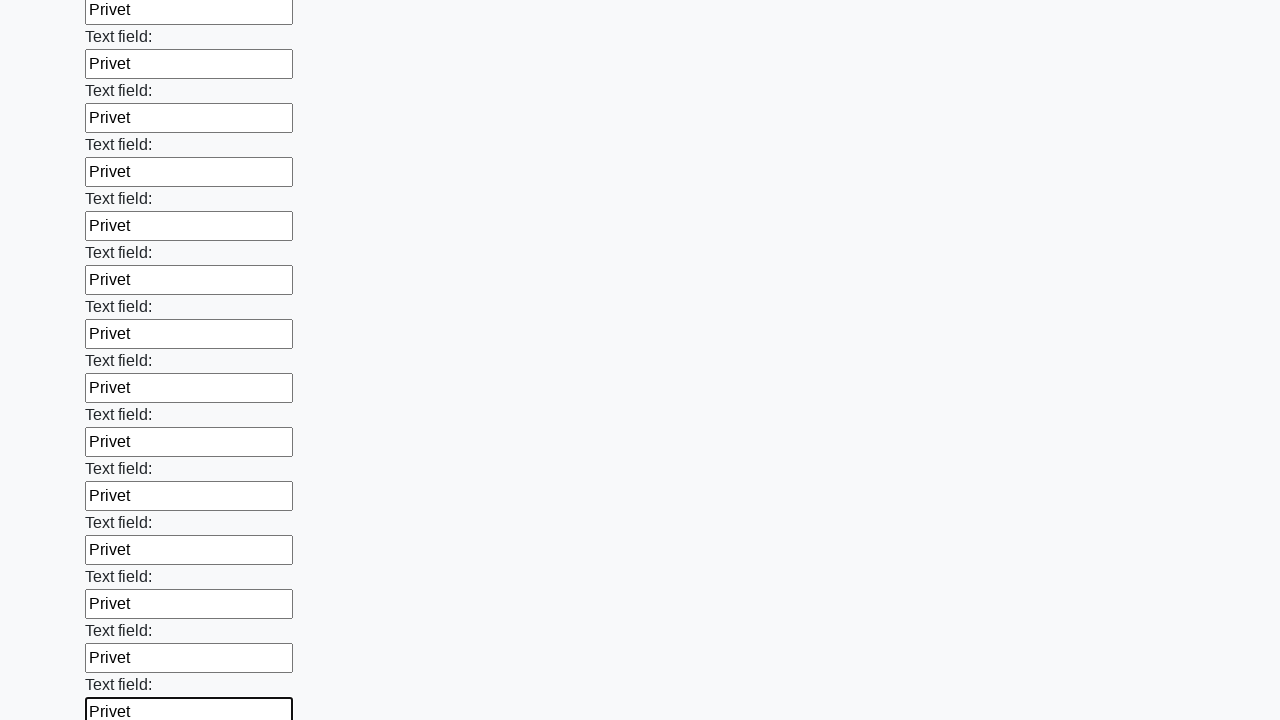

Filled an input field with 'Privet' on input >> nth=63
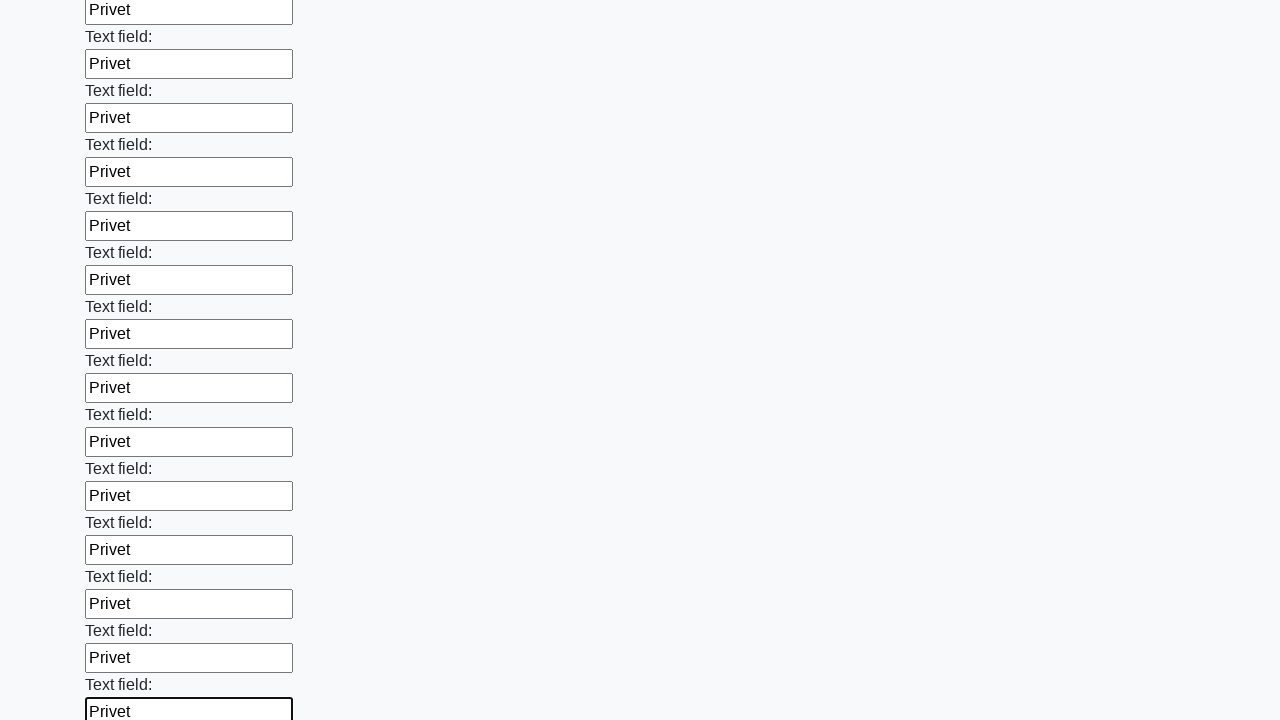

Filled an input field with 'Privet' on input >> nth=64
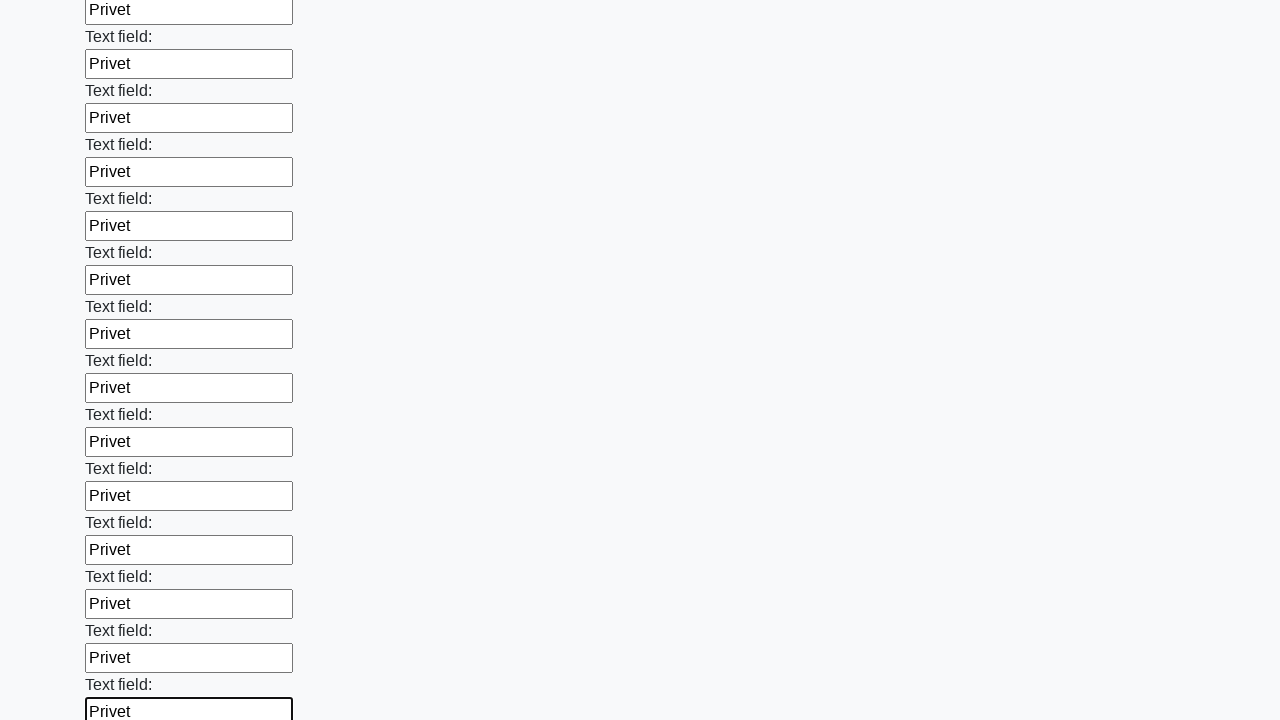

Filled an input field with 'Privet' on input >> nth=65
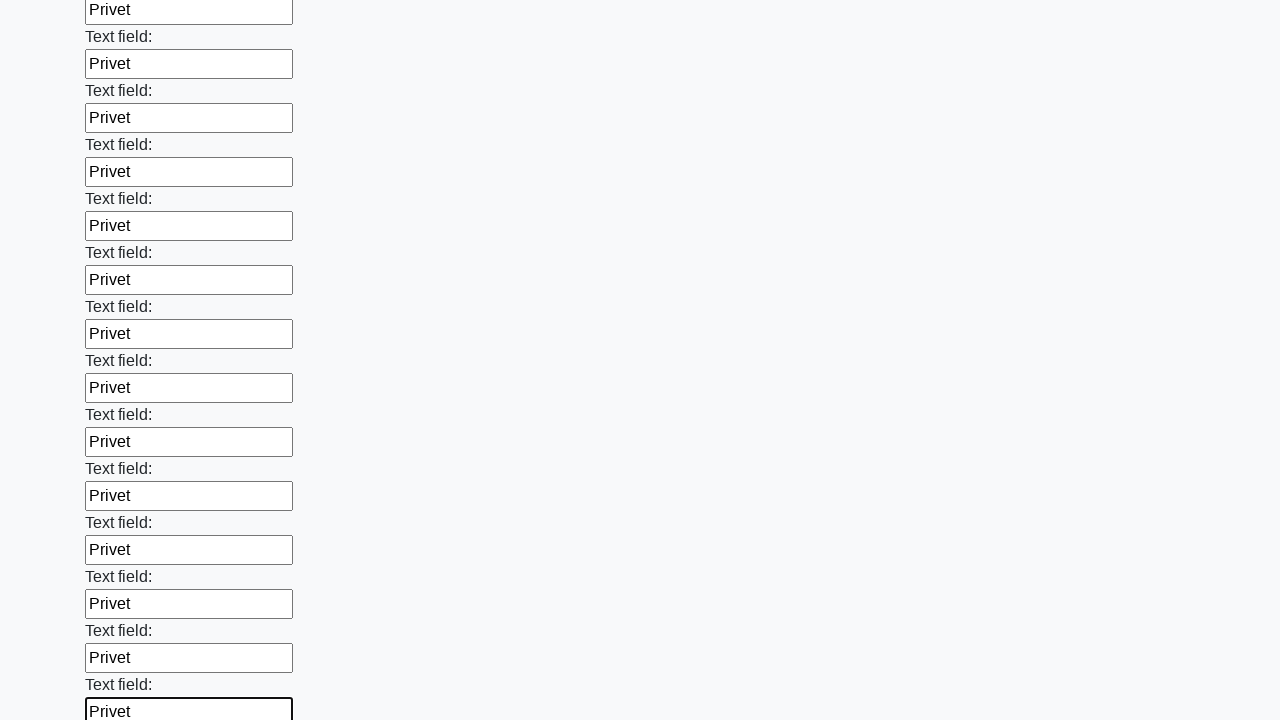

Filled an input field with 'Privet' on input >> nth=66
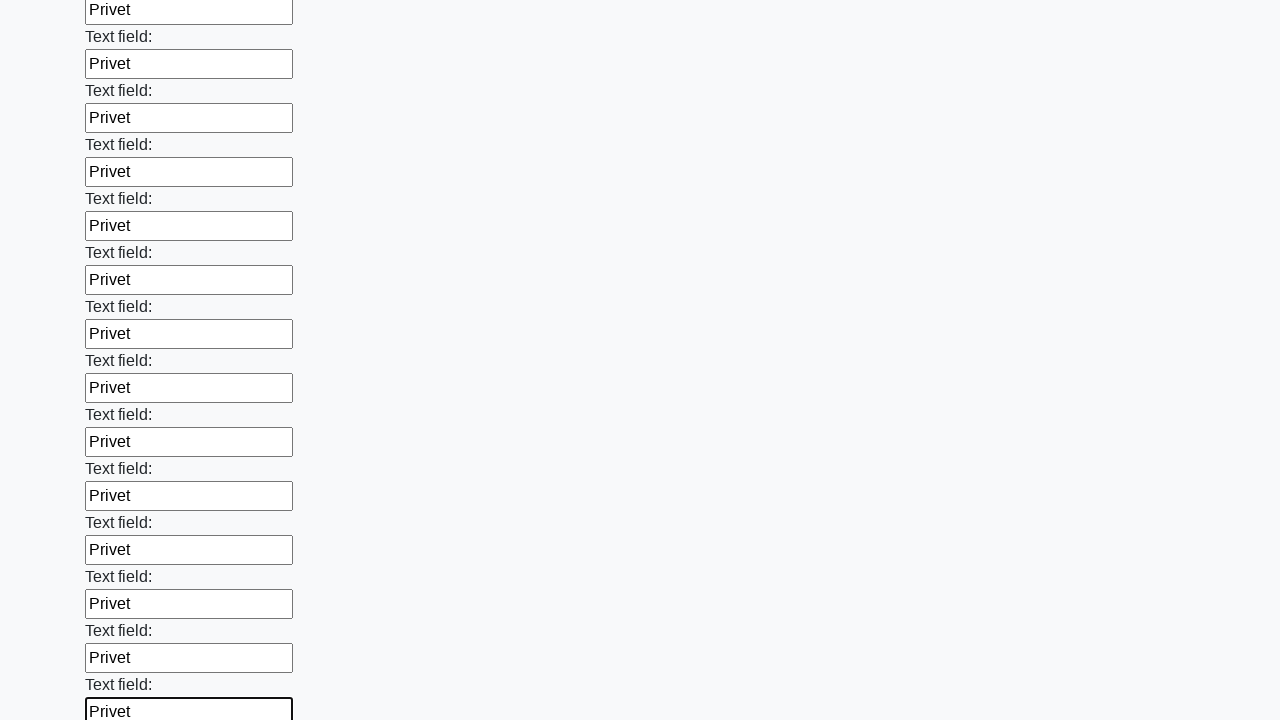

Filled an input field with 'Privet' on input >> nth=67
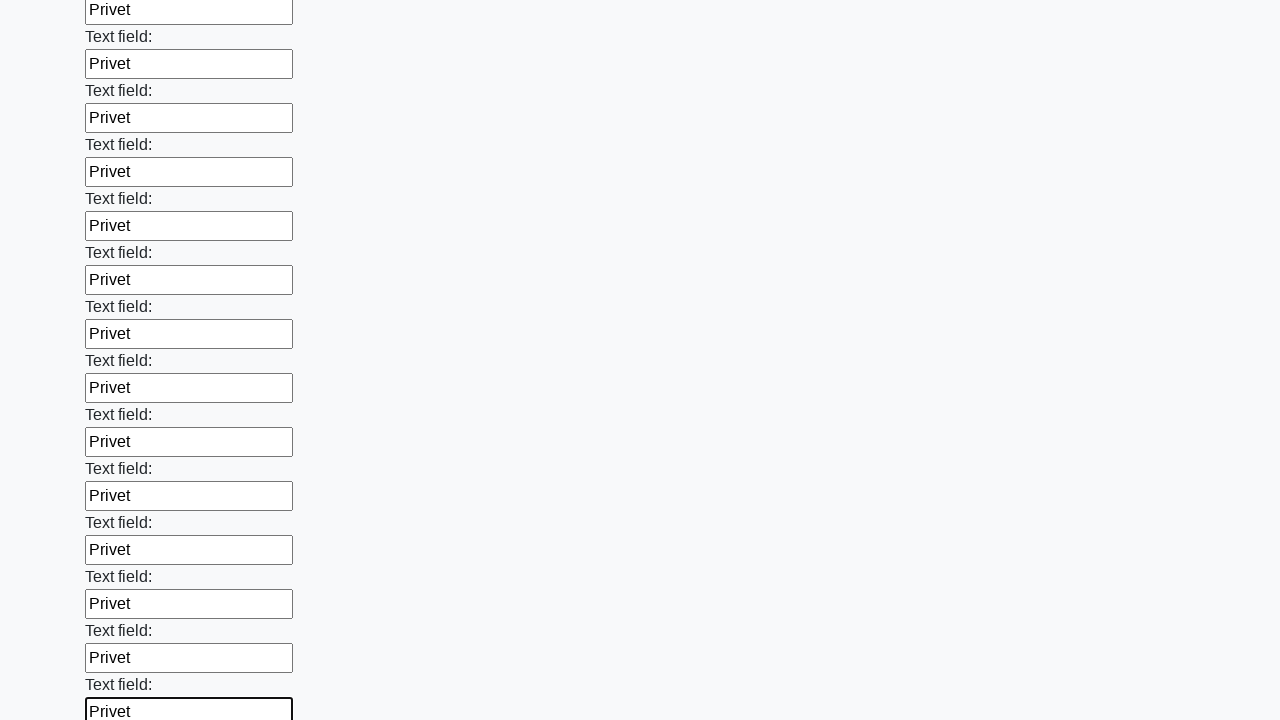

Filled an input field with 'Privet' on input >> nth=68
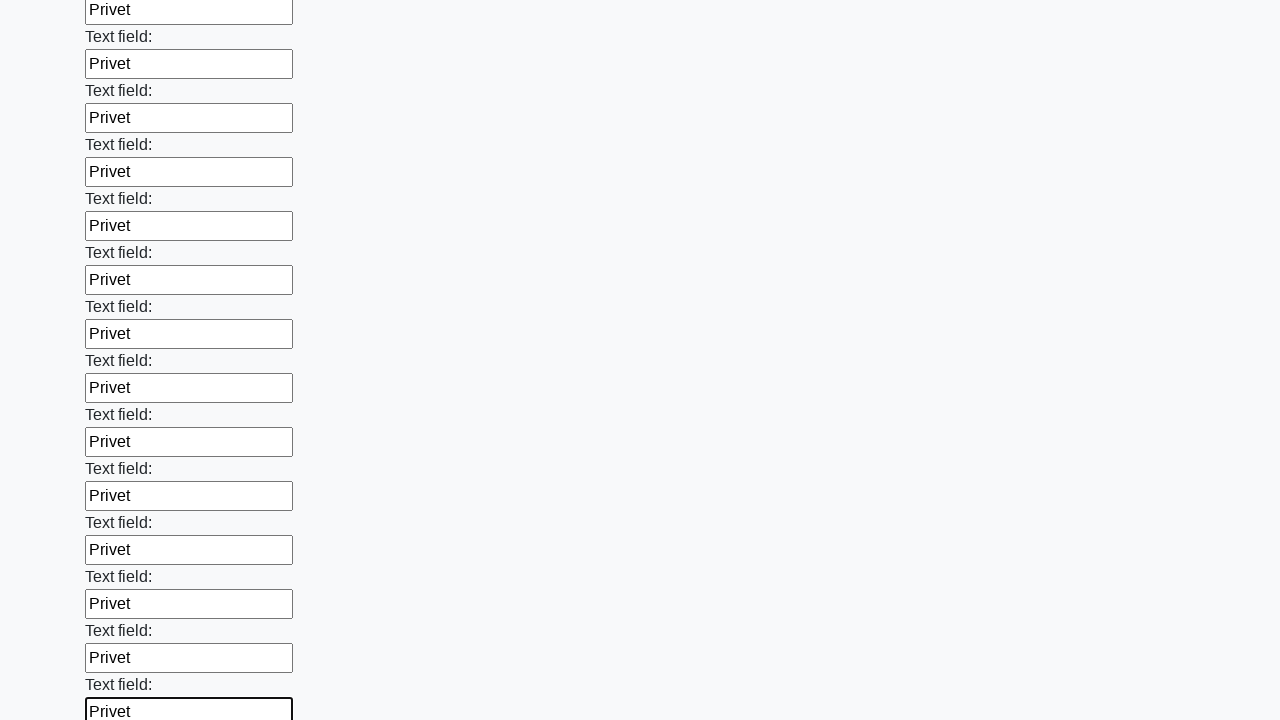

Filled an input field with 'Privet' on input >> nth=69
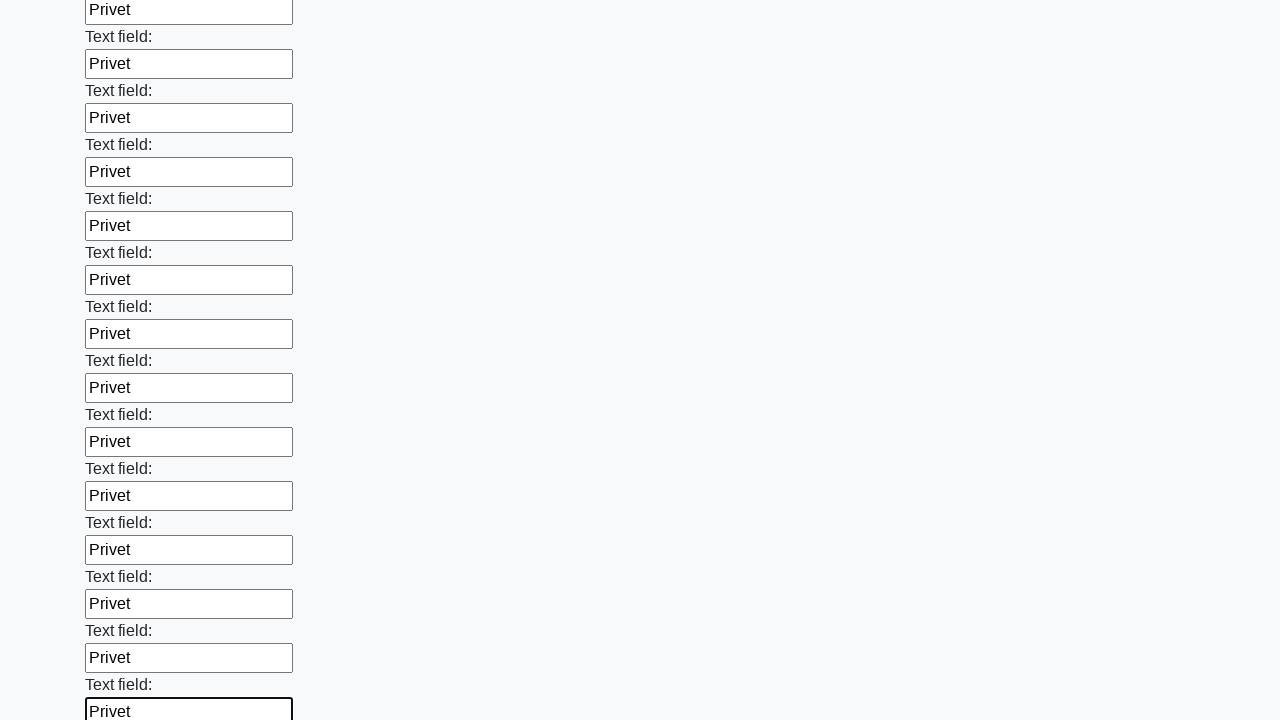

Filled an input field with 'Privet' on input >> nth=70
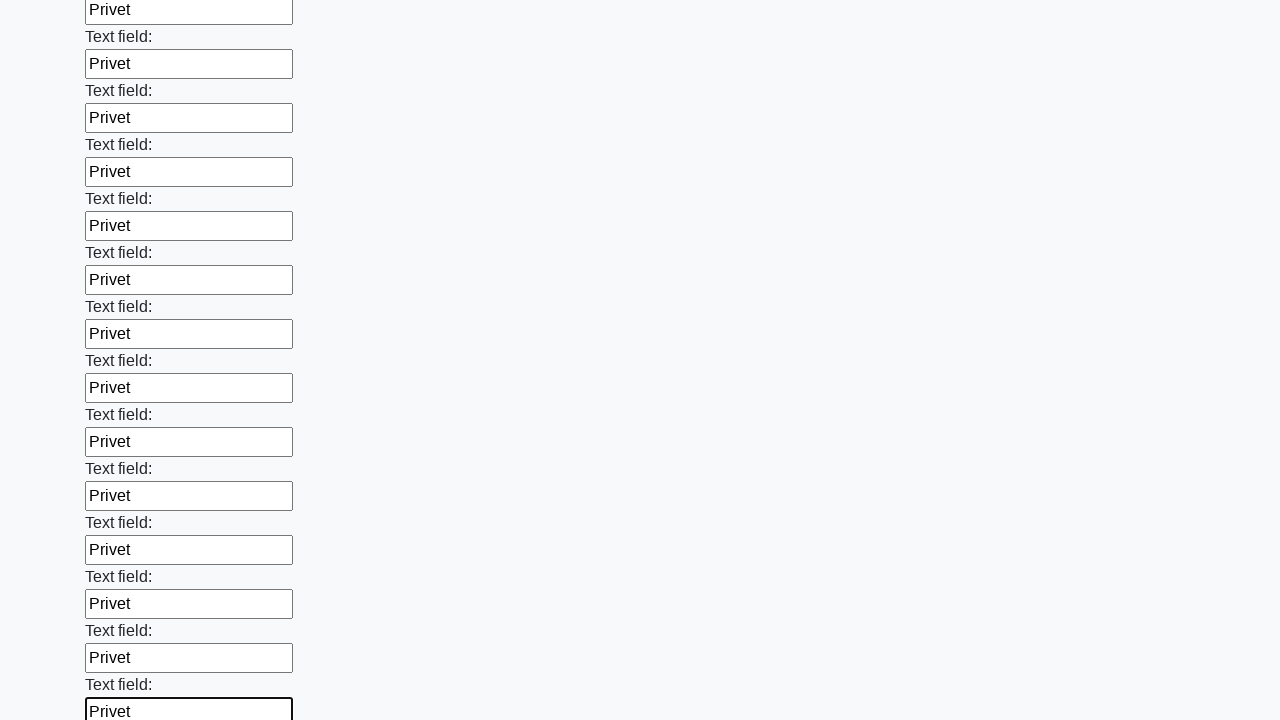

Filled an input field with 'Privet' on input >> nth=71
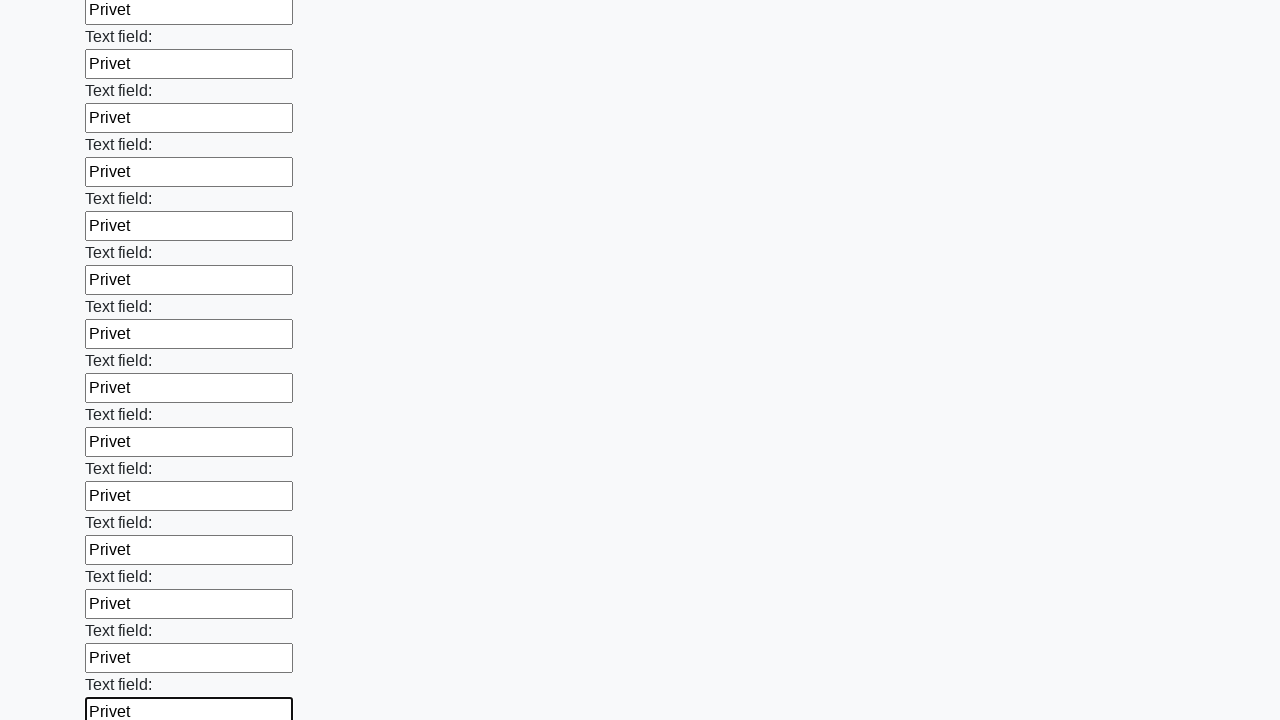

Filled an input field with 'Privet' on input >> nth=72
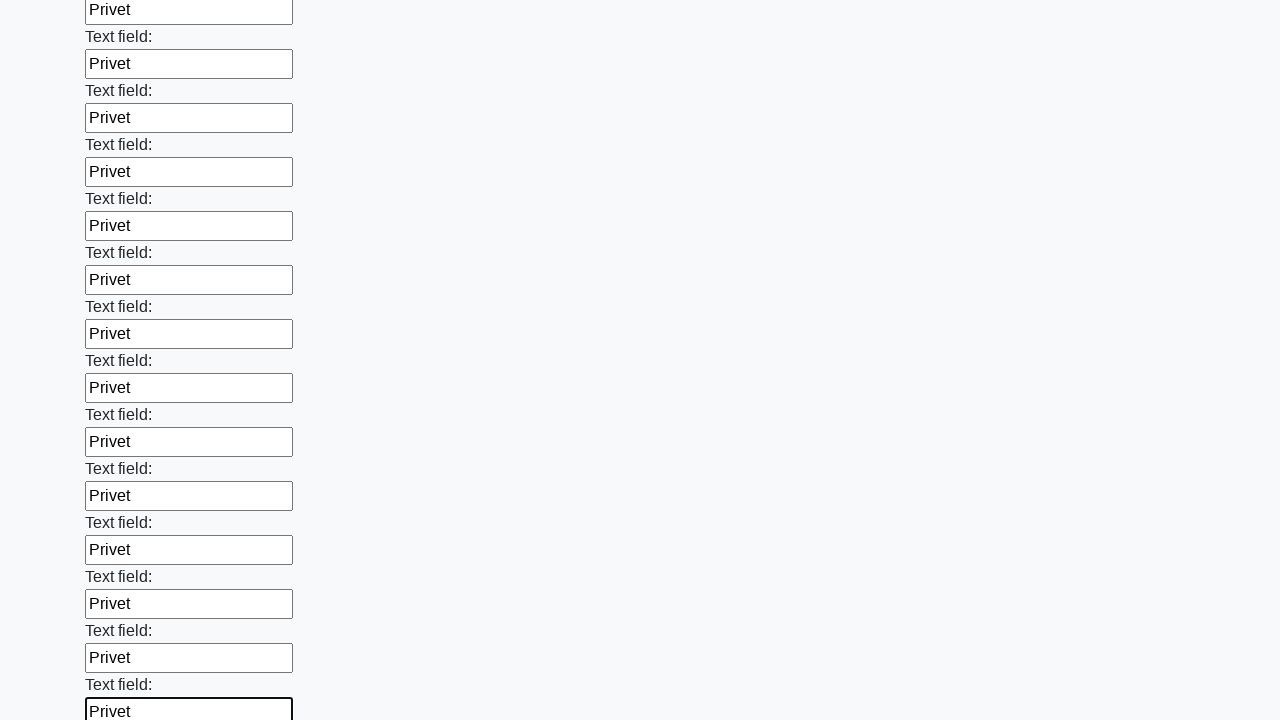

Filled an input field with 'Privet' on input >> nth=73
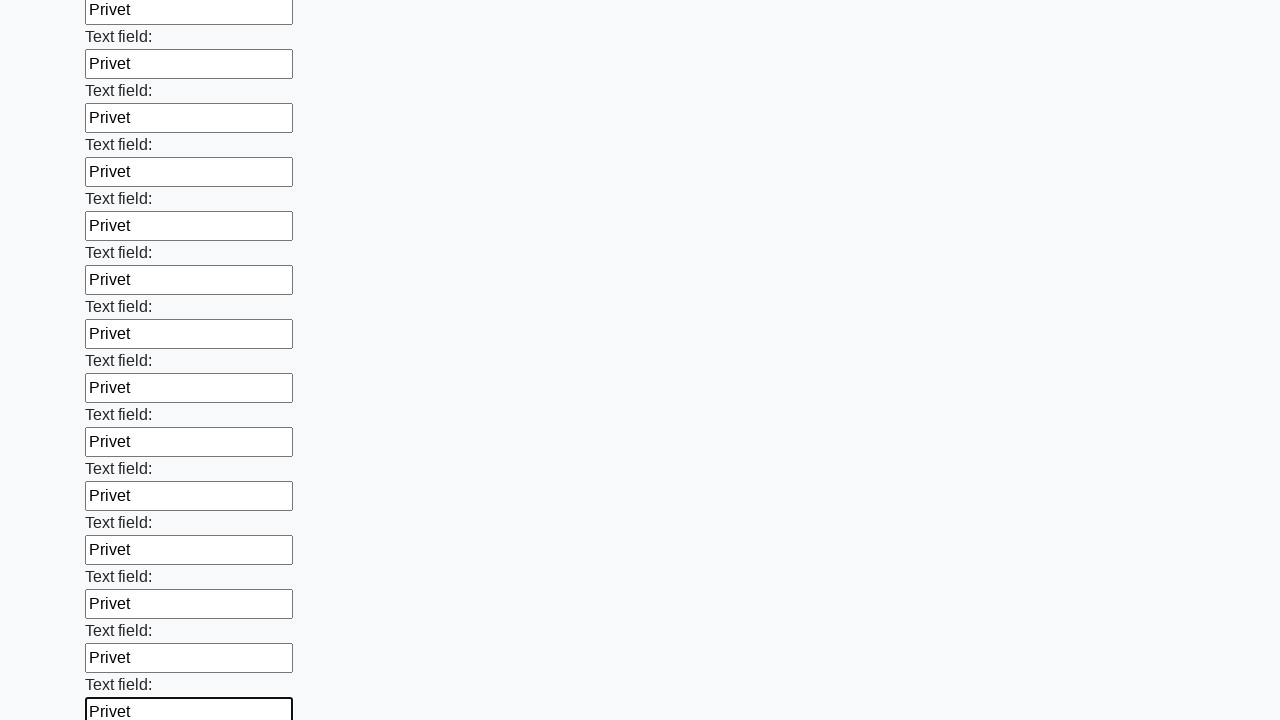

Filled an input field with 'Privet' on input >> nth=74
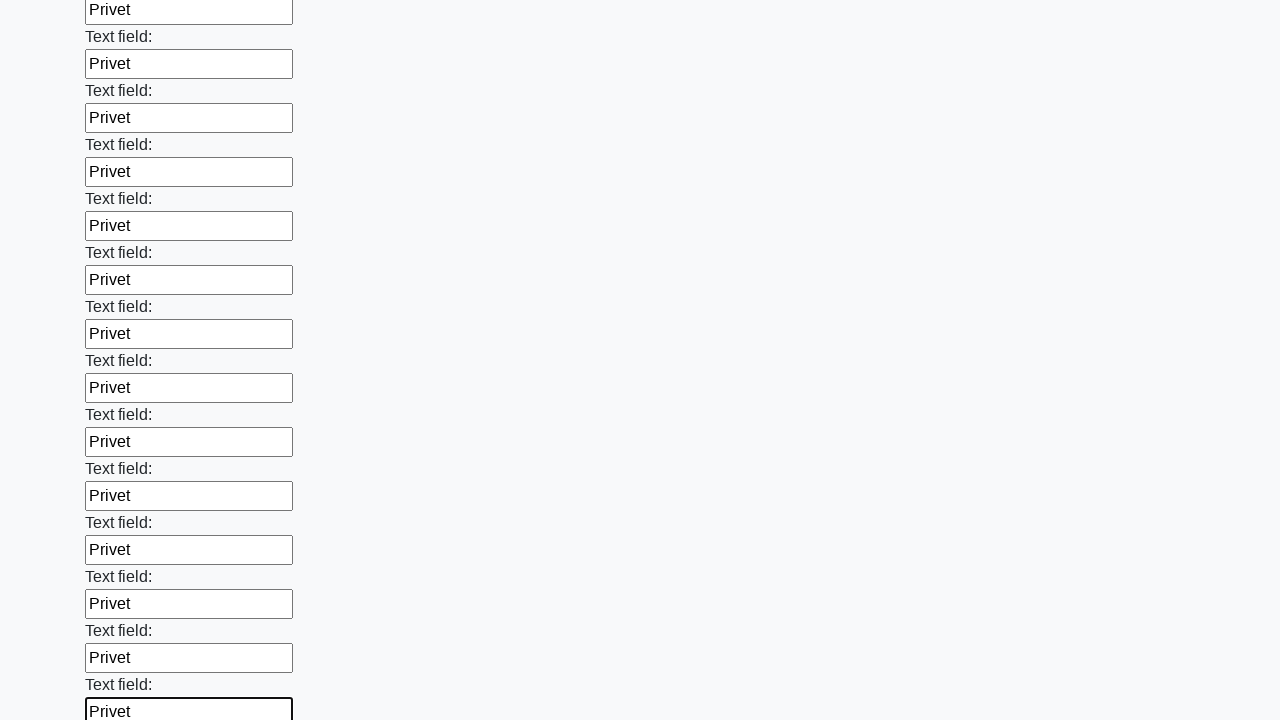

Filled an input field with 'Privet' on input >> nth=75
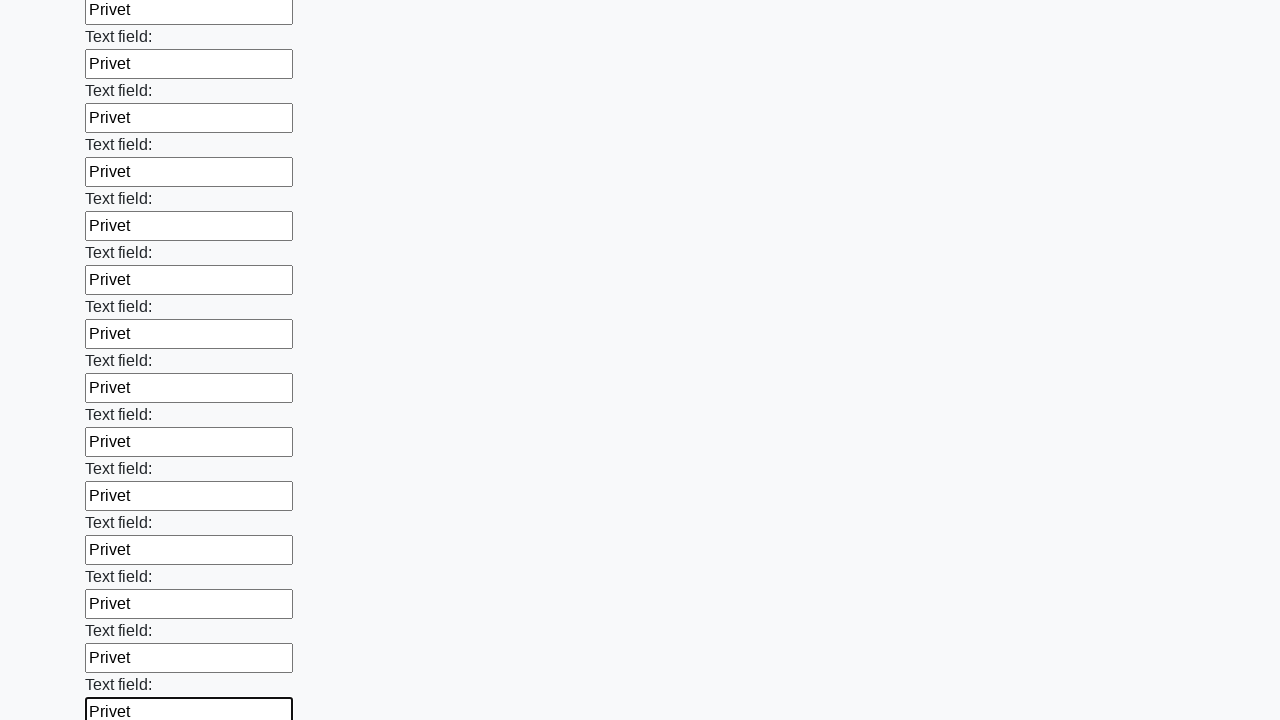

Filled an input field with 'Privet' on input >> nth=76
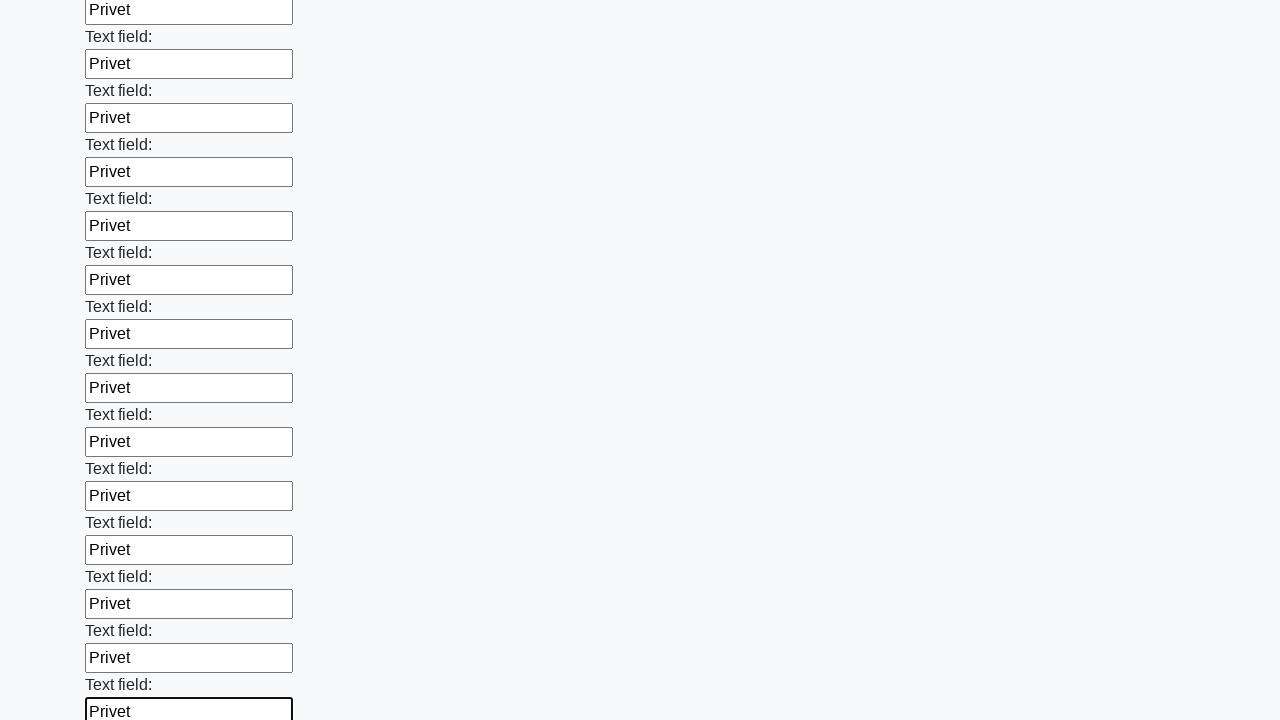

Filled an input field with 'Privet' on input >> nth=77
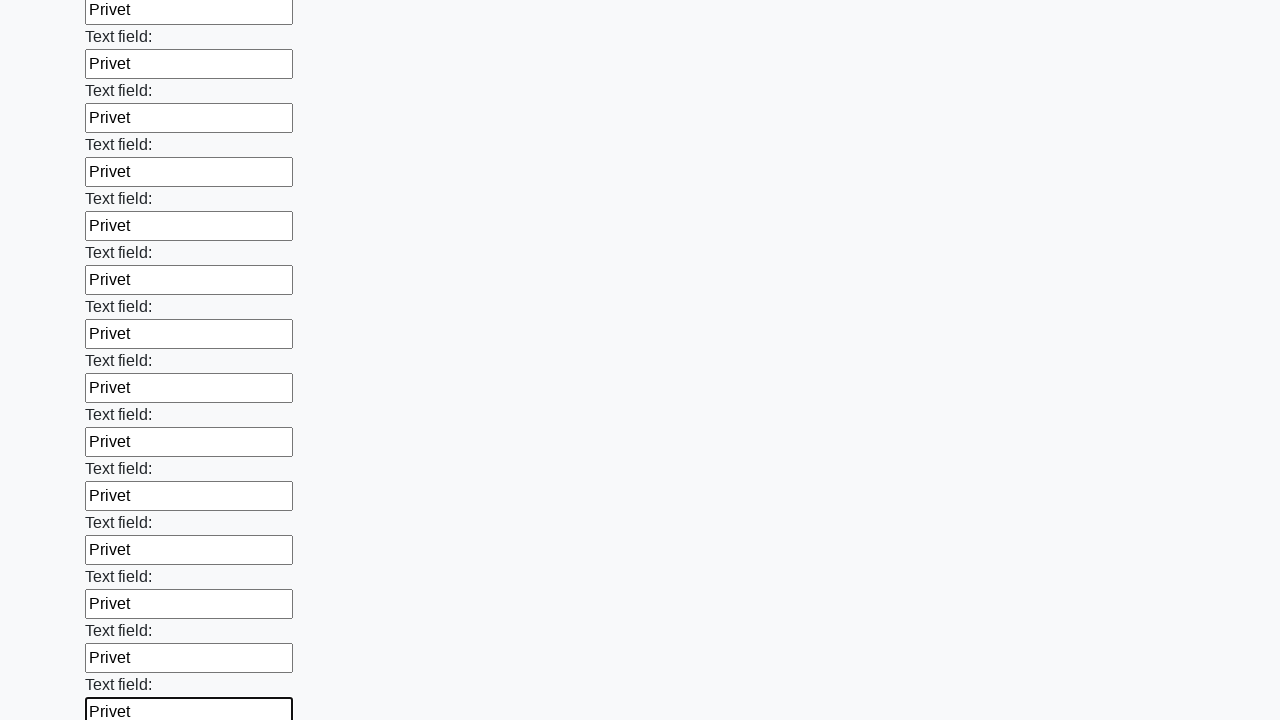

Filled an input field with 'Privet' on input >> nth=78
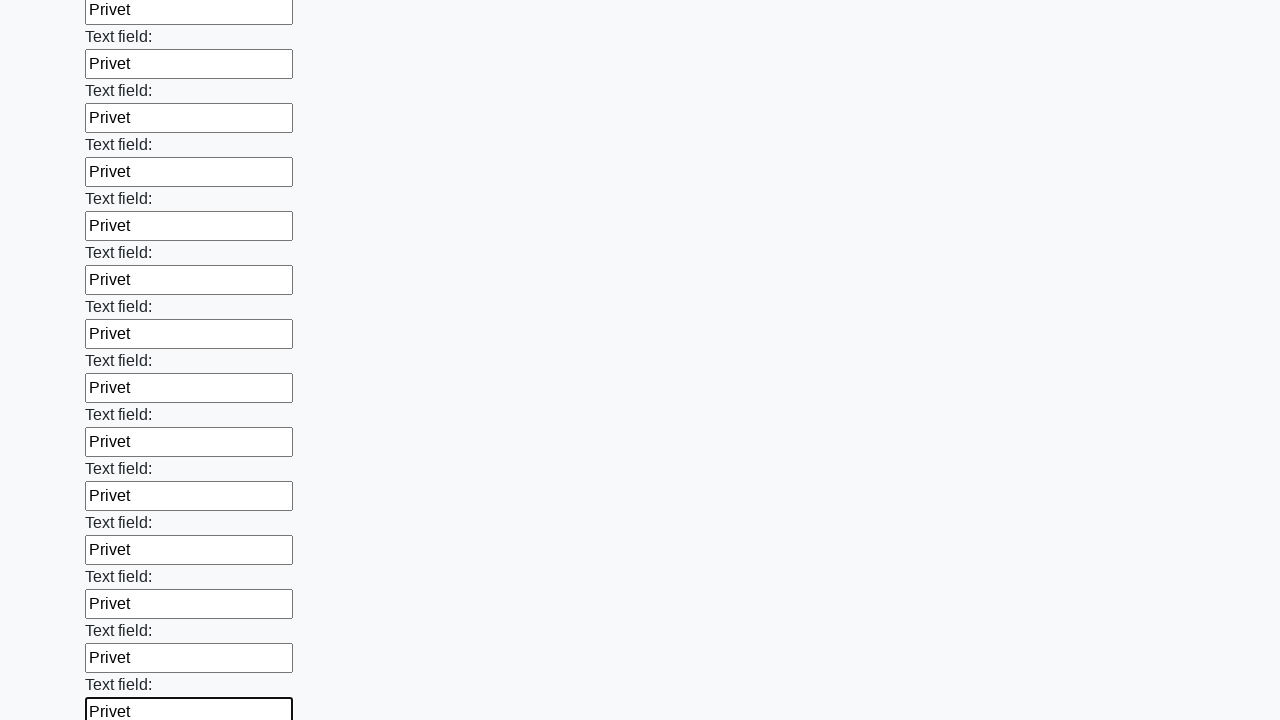

Filled an input field with 'Privet' on input >> nth=79
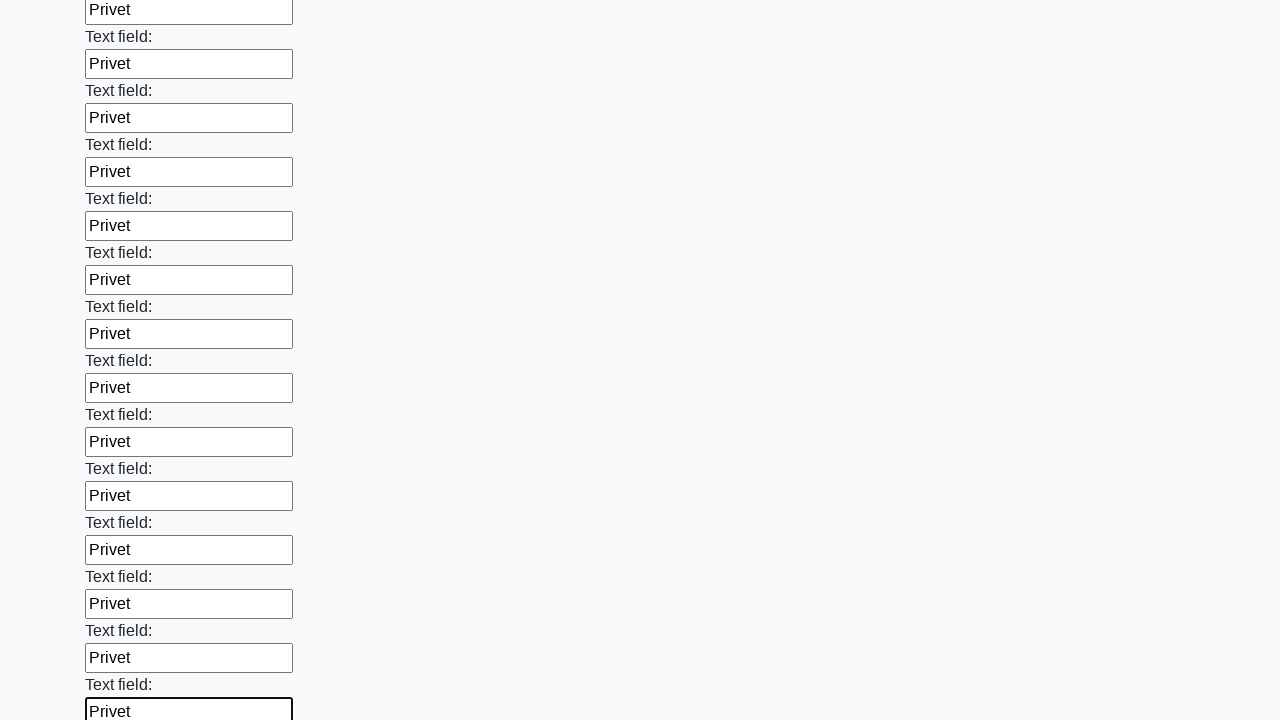

Filled an input field with 'Privet' on input >> nth=80
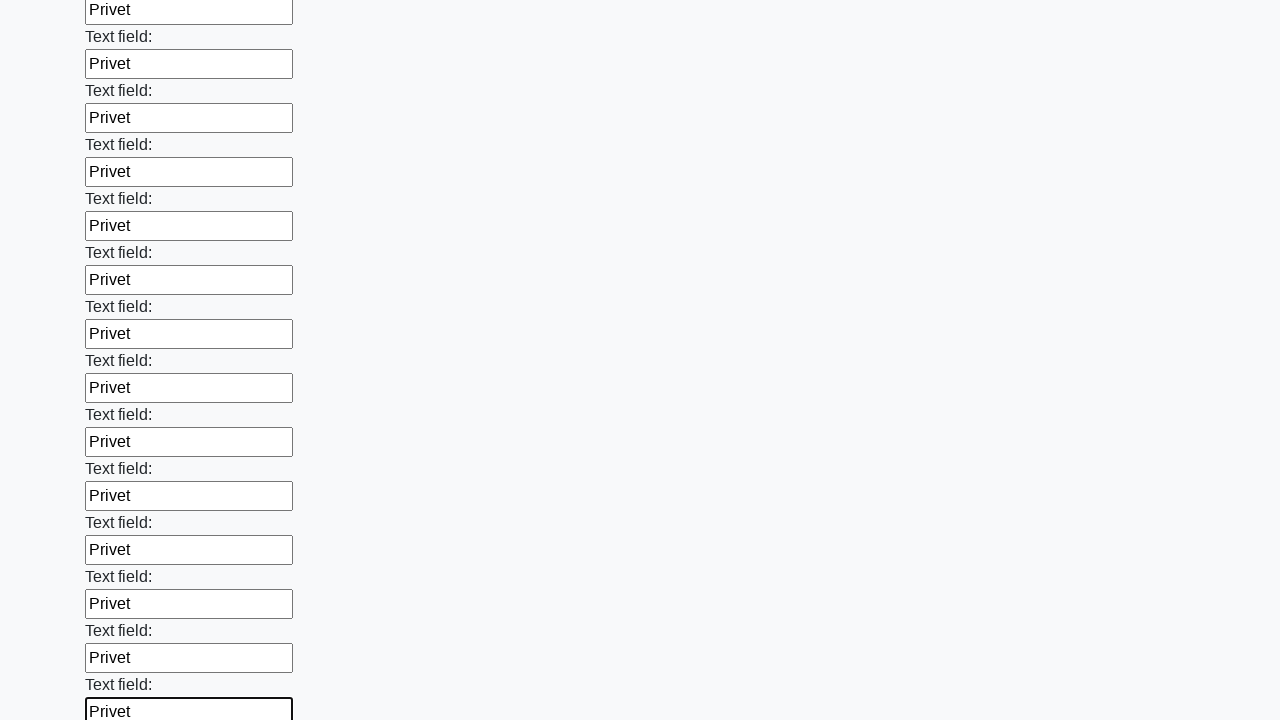

Filled an input field with 'Privet' on input >> nth=81
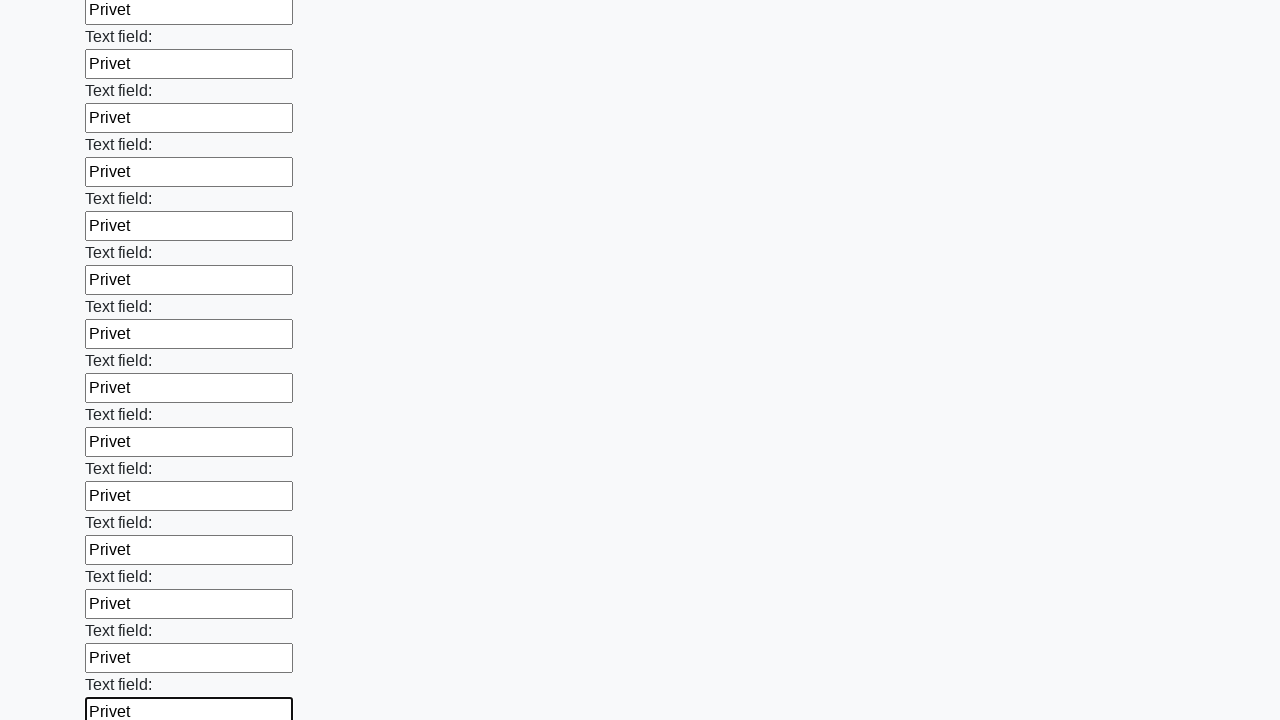

Filled an input field with 'Privet' on input >> nth=82
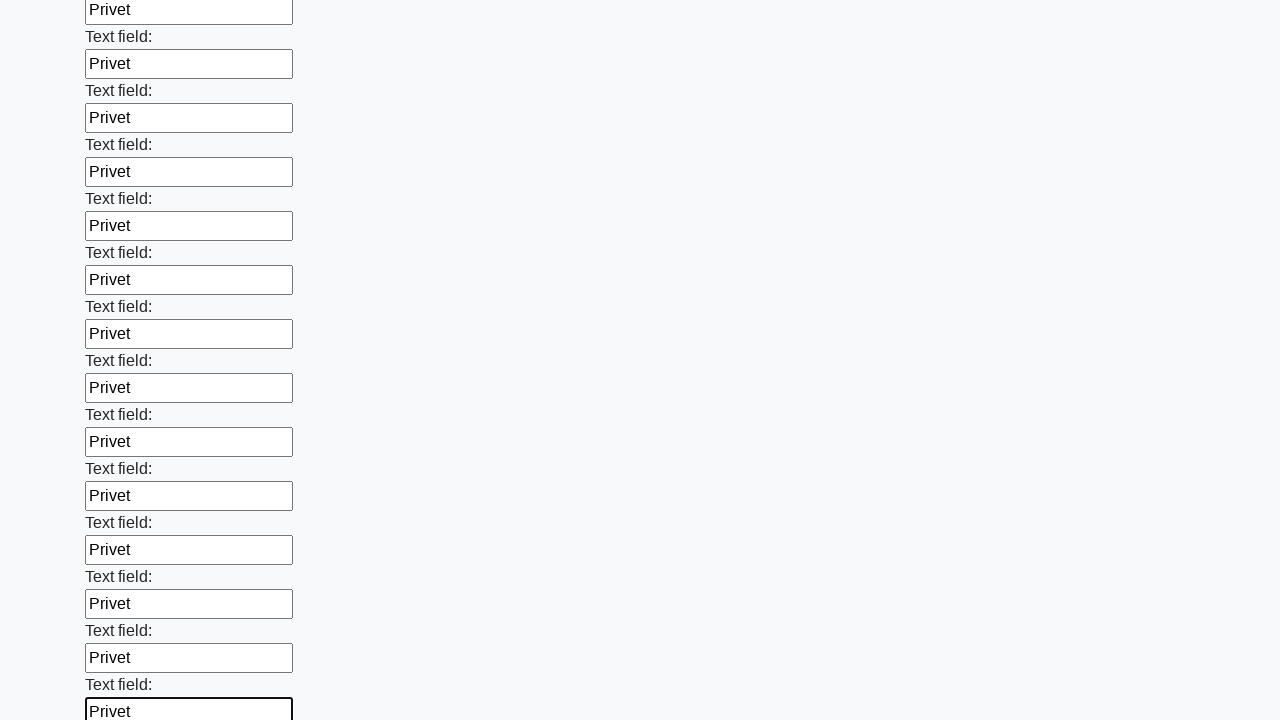

Filled an input field with 'Privet' on input >> nth=83
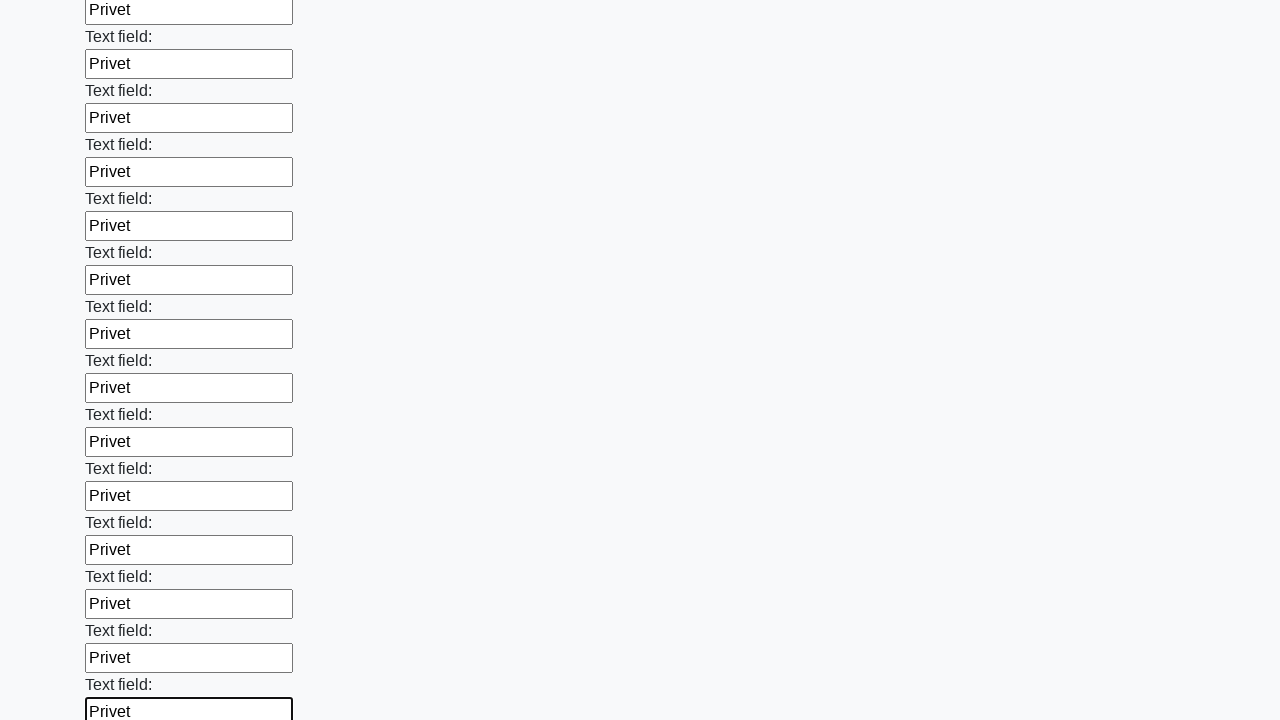

Filled an input field with 'Privet' on input >> nth=84
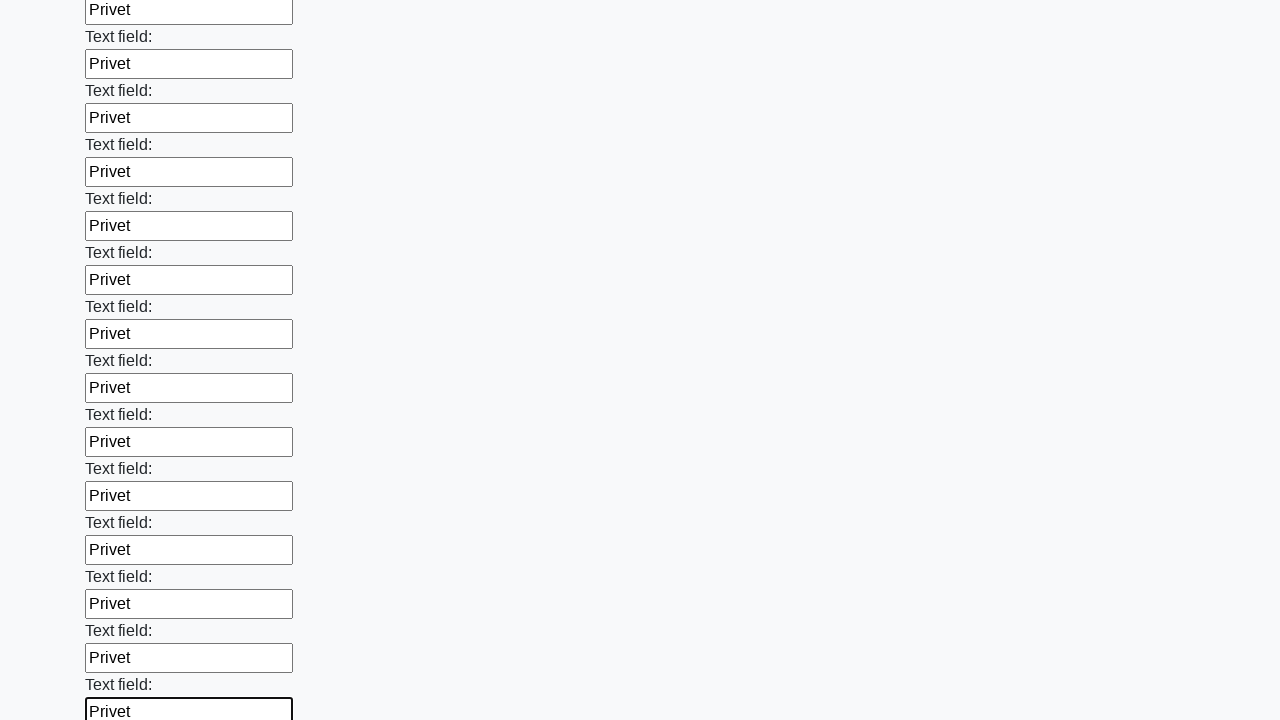

Filled an input field with 'Privet' on input >> nth=85
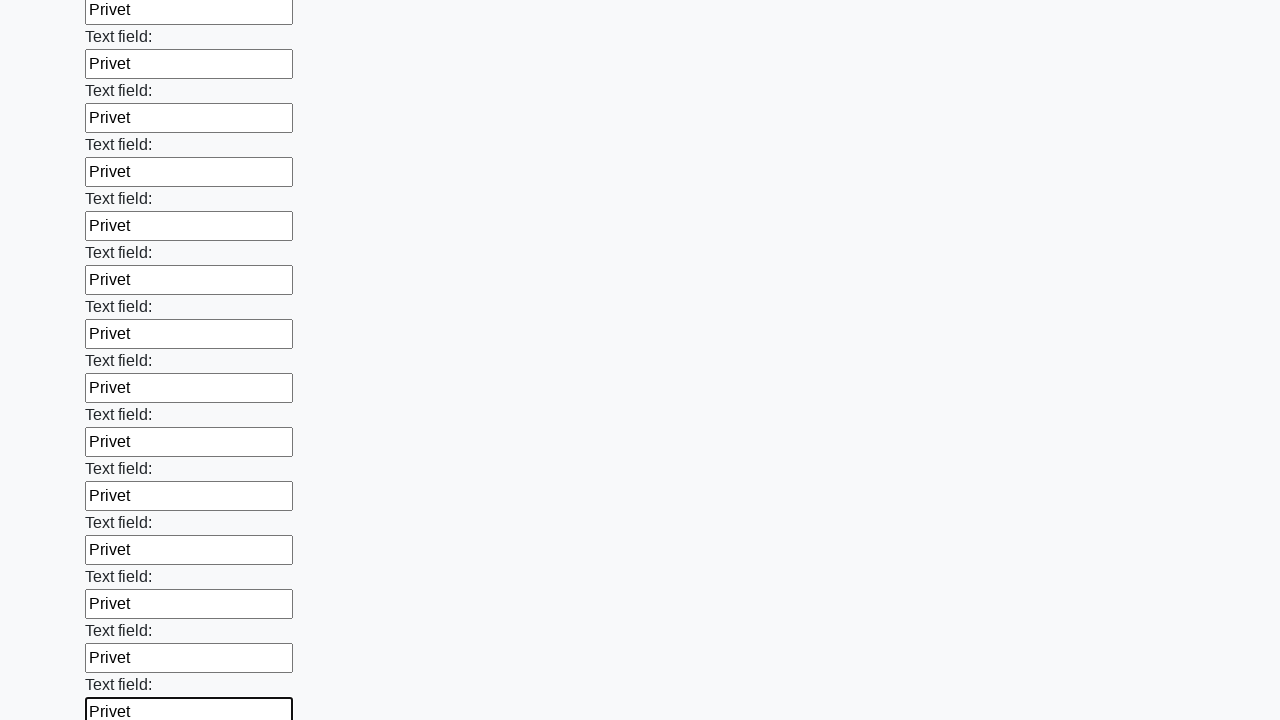

Filled an input field with 'Privet' on input >> nth=86
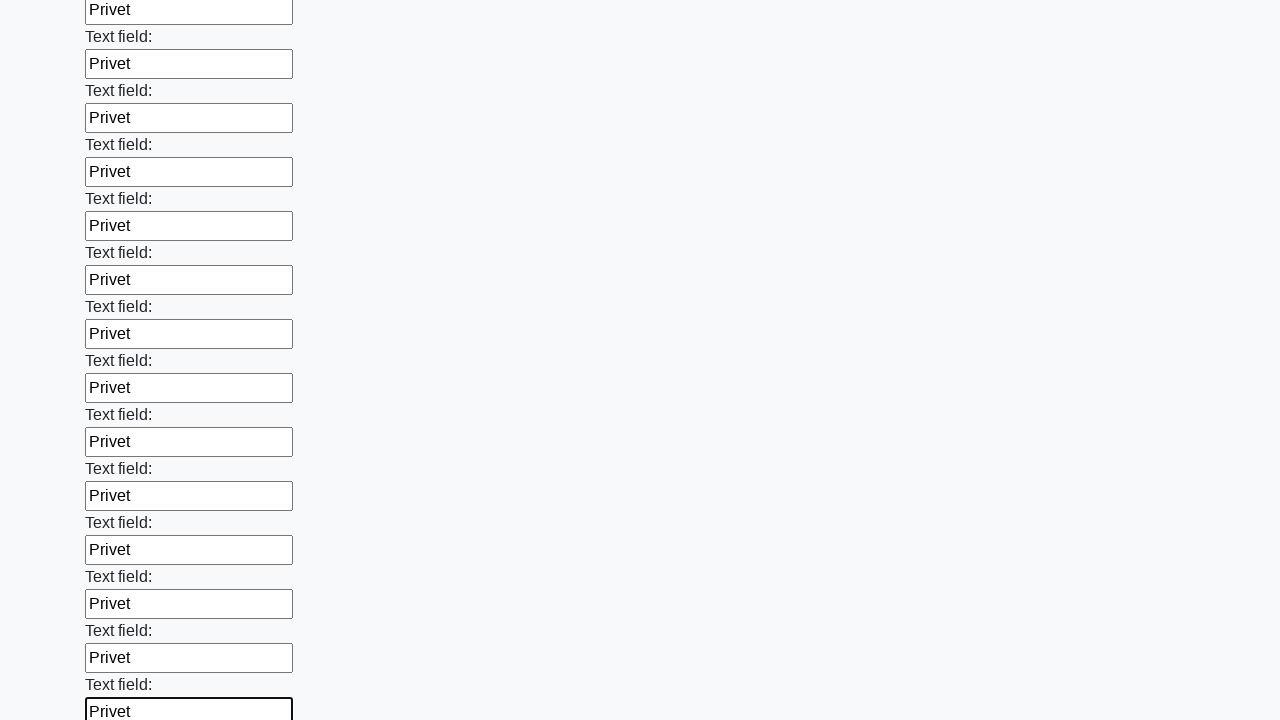

Filled an input field with 'Privet' on input >> nth=87
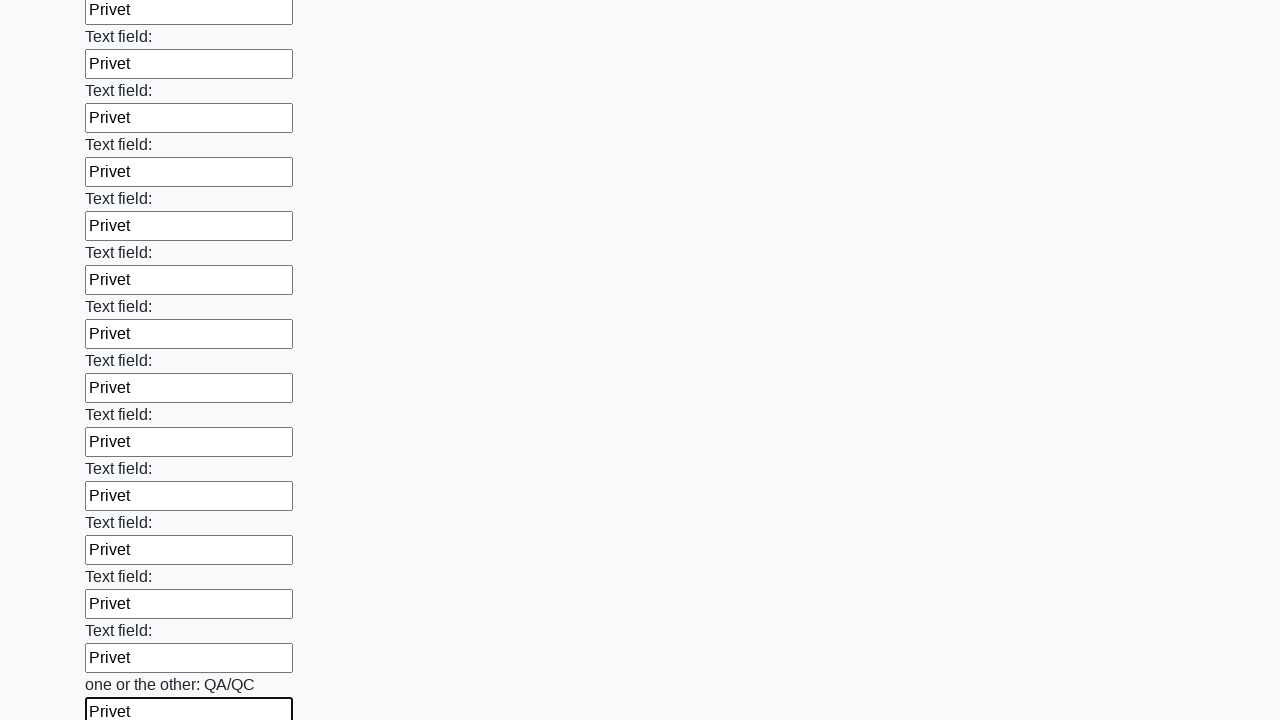

Filled an input field with 'Privet' on input >> nth=88
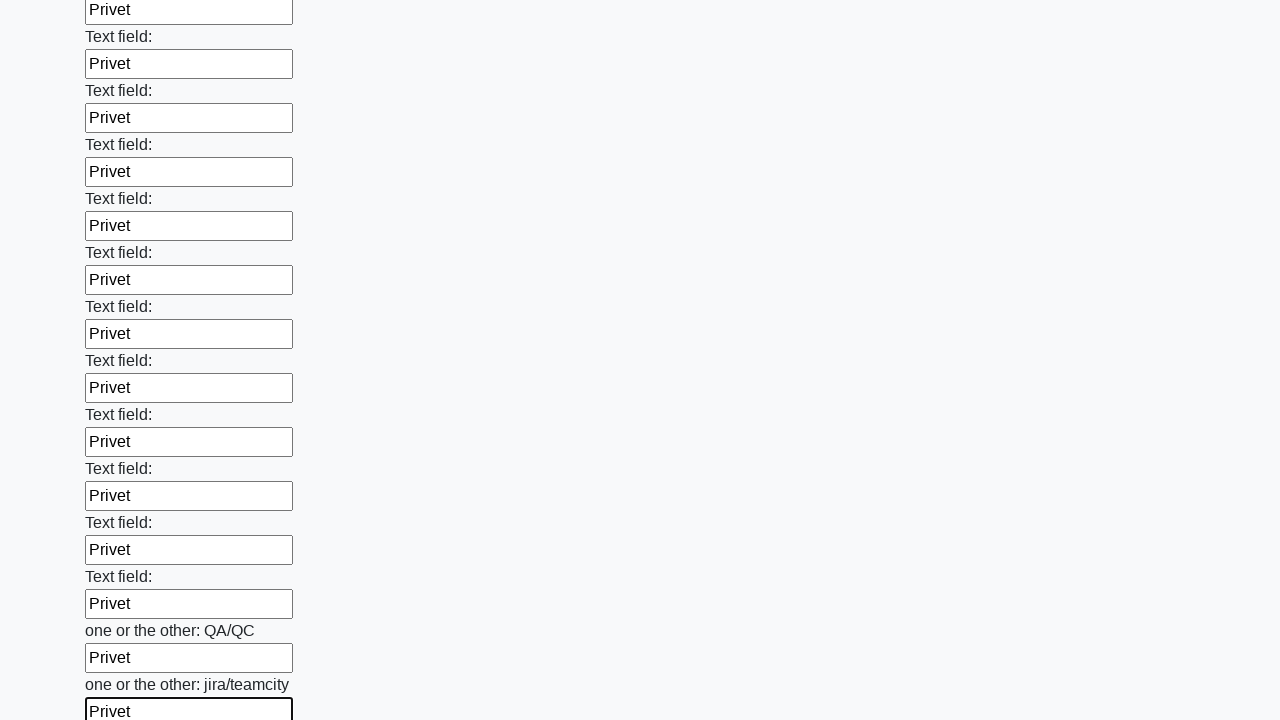

Filled an input field with 'Privet' on input >> nth=89
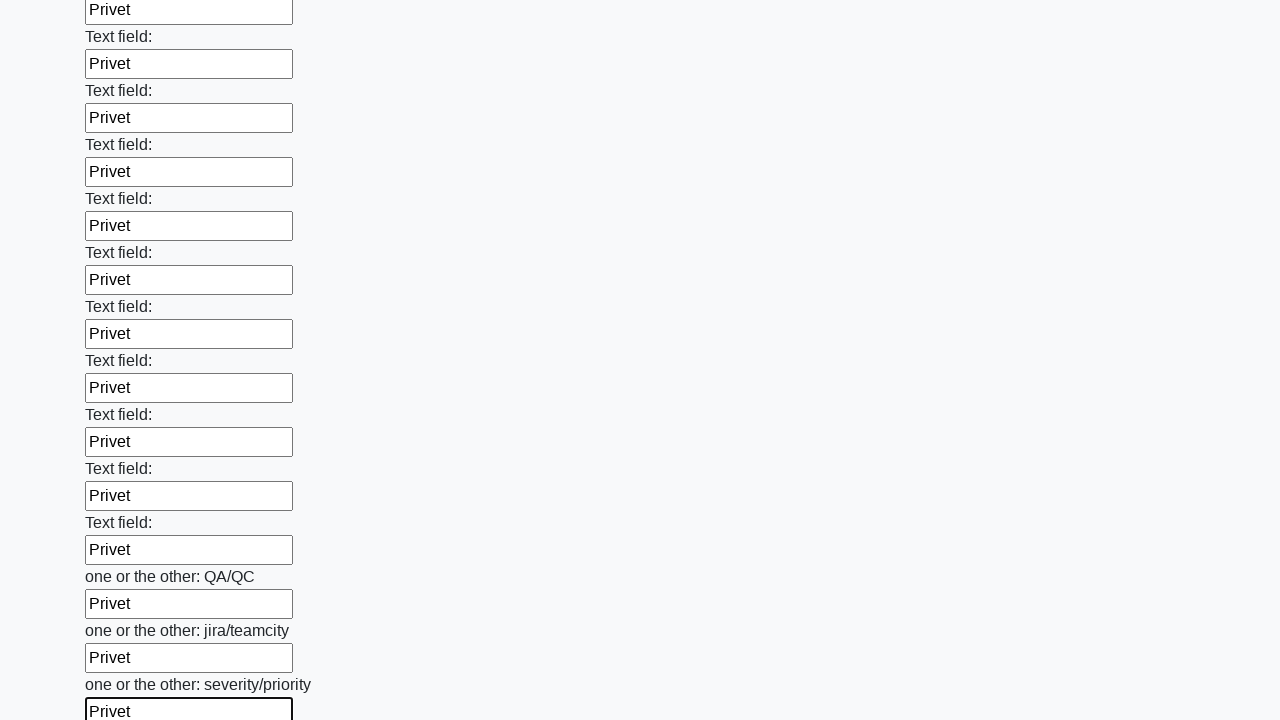

Filled an input field with 'Privet' on input >> nth=90
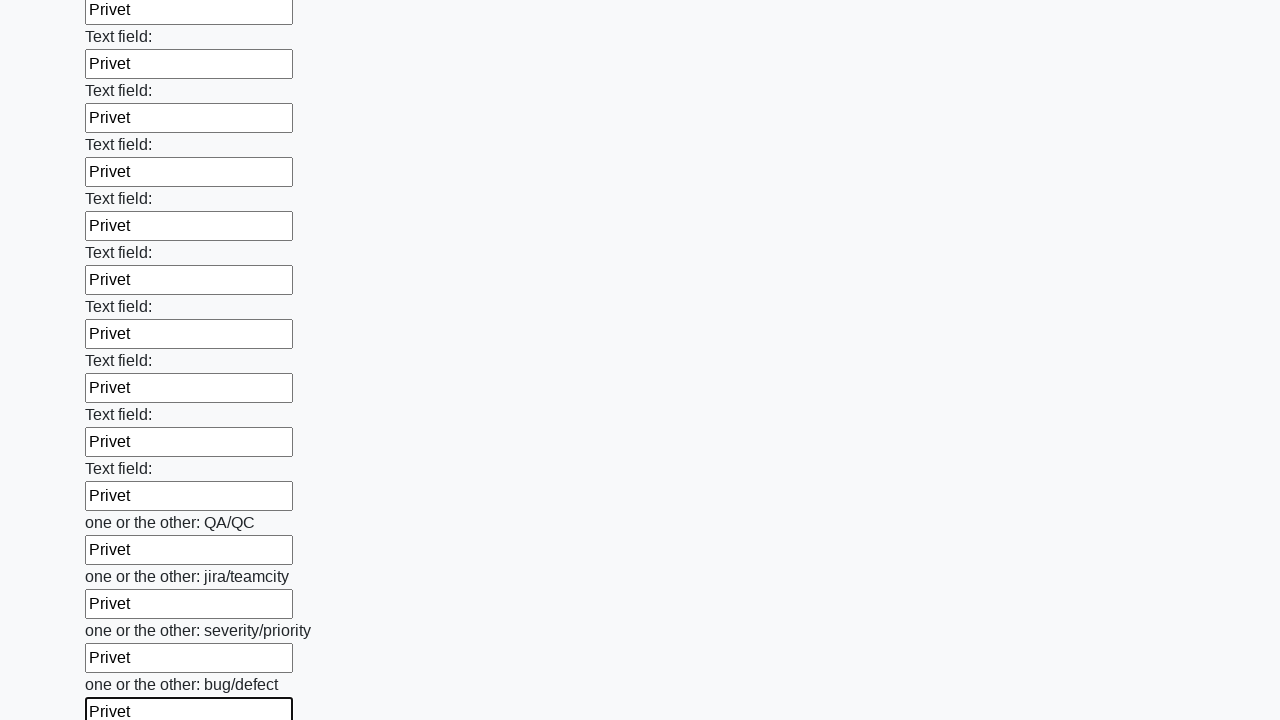

Filled an input field with 'Privet' on input >> nth=91
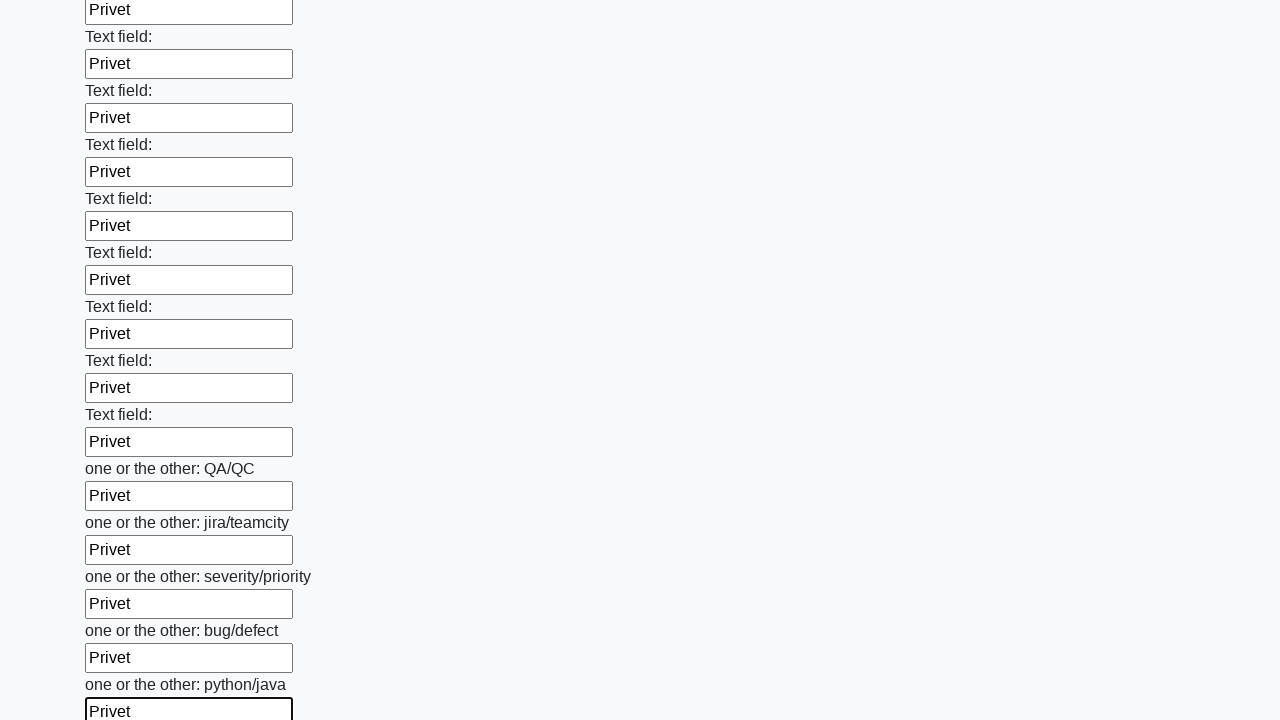

Filled an input field with 'Privet' on input >> nth=92
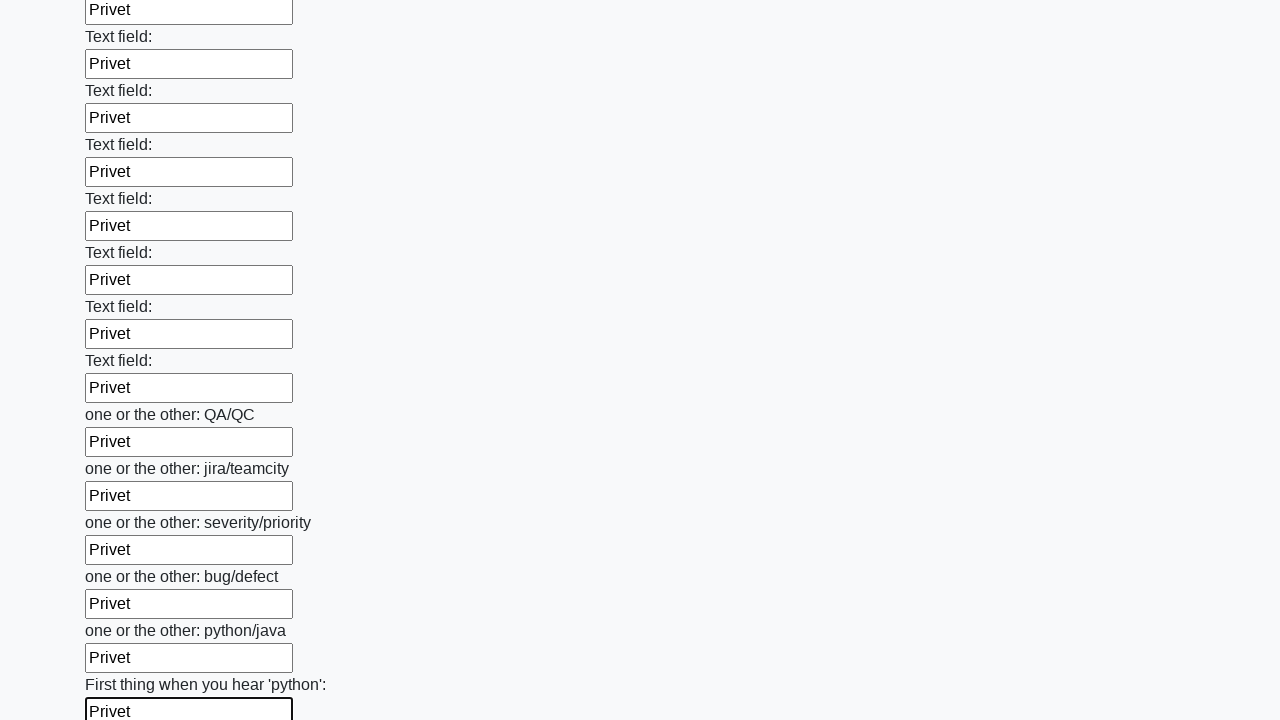

Filled an input field with 'Privet' on input >> nth=93
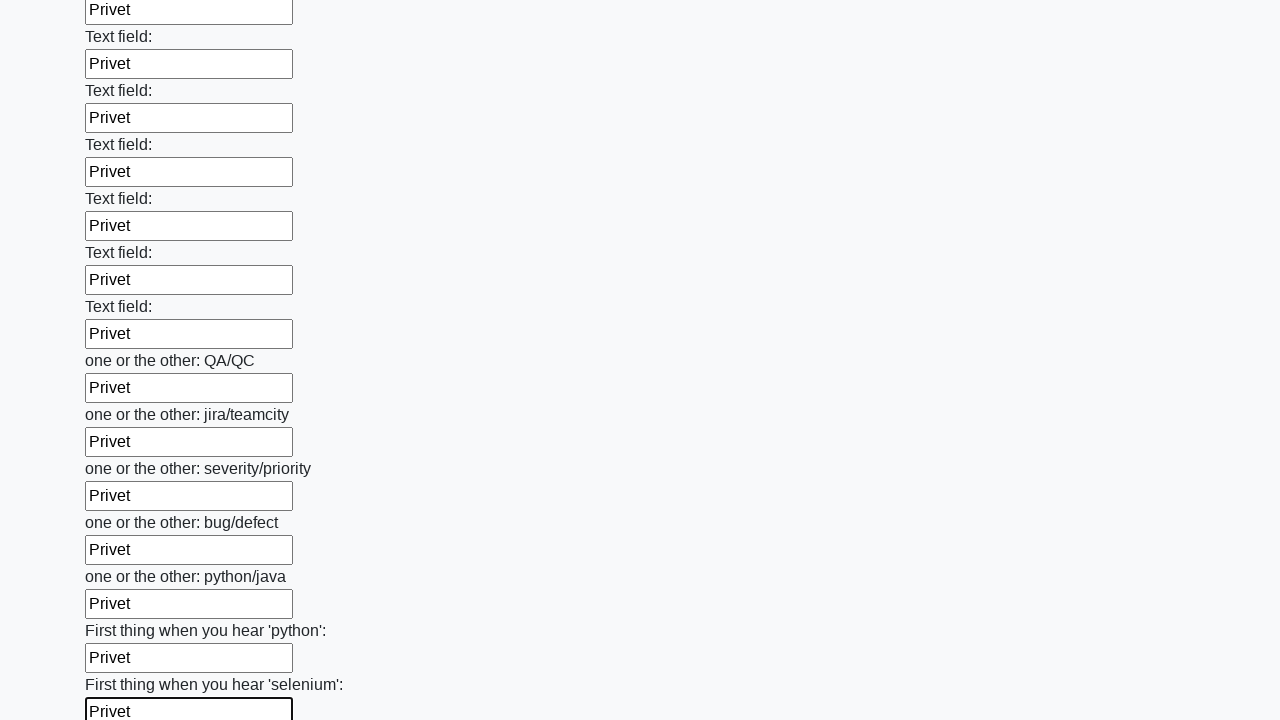

Filled an input field with 'Privet' on input >> nth=94
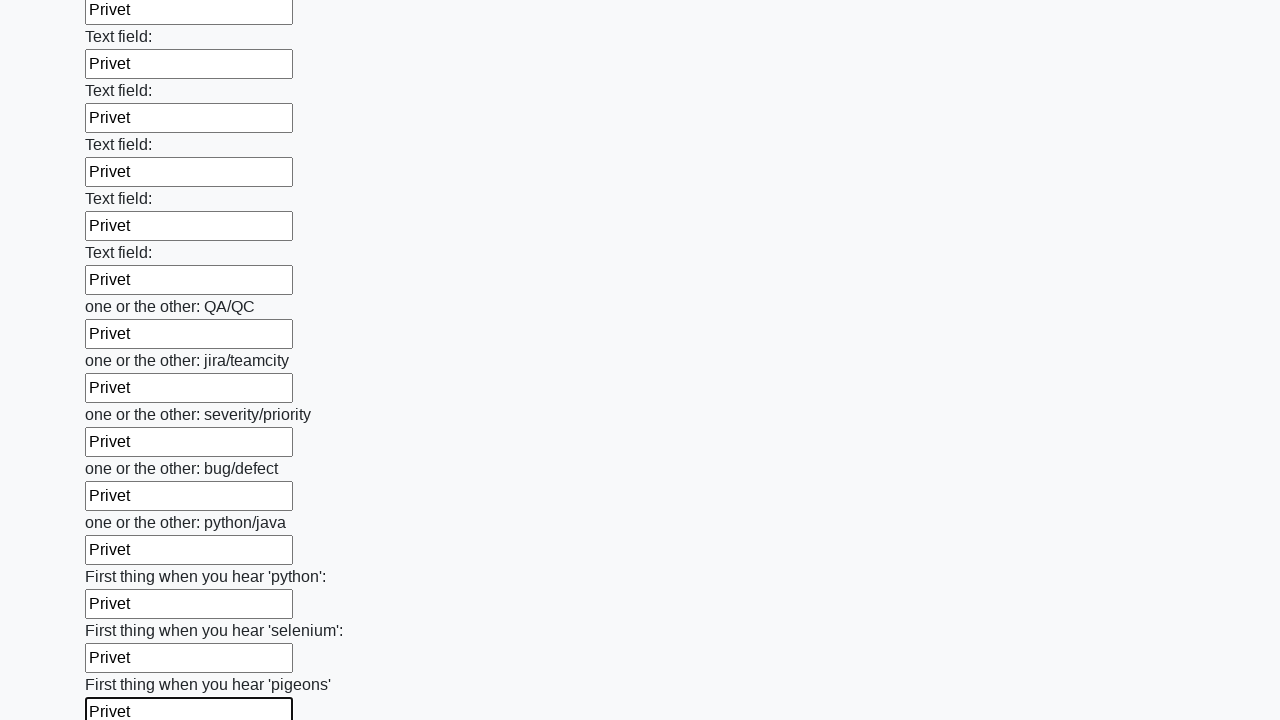

Filled an input field with 'Privet' on input >> nth=95
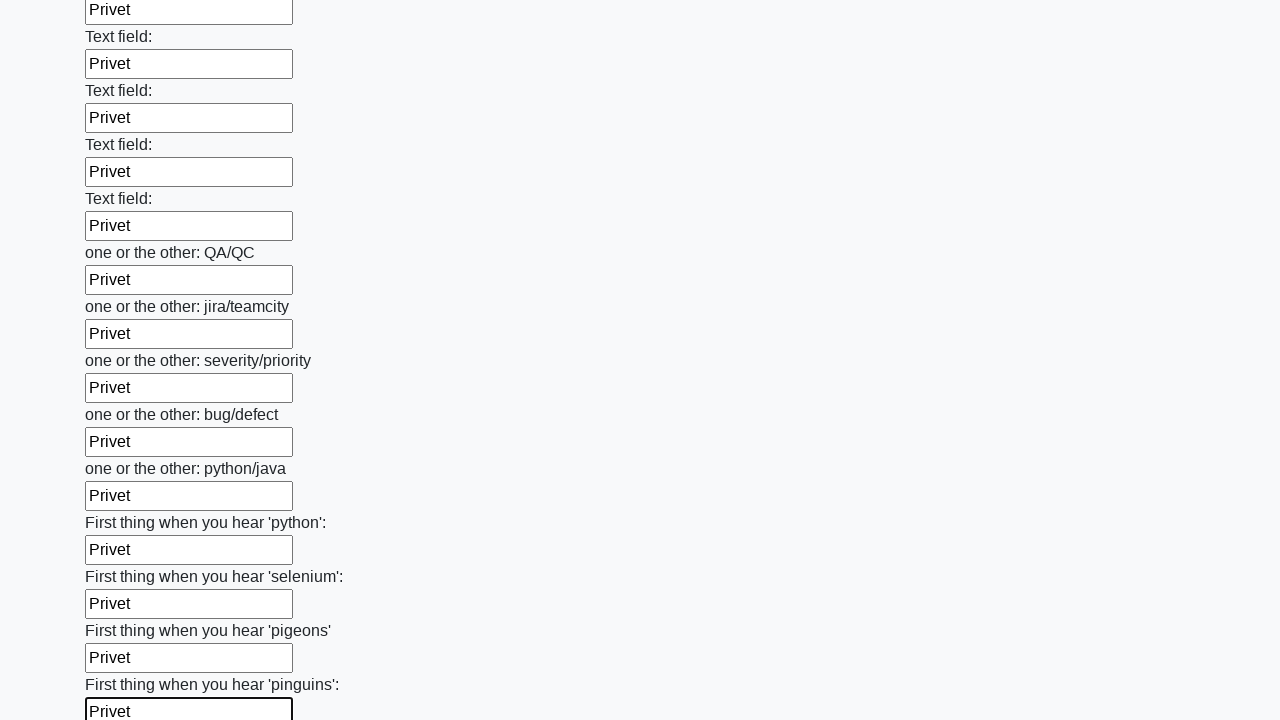

Filled an input field with 'Privet' on input >> nth=96
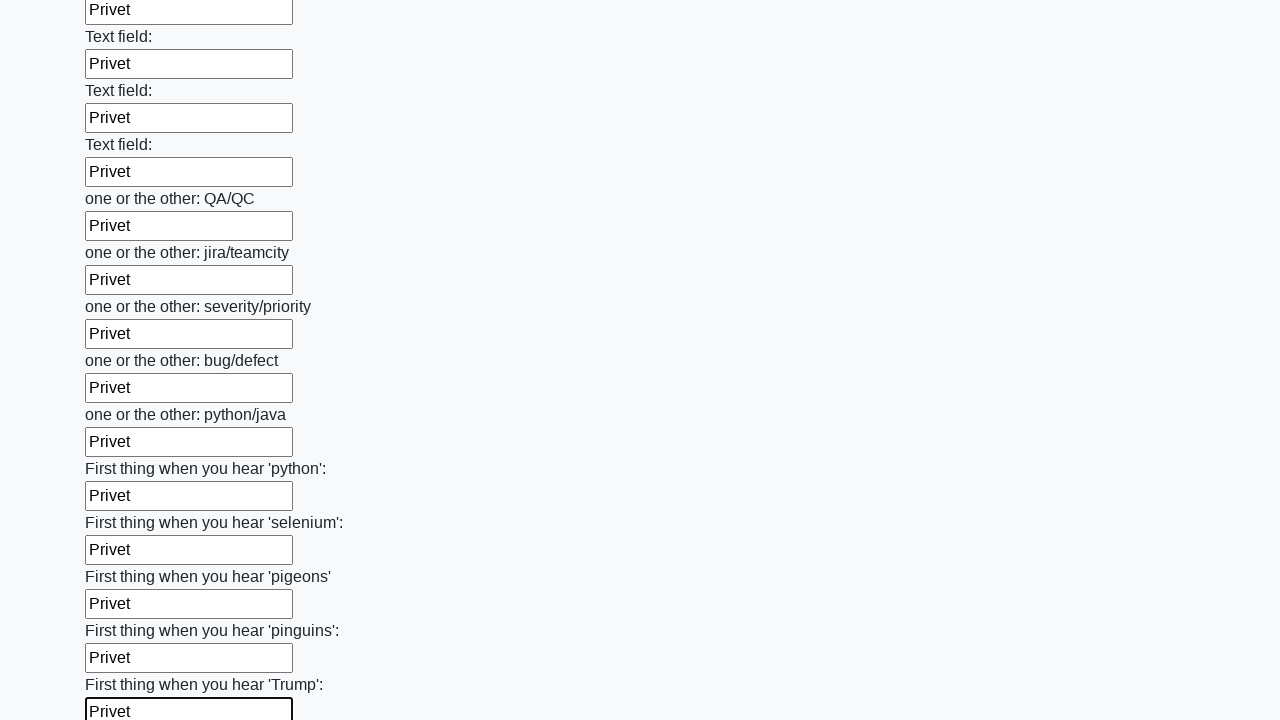

Filled an input field with 'Privet' on input >> nth=97
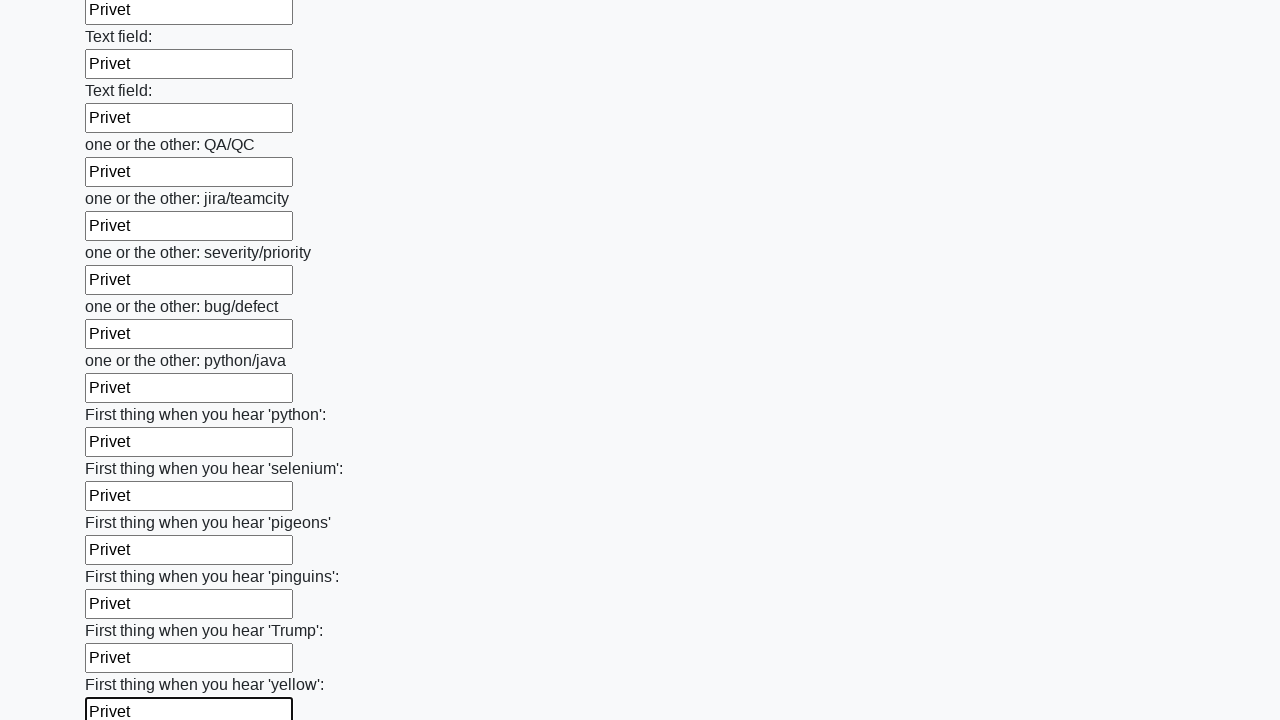

Filled an input field with 'Privet' on input >> nth=98
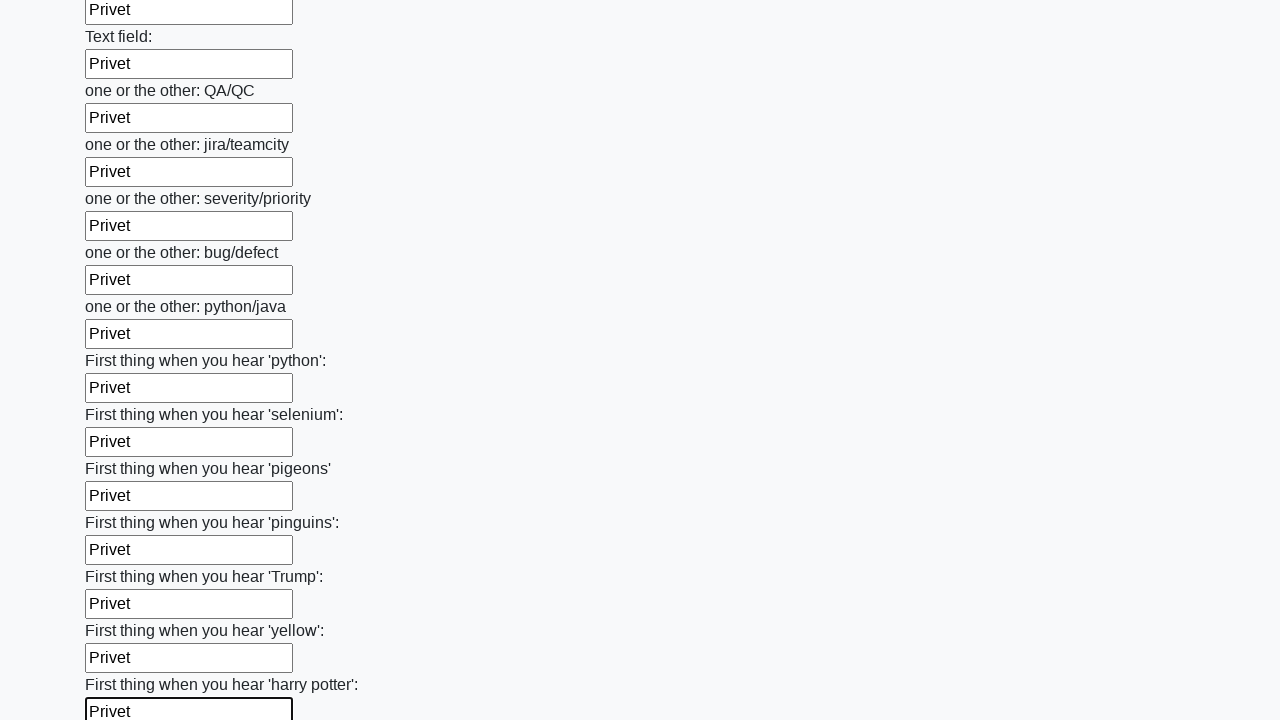

Filled an input field with 'Privet' on input >> nth=99
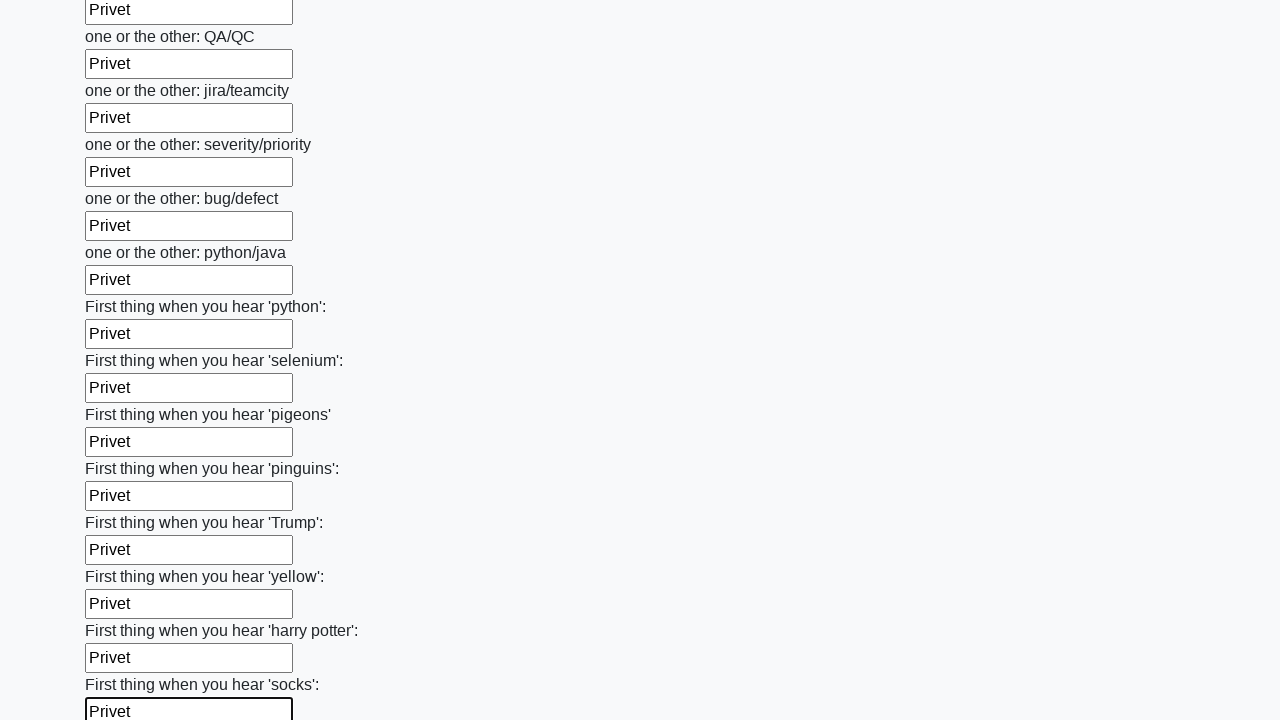

Clicked the submit button at (123, 611) on button.btn
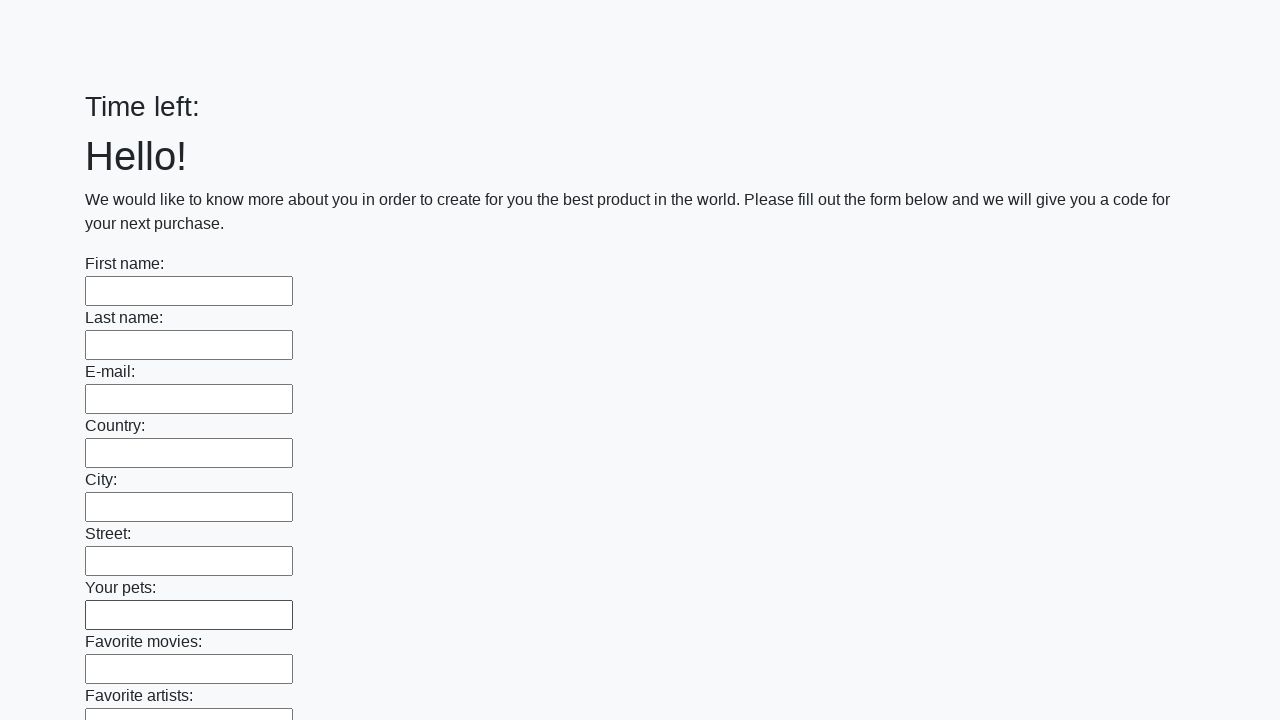

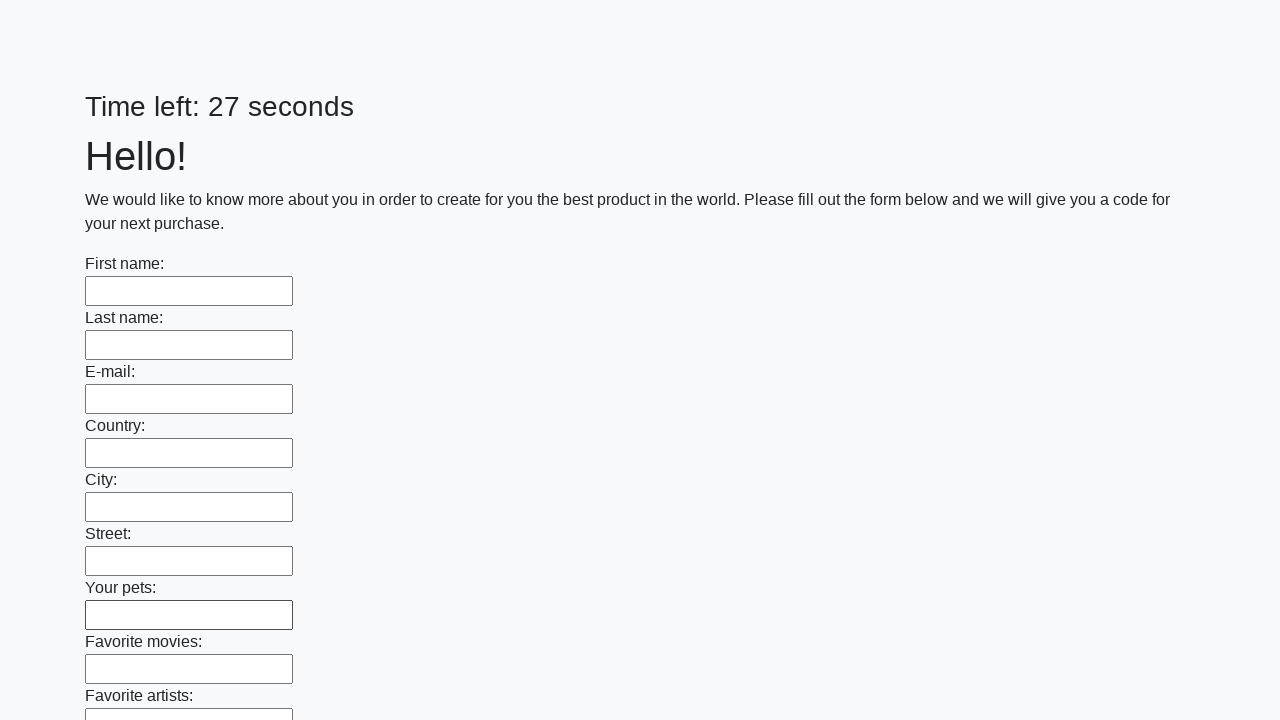